Tests date picker functionality by opening the date picker widget, navigating to a specific month/year using the previous button, and selecting a specific day.

Starting URL: https://testautomationpractice.blogspot.com/

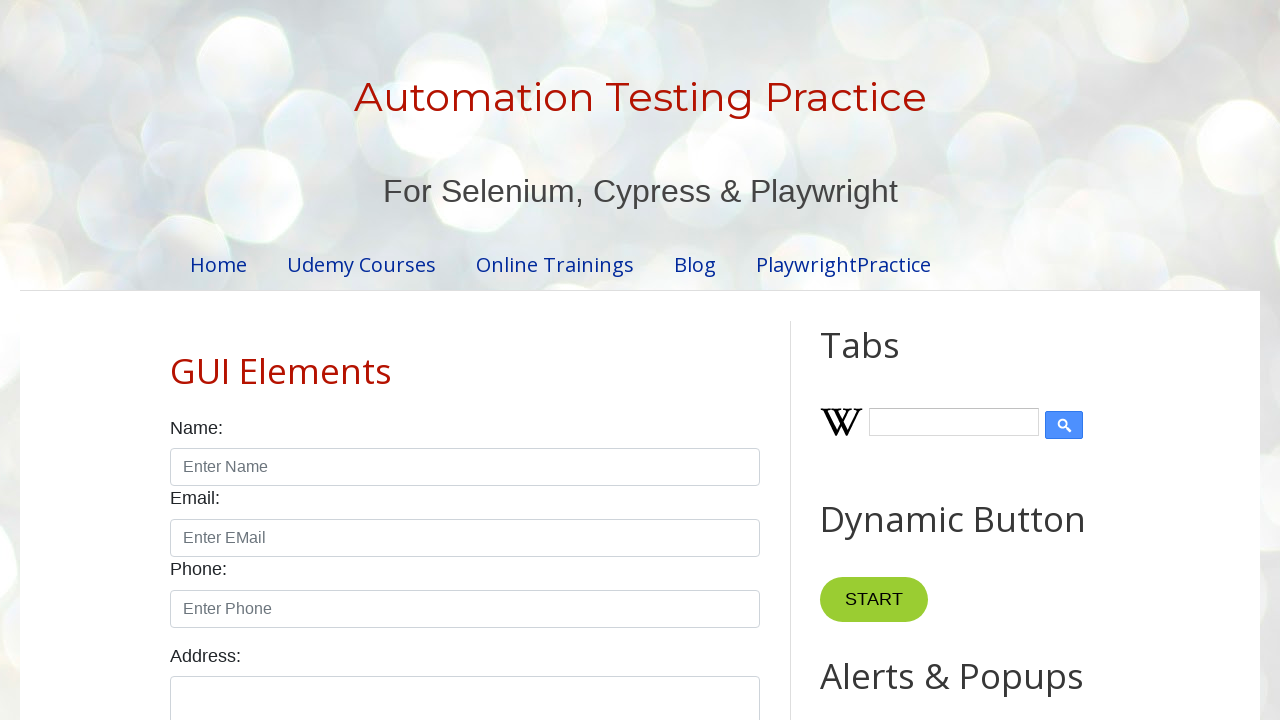

Clicked date picker input to open calendar widget at (515, 360) on .hasDatepicker
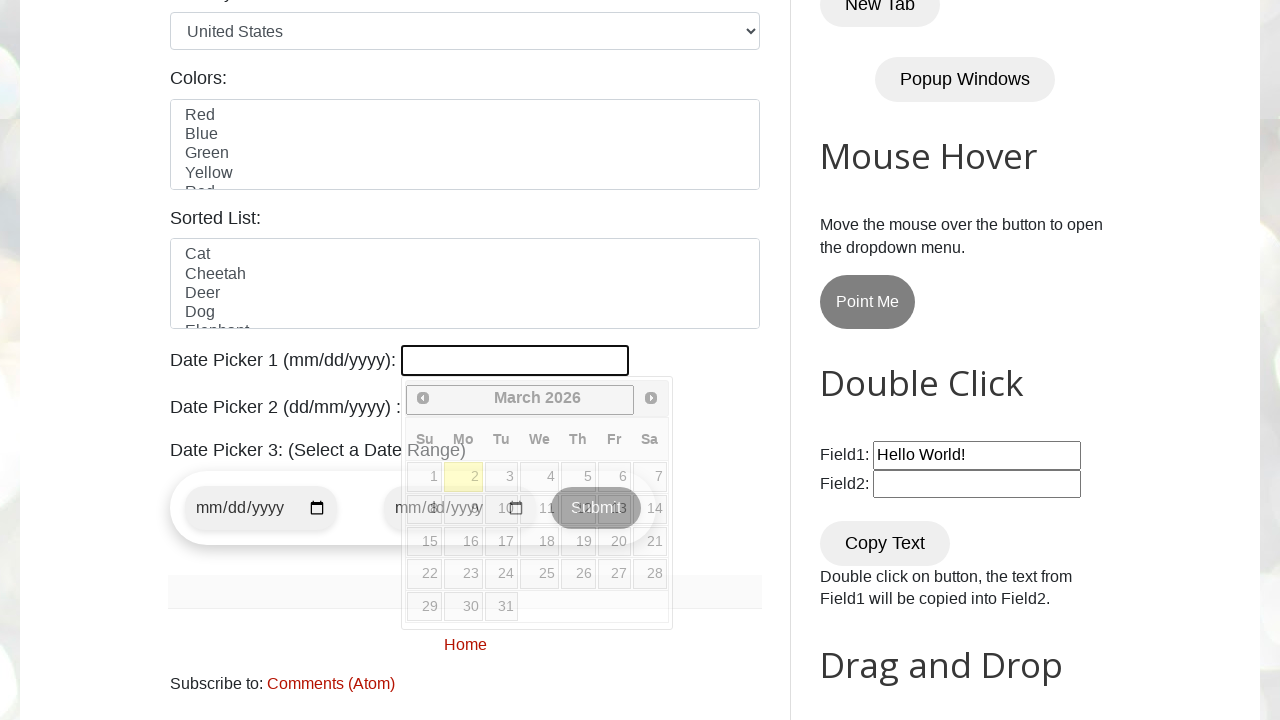

Retrieved current month from date picker
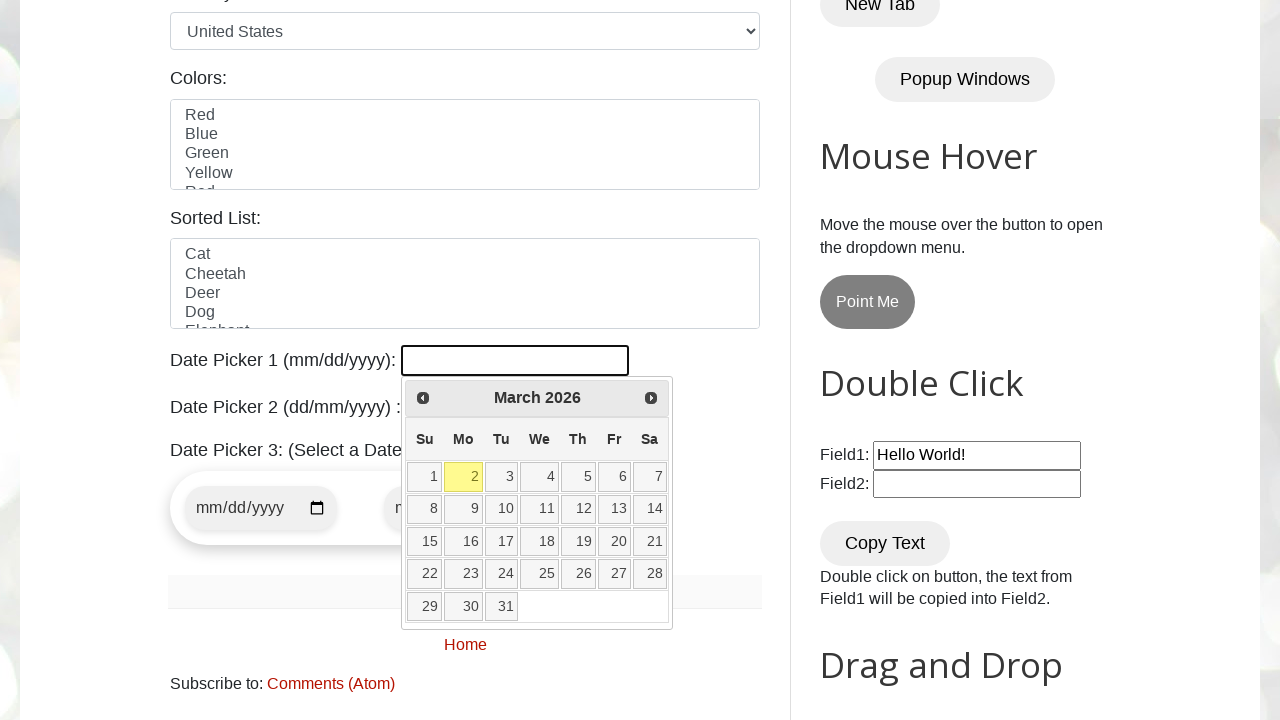

Retrieved current year from date picker
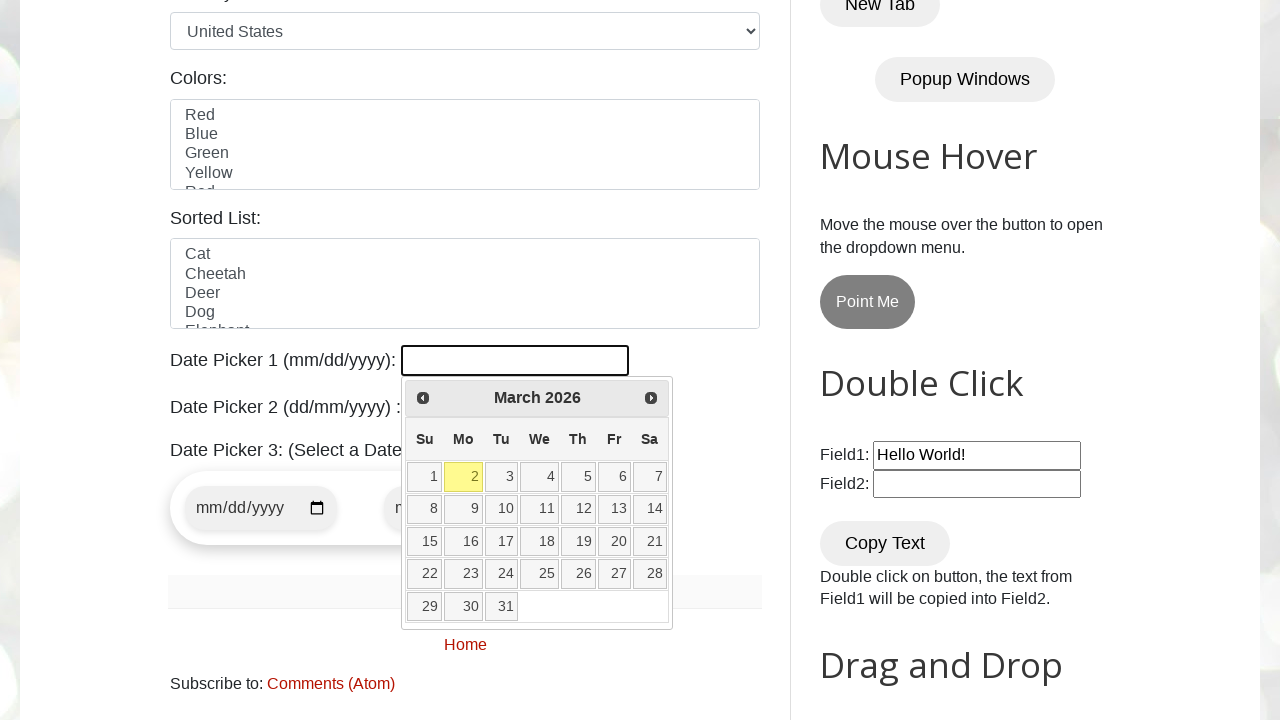

Clicked previous button to navigate to earlier month at (423, 398) on [title="Prev"]
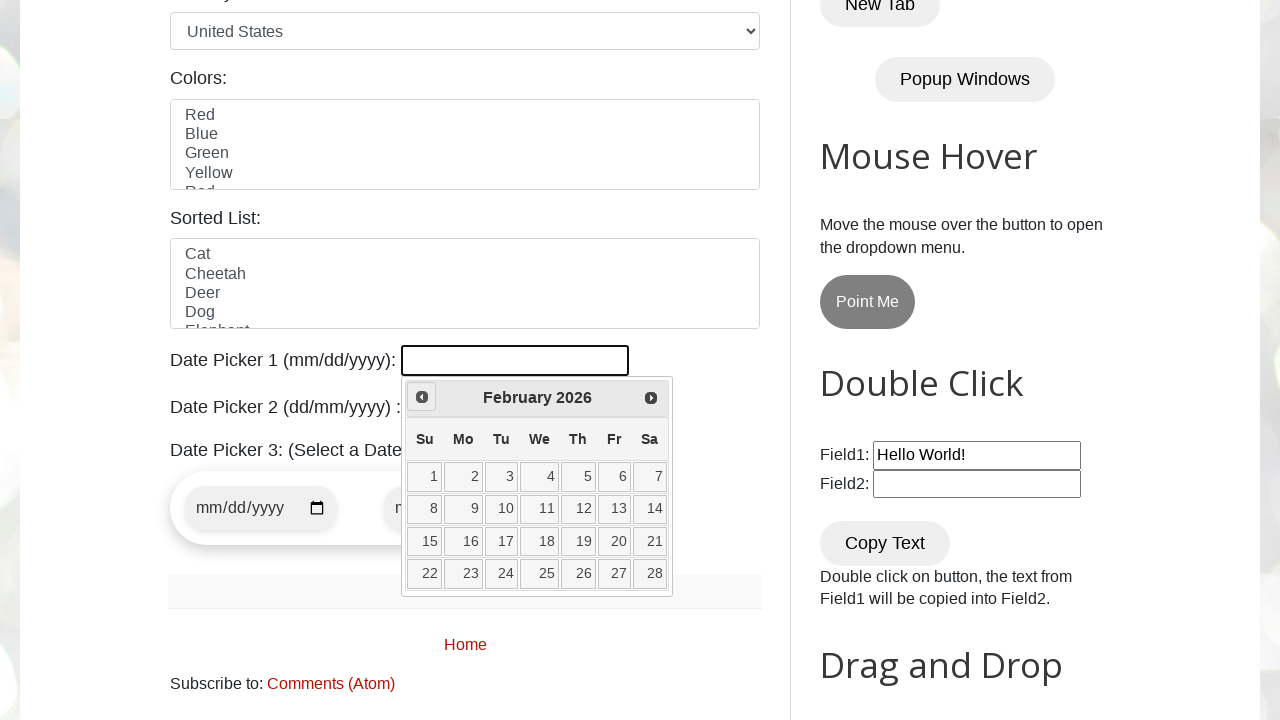

Retrieved current month from date picker
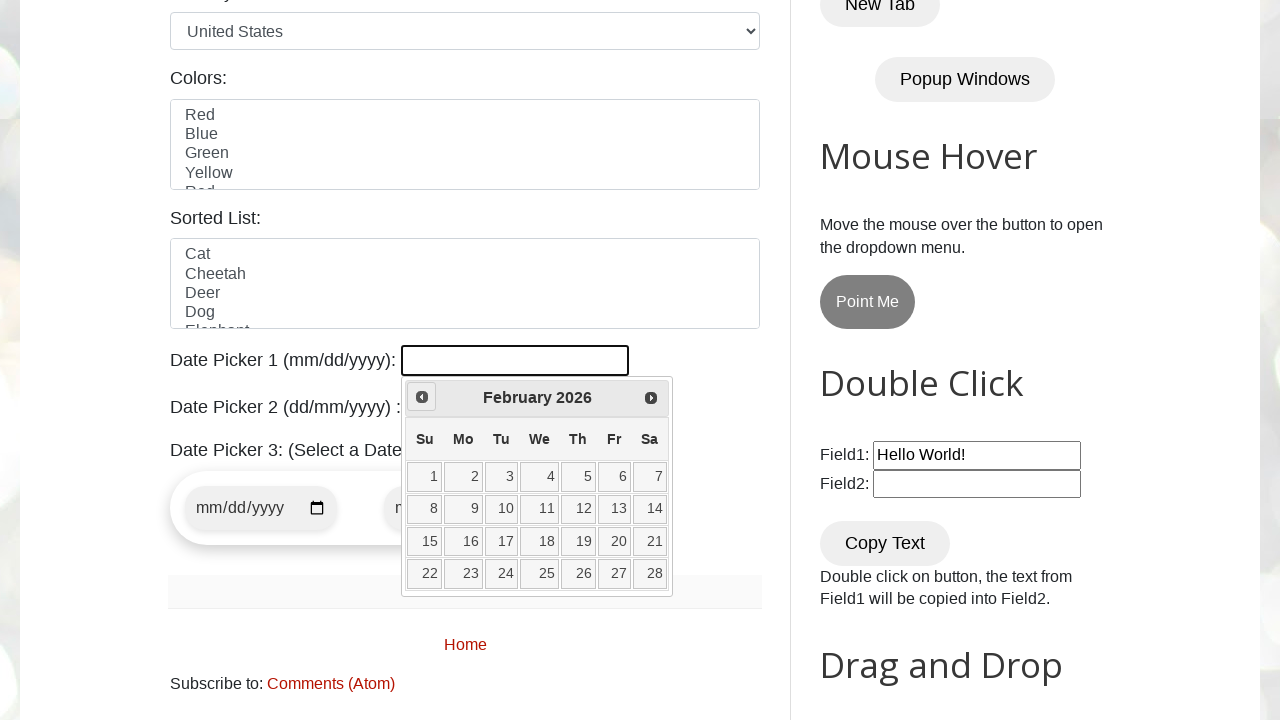

Retrieved current year from date picker
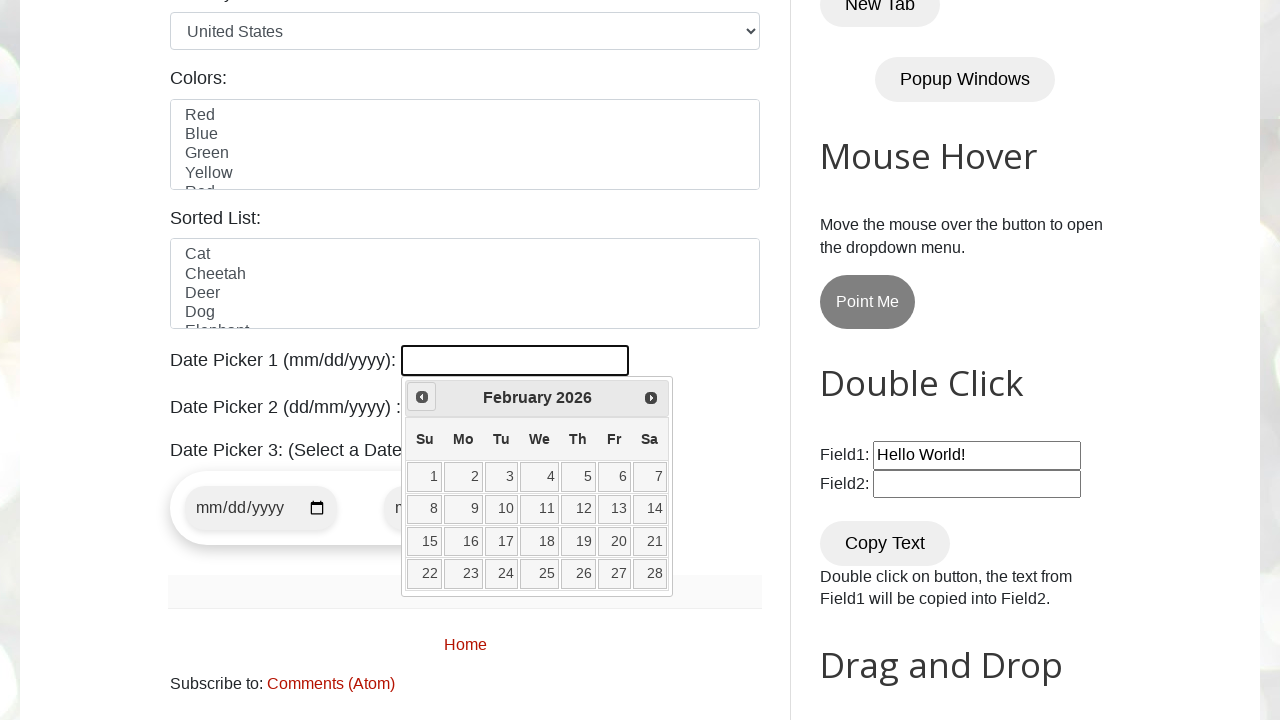

Clicked previous button to navigate to earlier month at (422, 397) on [title="Prev"]
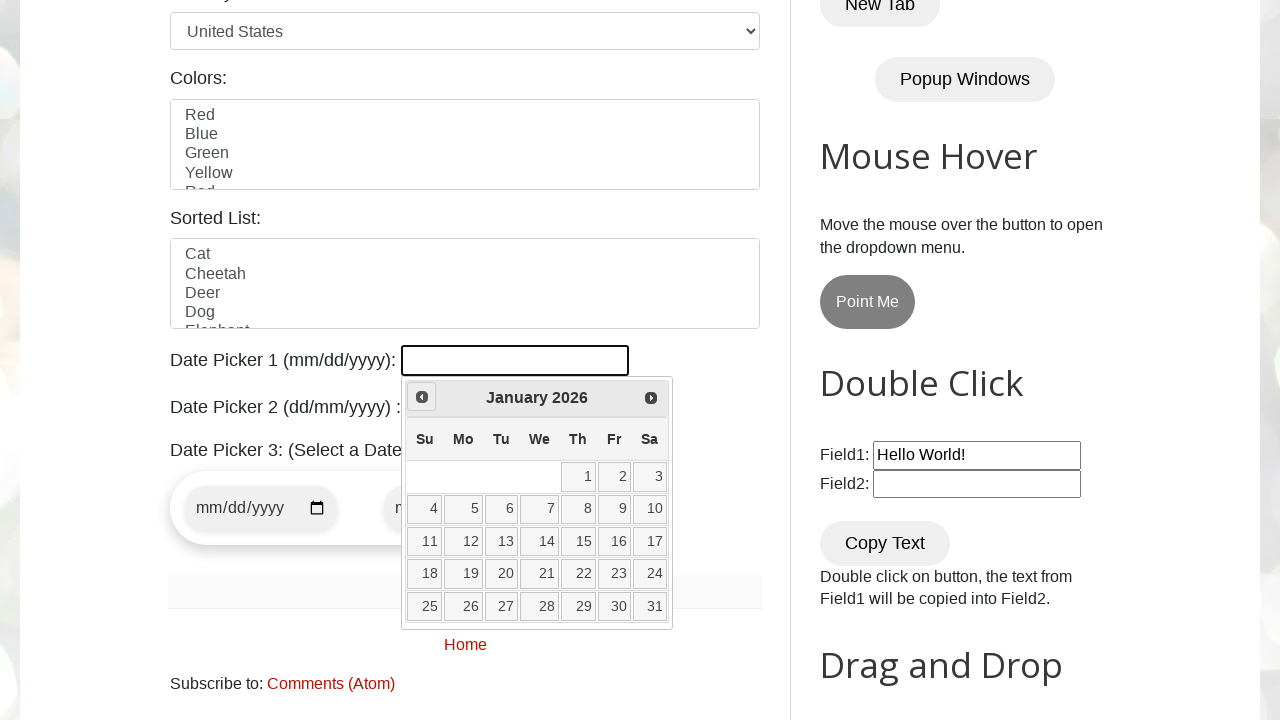

Retrieved current month from date picker
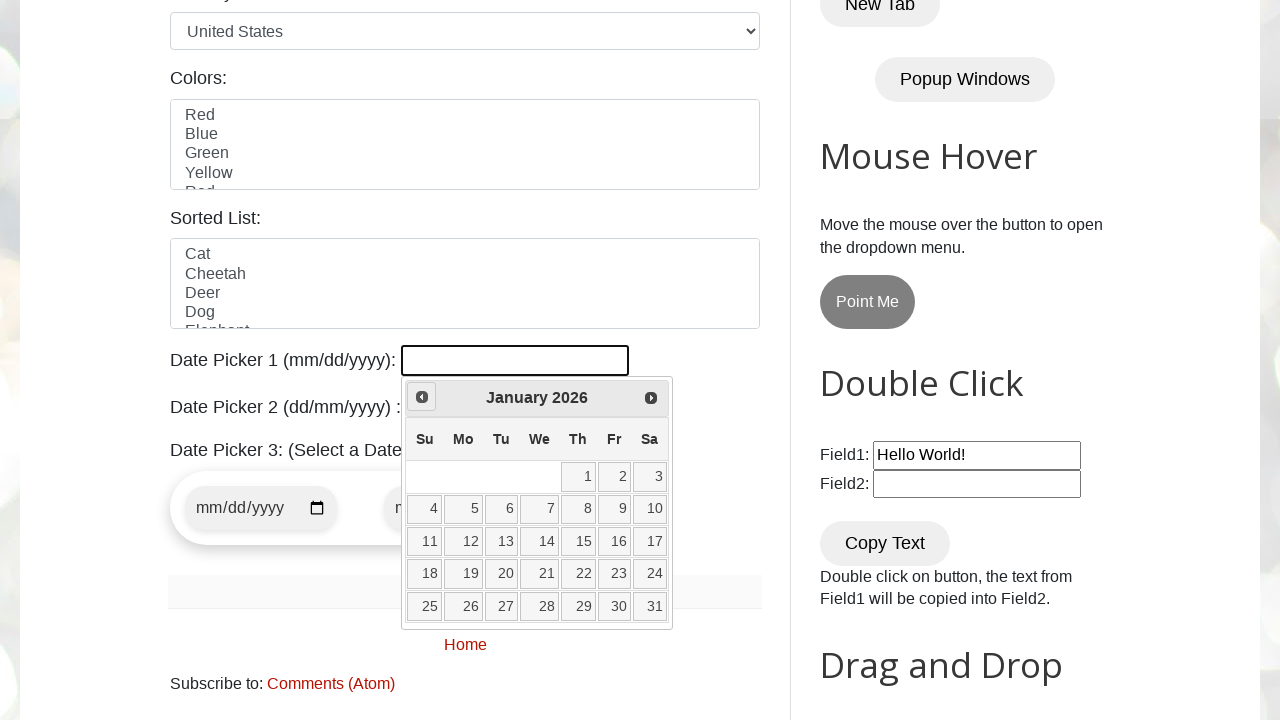

Retrieved current year from date picker
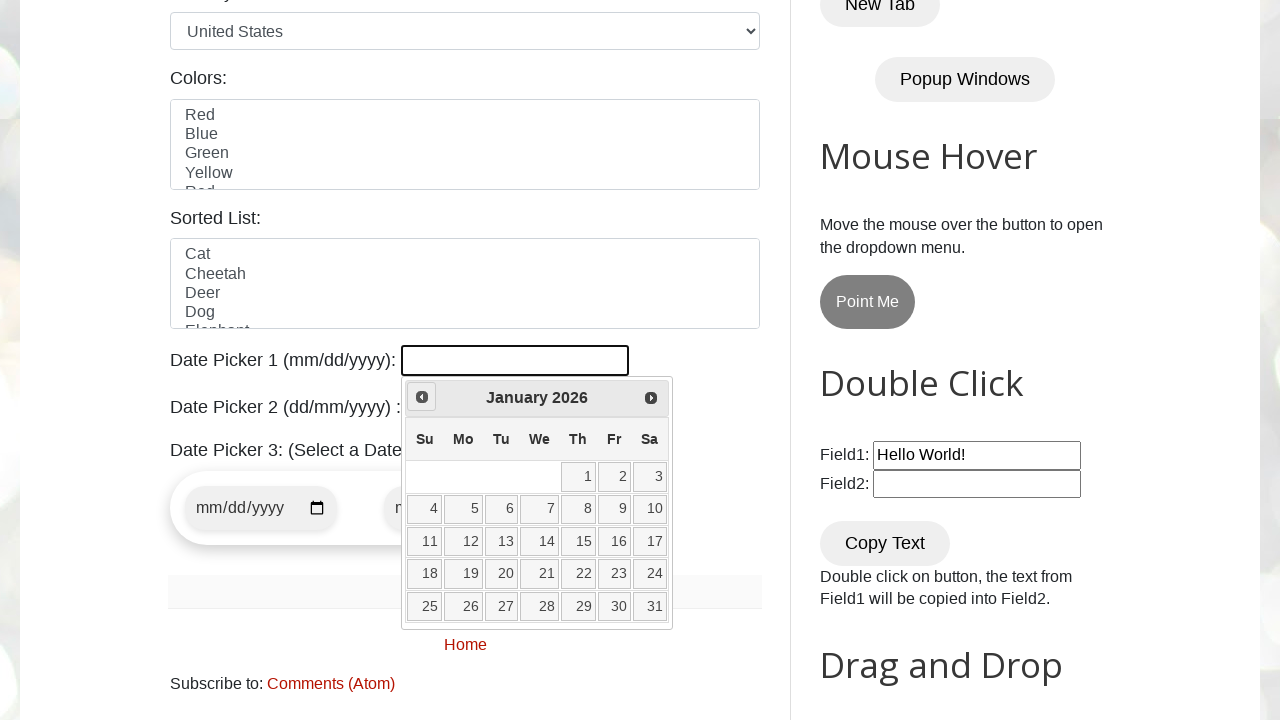

Clicked previous button to navigate to earlier month at (422, 397) on [title="Prev"]
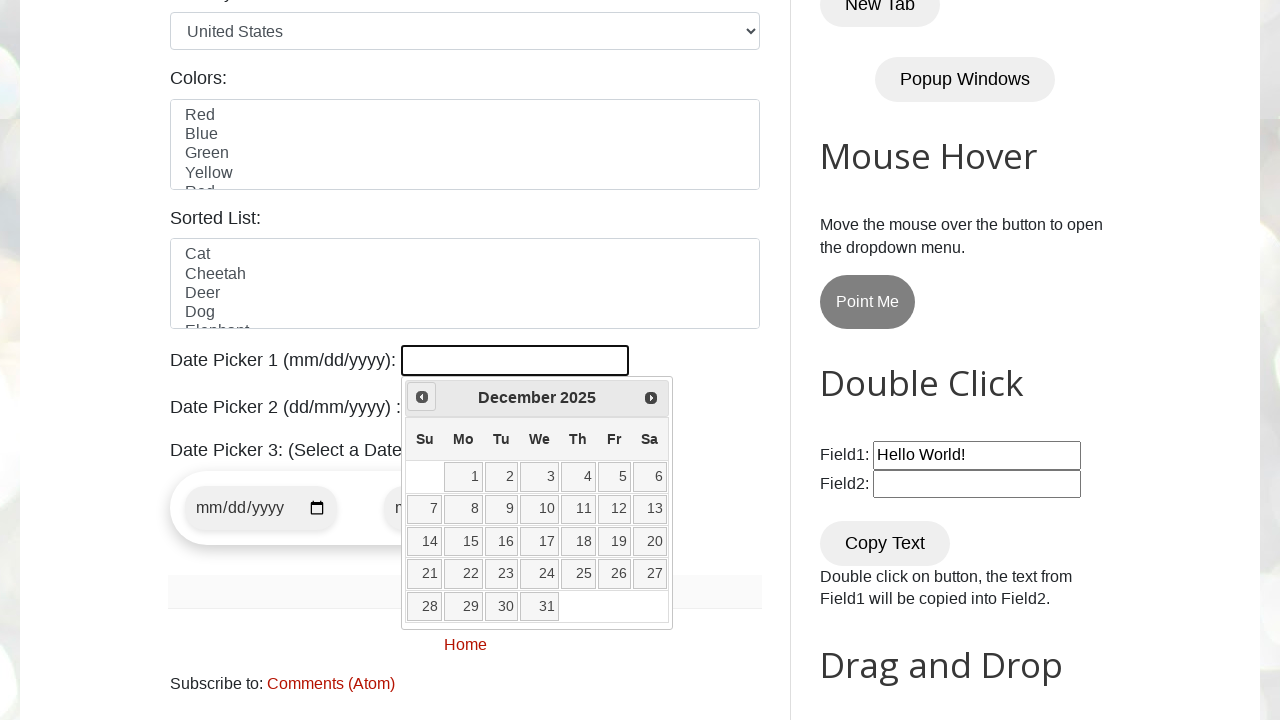

Retrieved current month from date picker
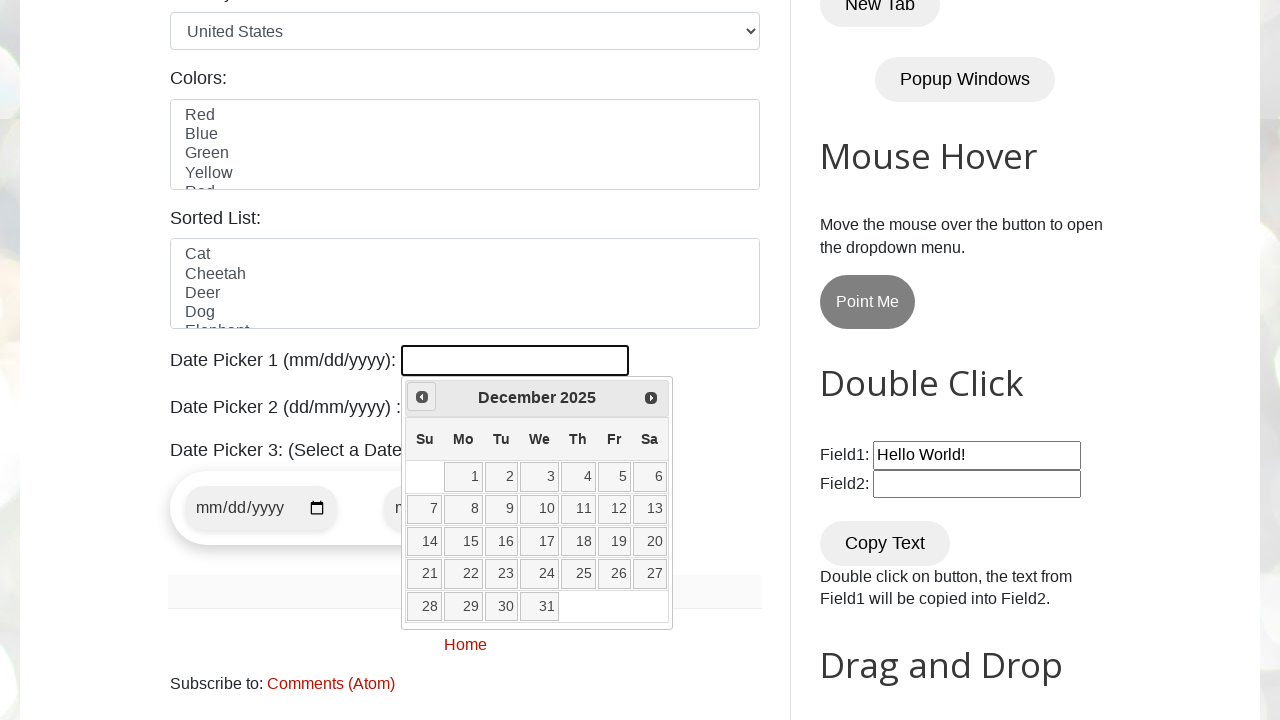

Retrieved current year from date picker
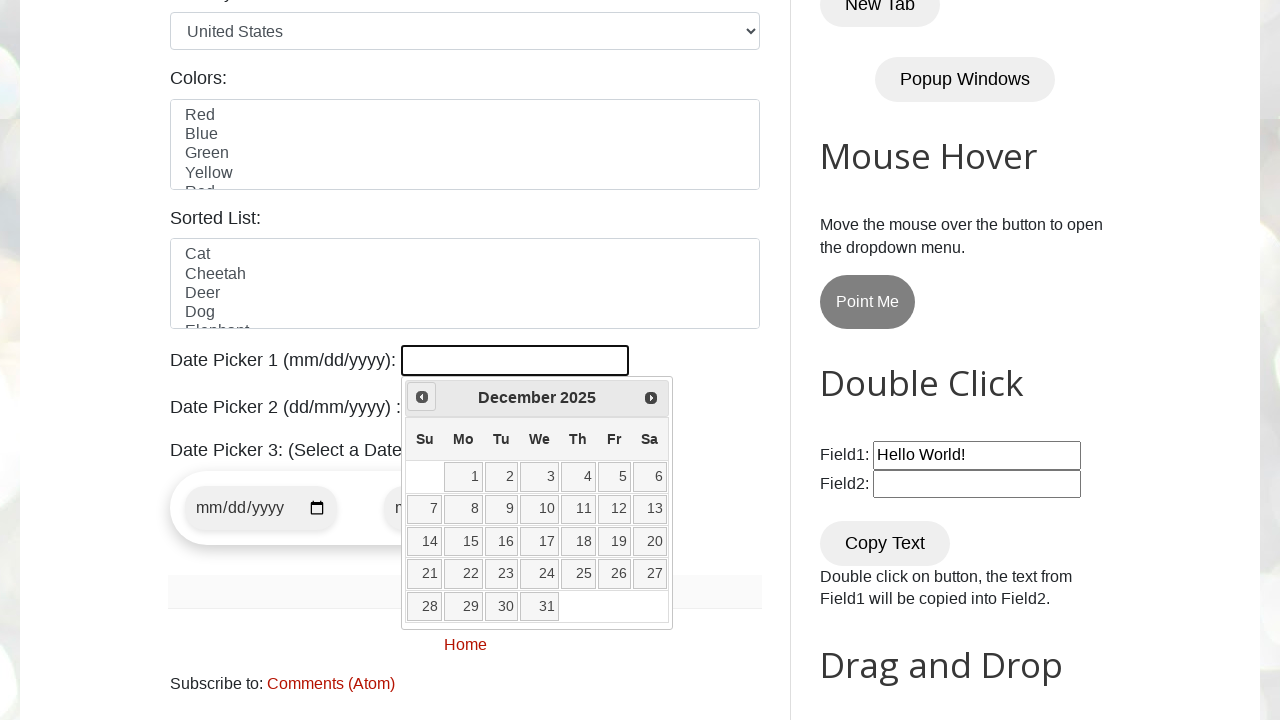

Clicked previous button to navigate to earlier month at (422, 397) on [title="Prev"]
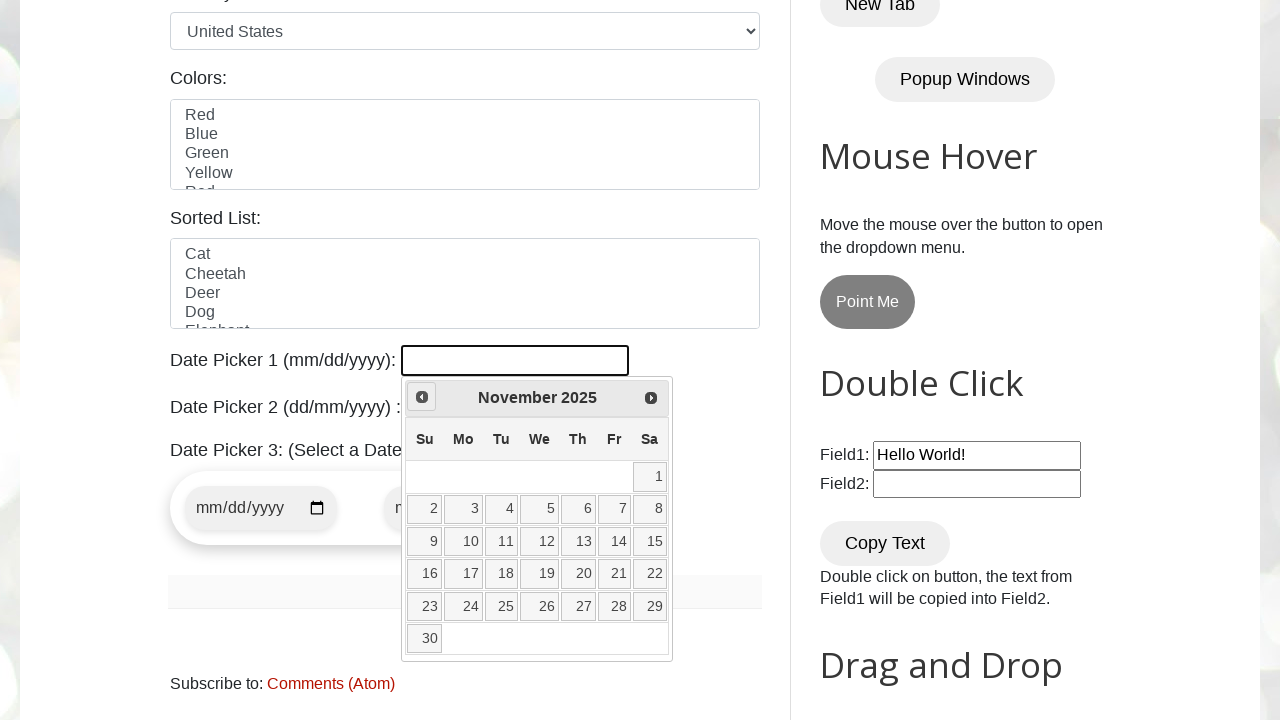

Retrieved current month from date picker
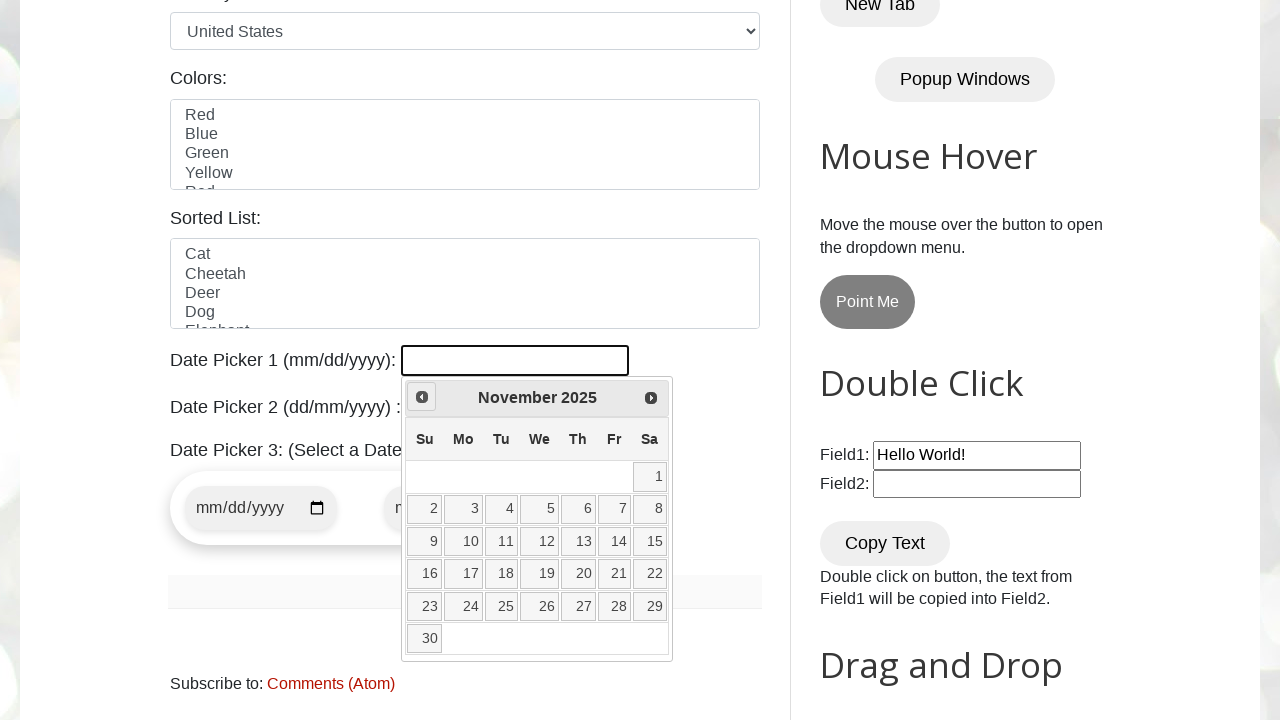

Retrieved current year from date picker
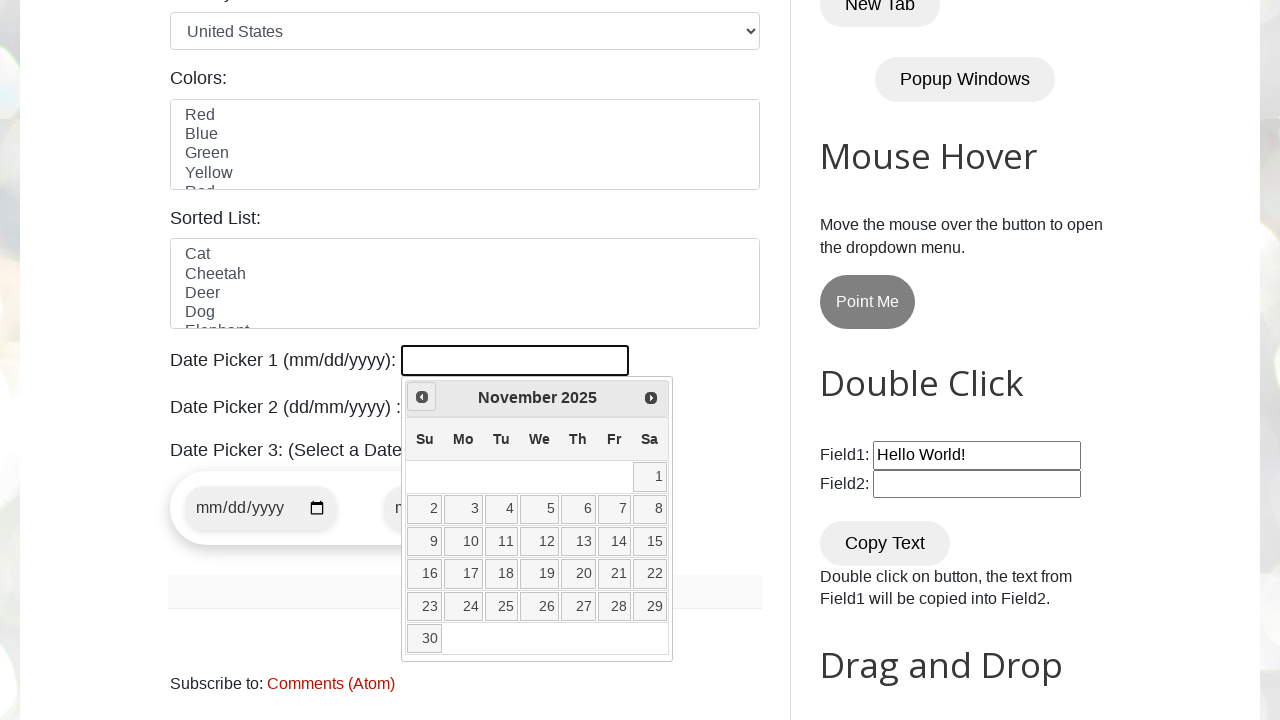

Clicked previous button to navigate to earlier month at (422, 397) on [title="Prev"]
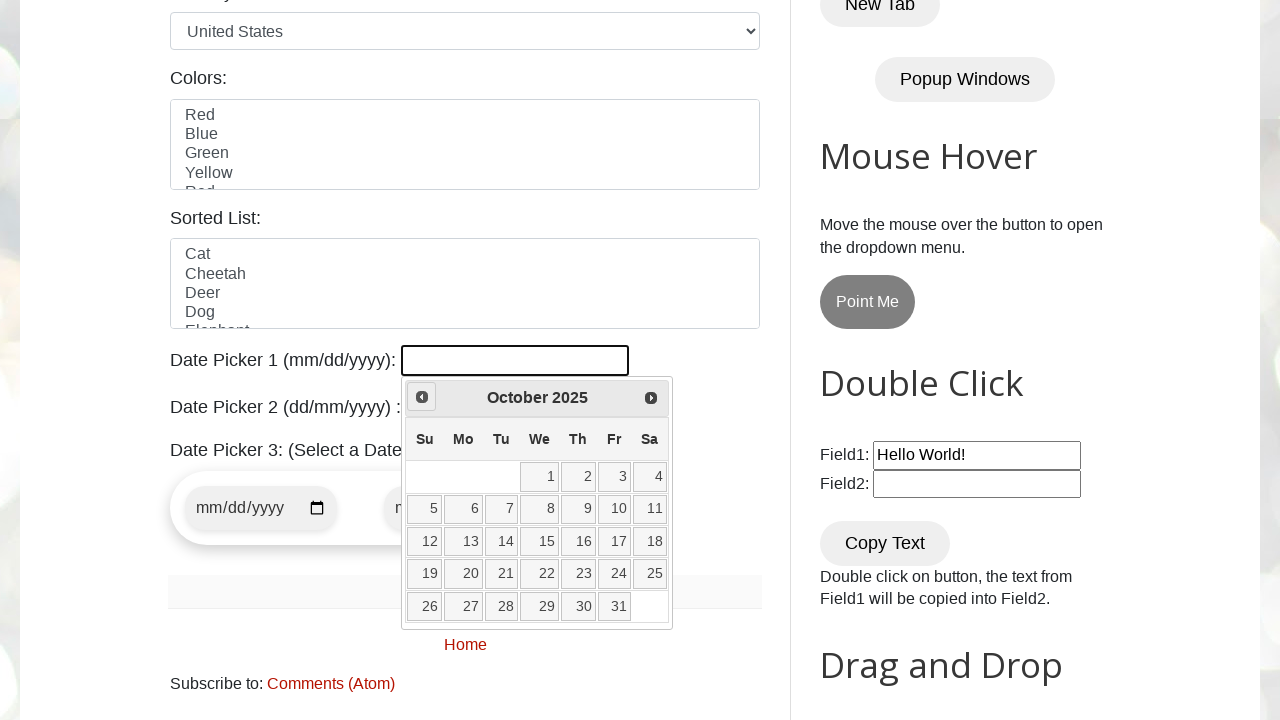

Retrieved current month from date picker
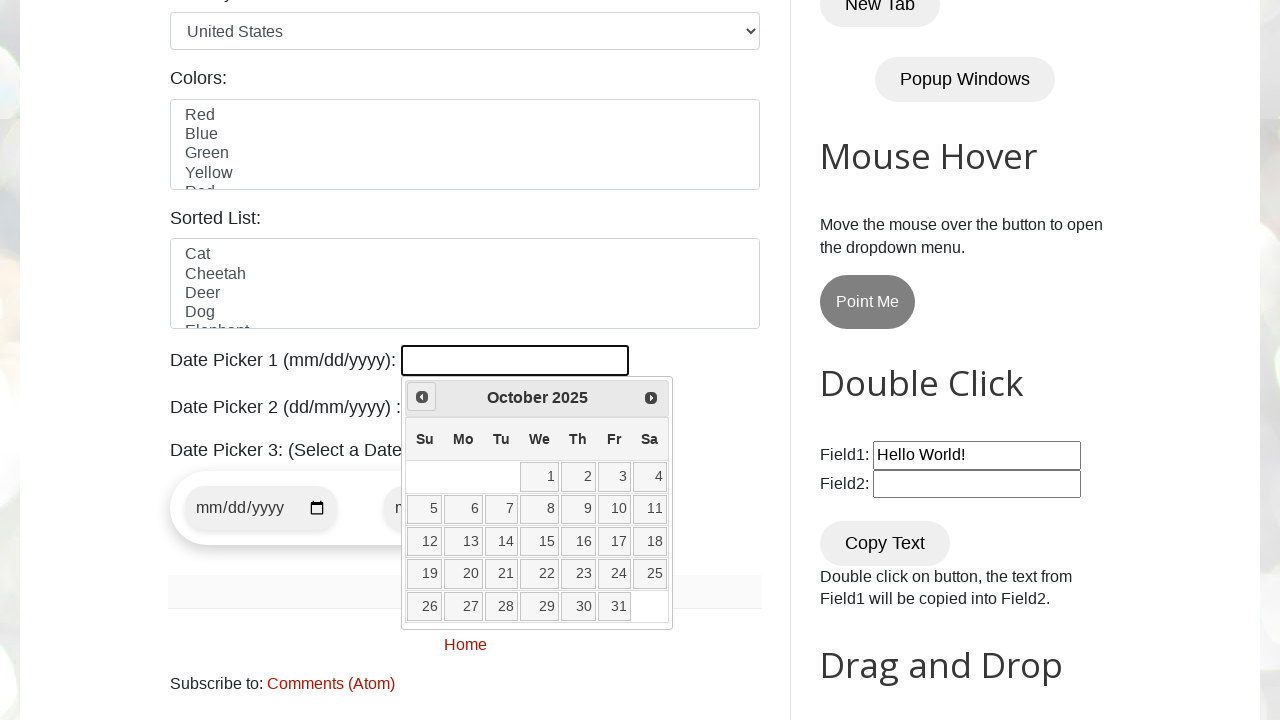

Retrieved current year from date picker
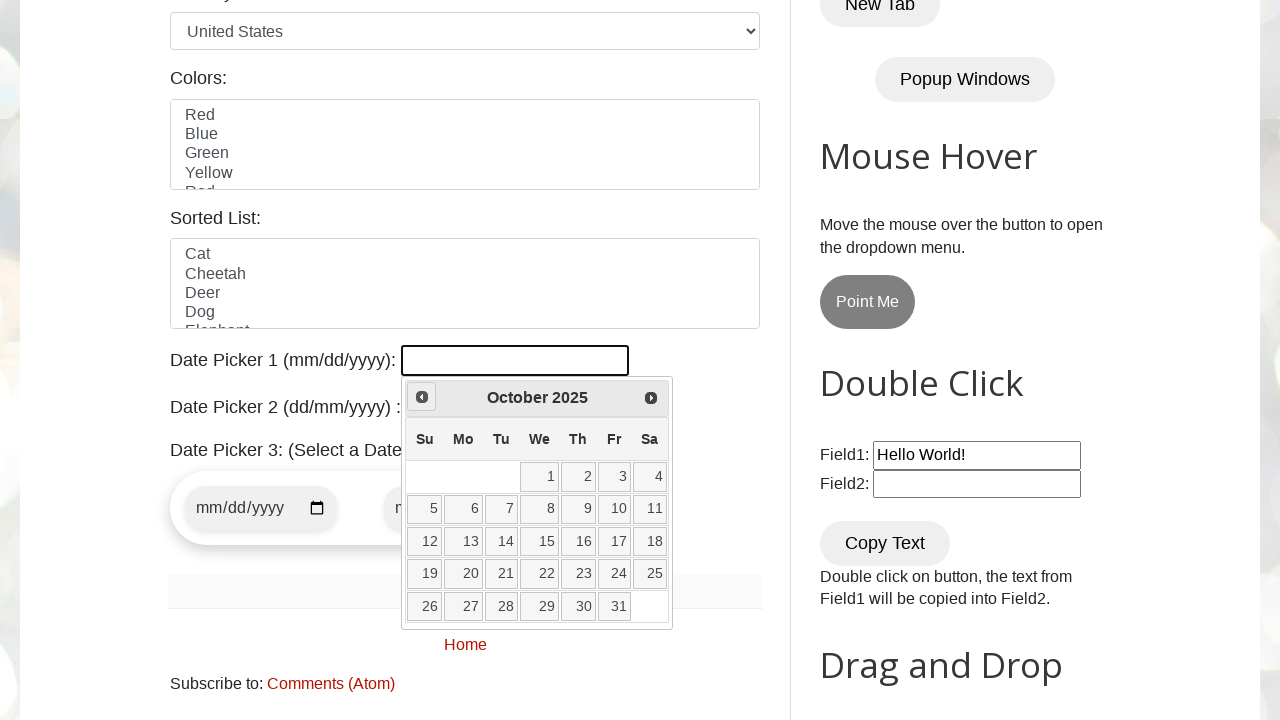

Clicked previous button to navigate to earlier month at (422, 397) on [title="Prev"]
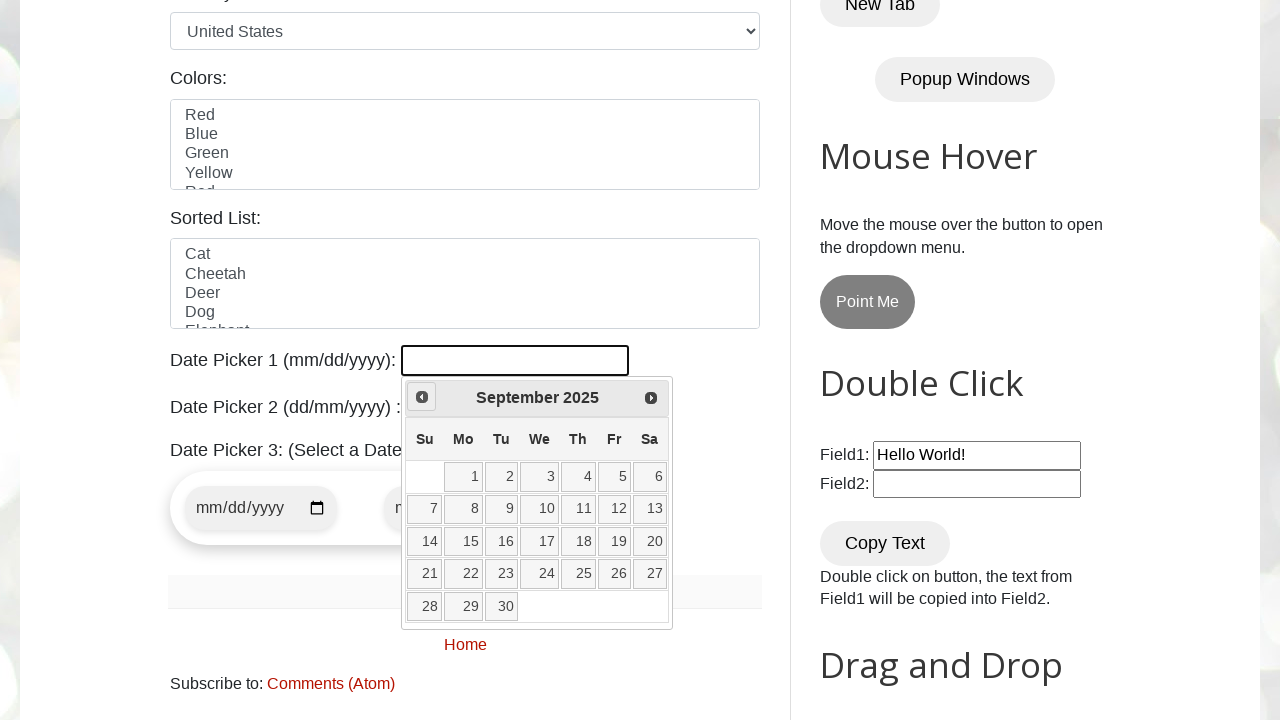

Retrieved current month from date picker
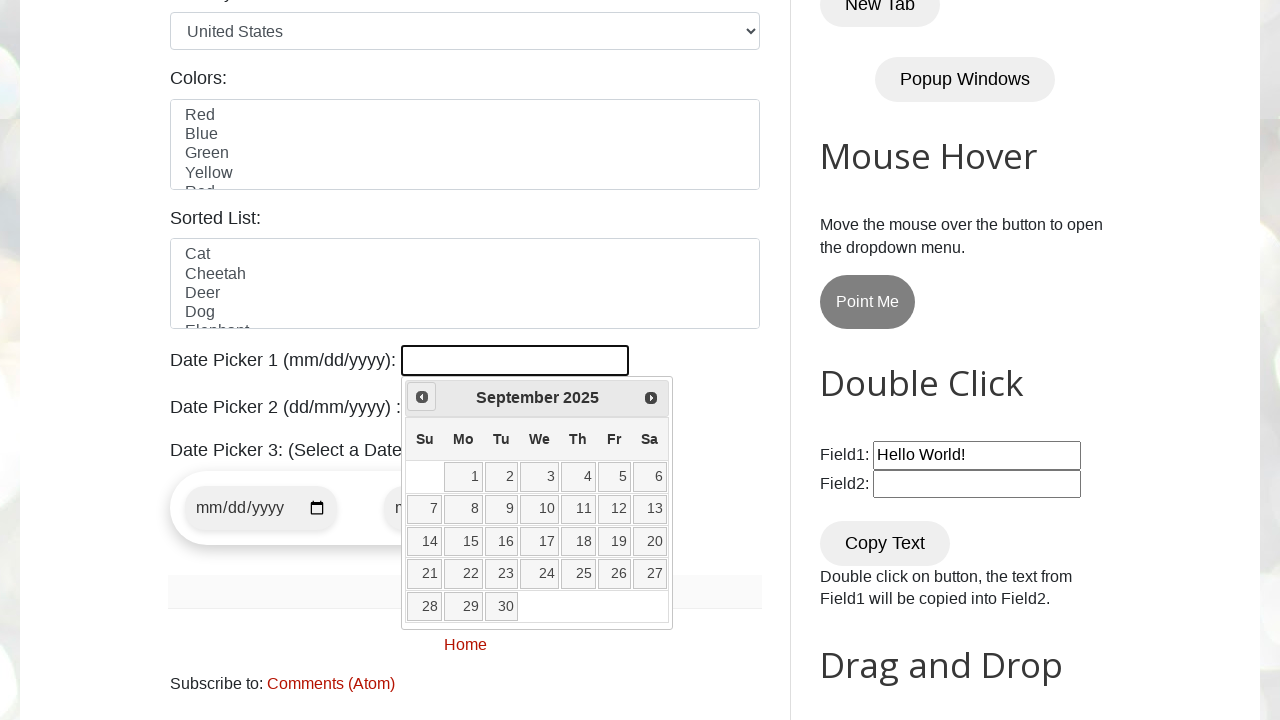

Retrieved current year from date picker
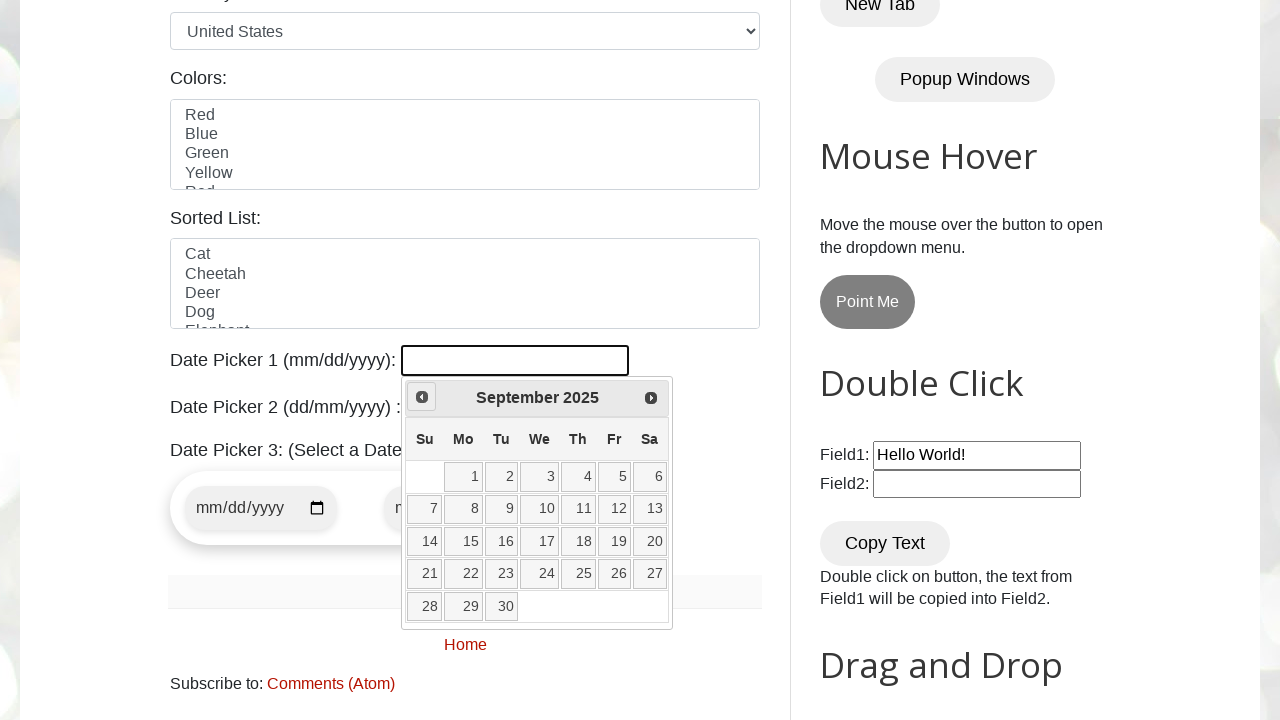

Clicked previous button to navigate to earlier month at (422, 397) on [title="Prev"]
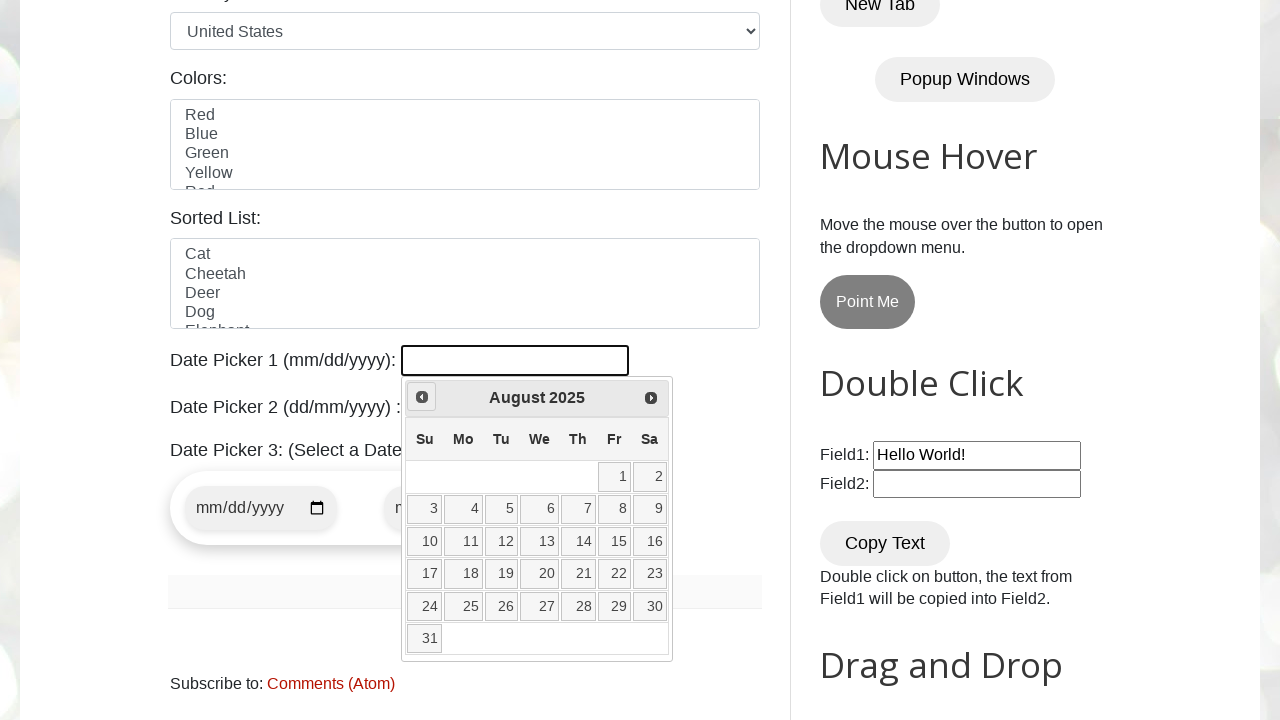

Retrieved current month from date picker
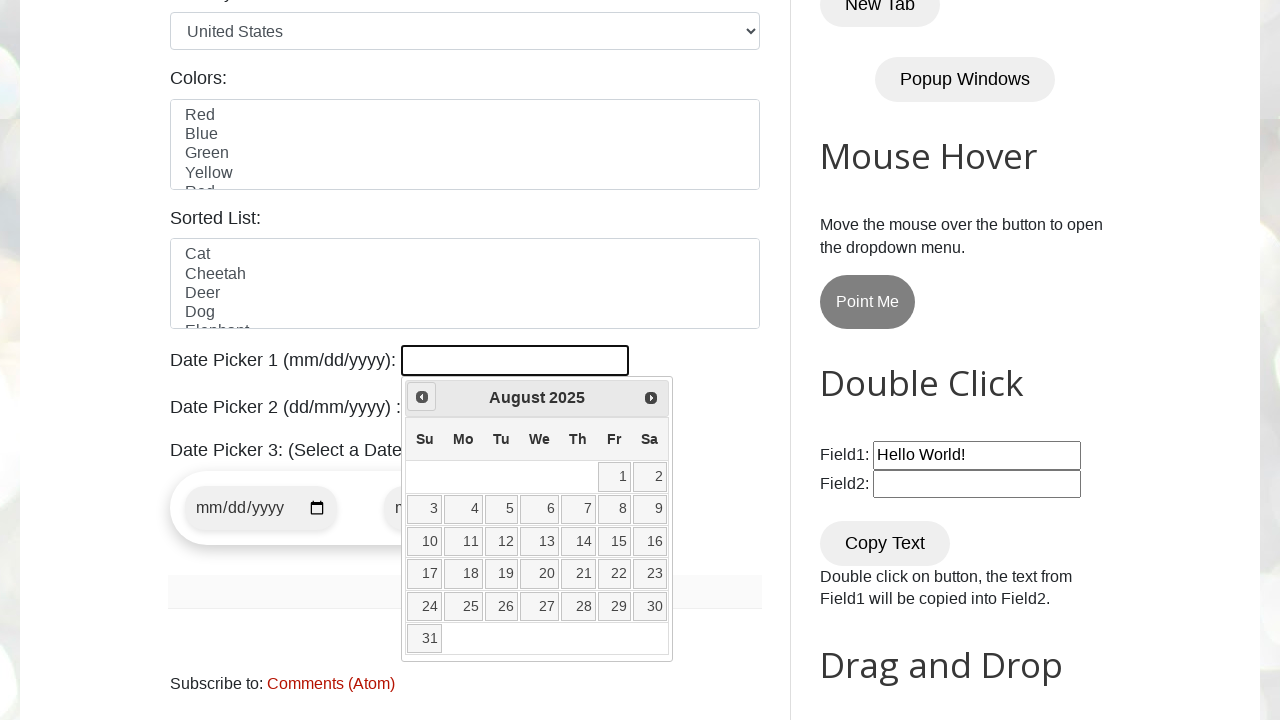

Retrieved current year from date picker
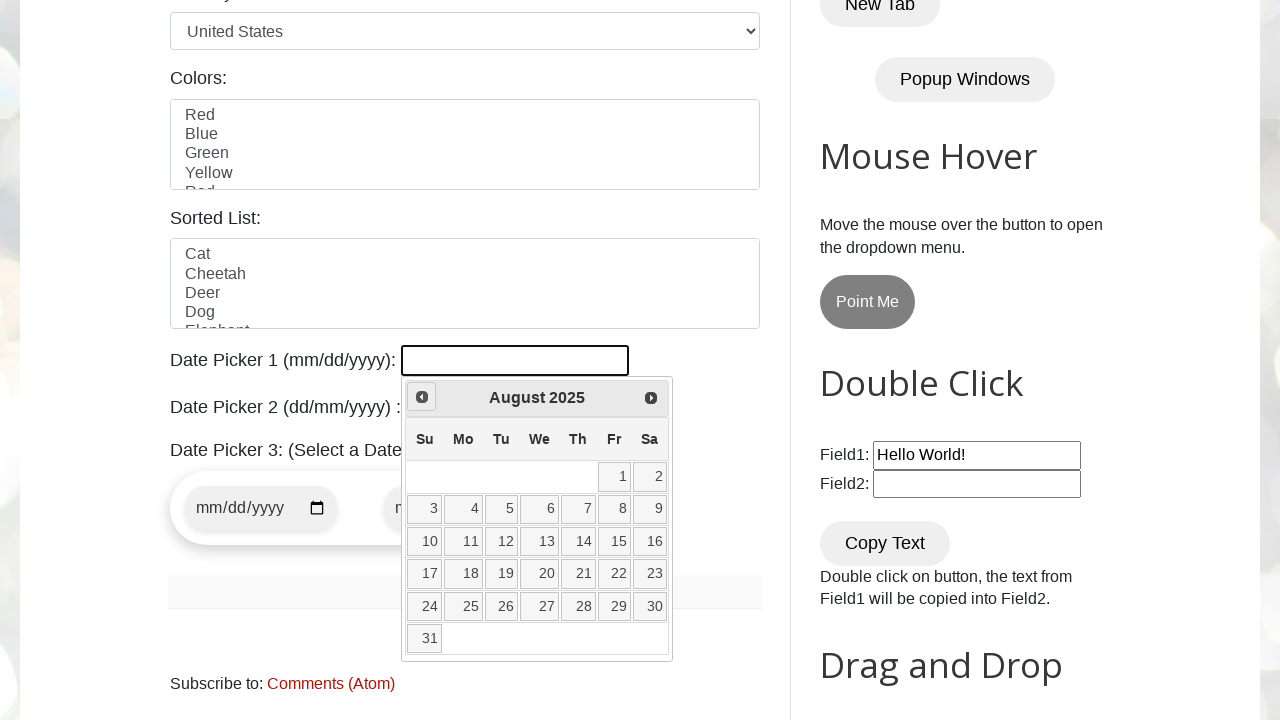

Clicked previous button to navigate to earlier month at (422, 397) on [title="Prev"]
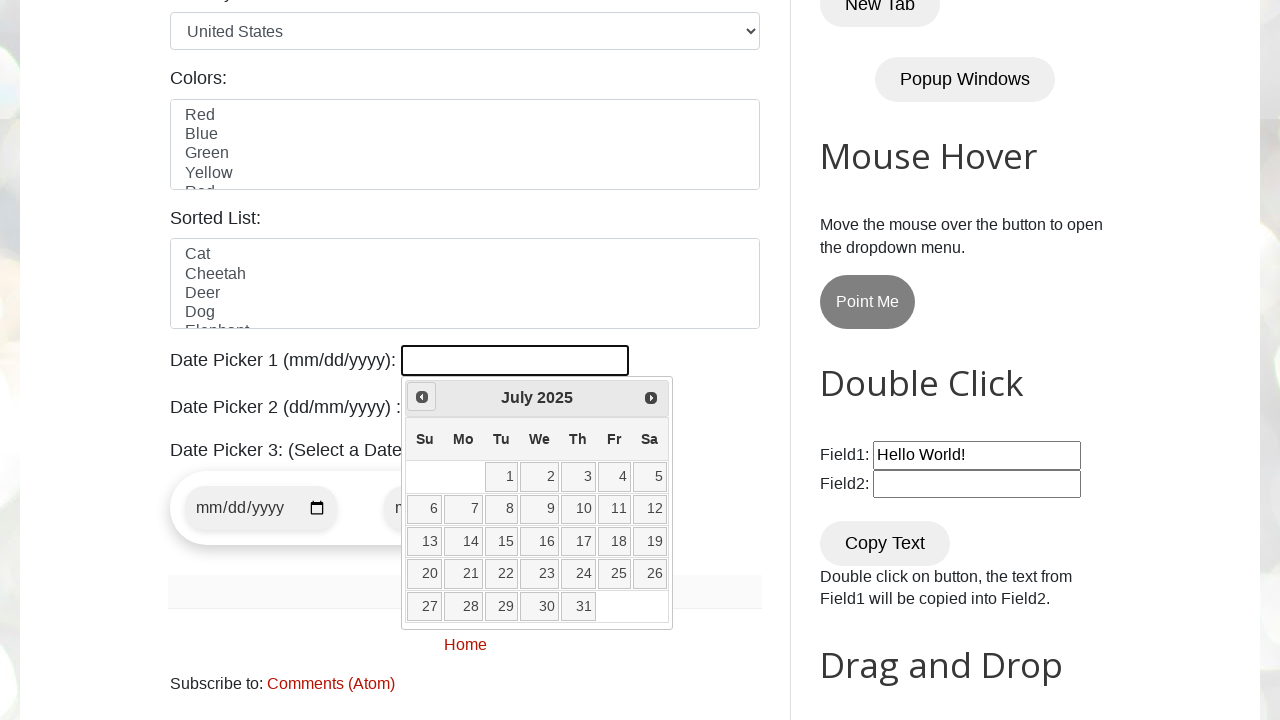

Retrieved current month from date picker
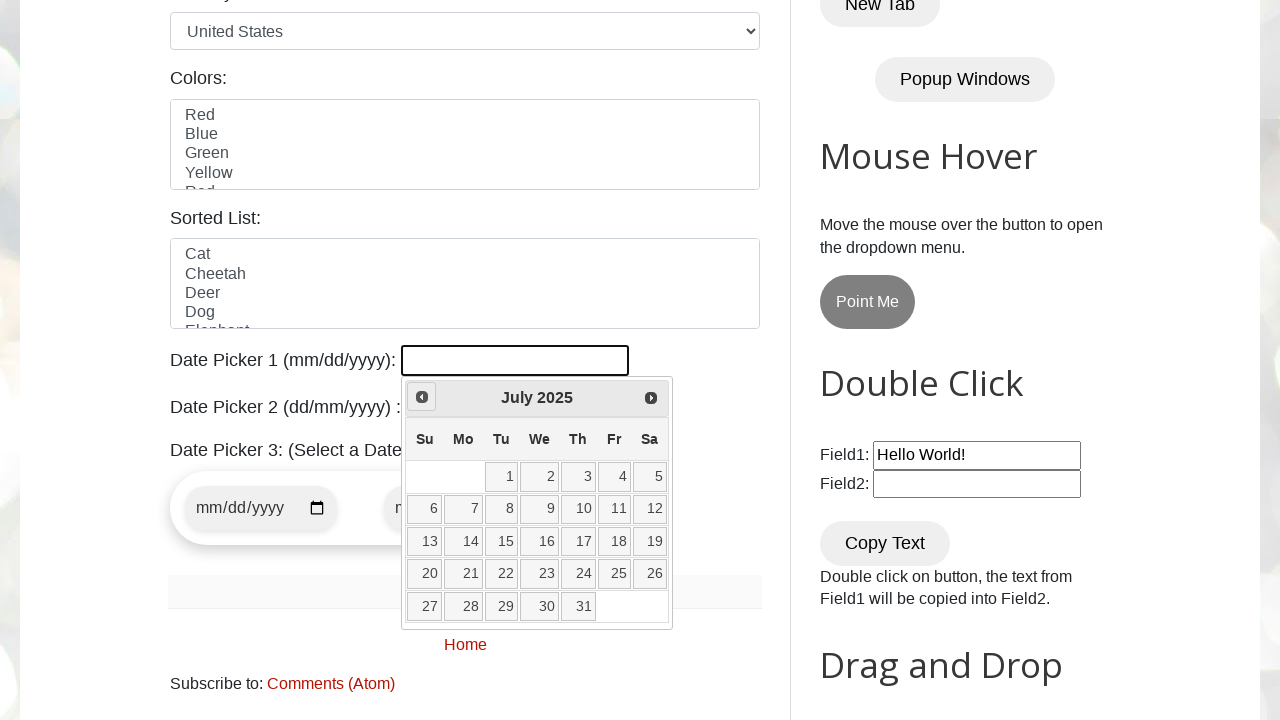

Retrieved current year from date picker
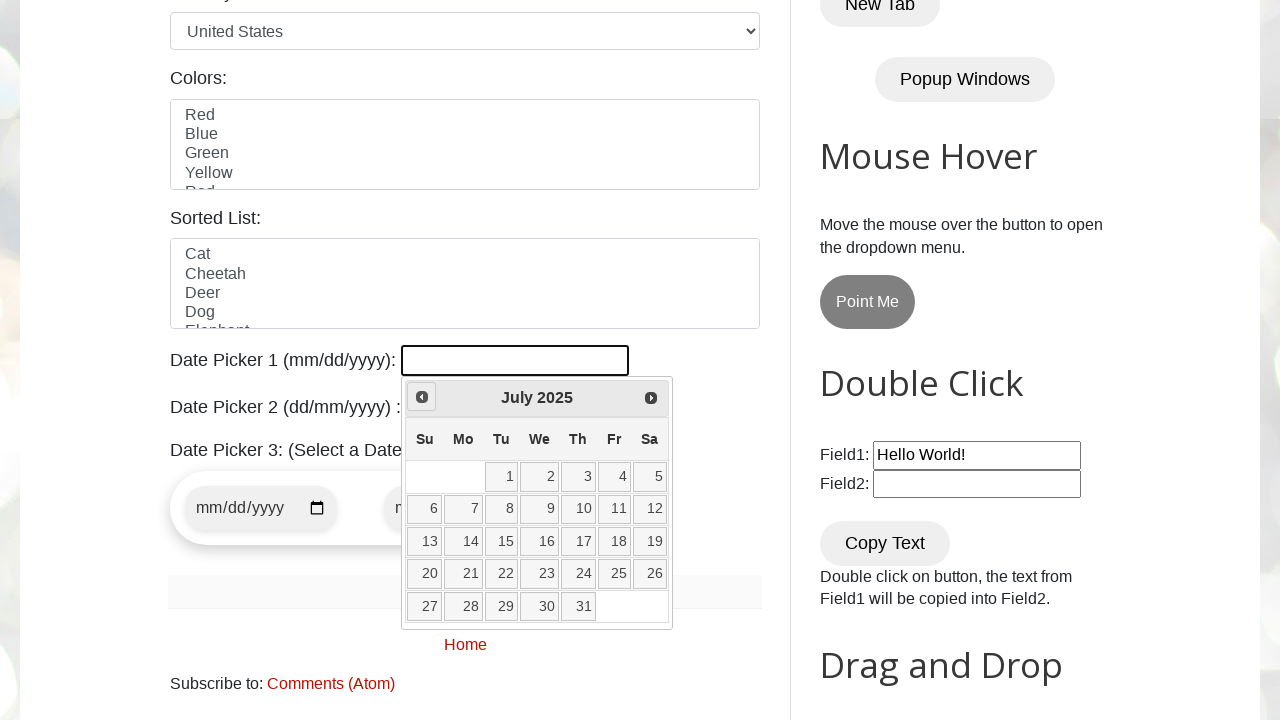

Clicked previous button to navigate to earlier month at (422, 397) on [title="Prev"]
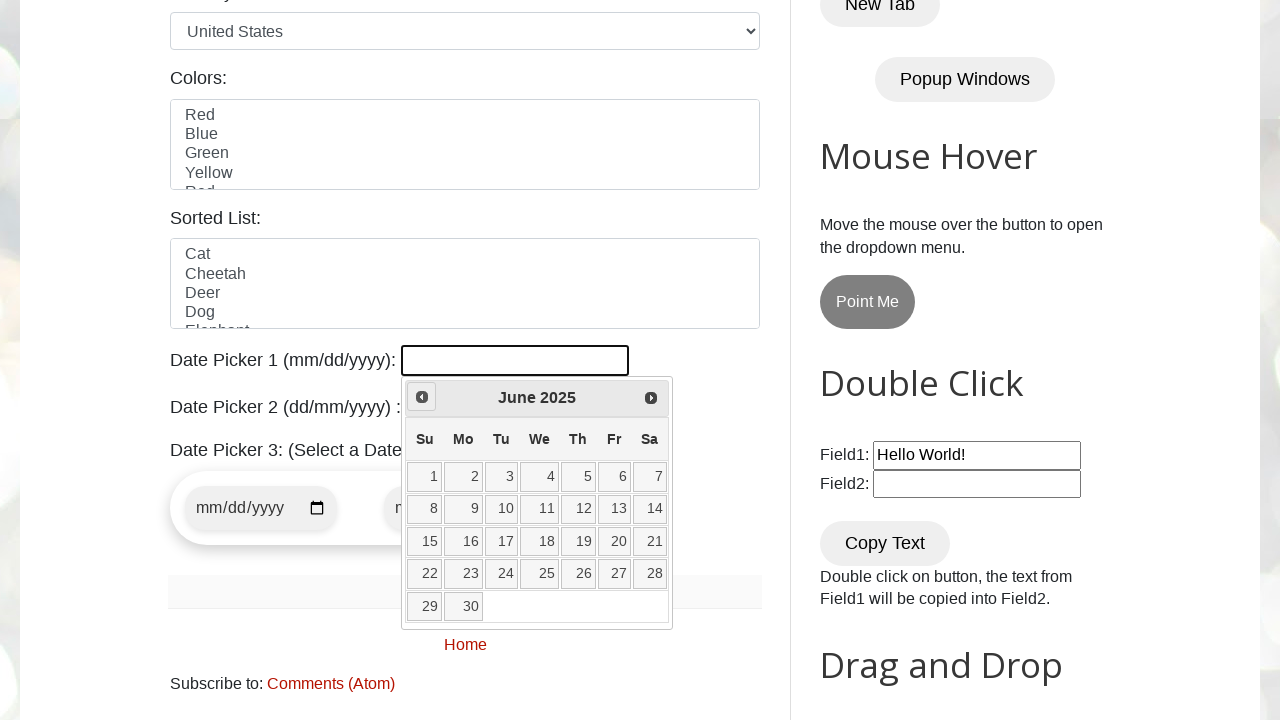

Retrieved current month from date picker
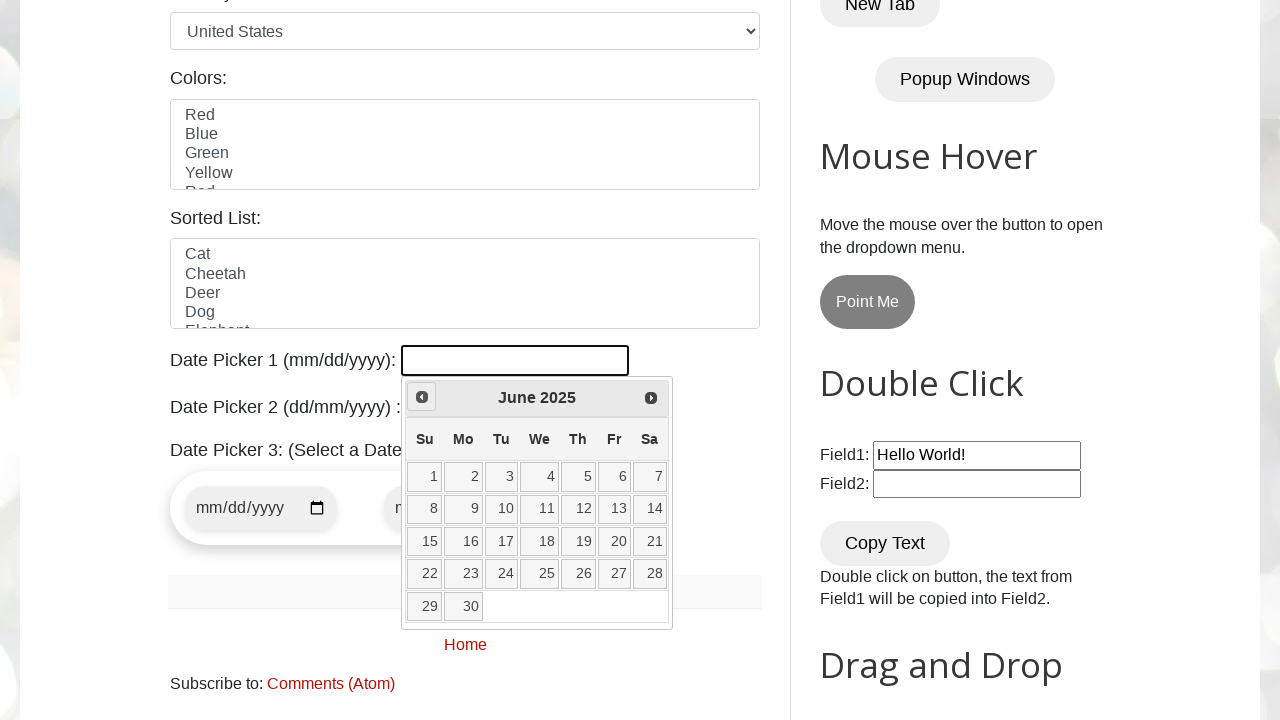

Retrieved current year from date picker
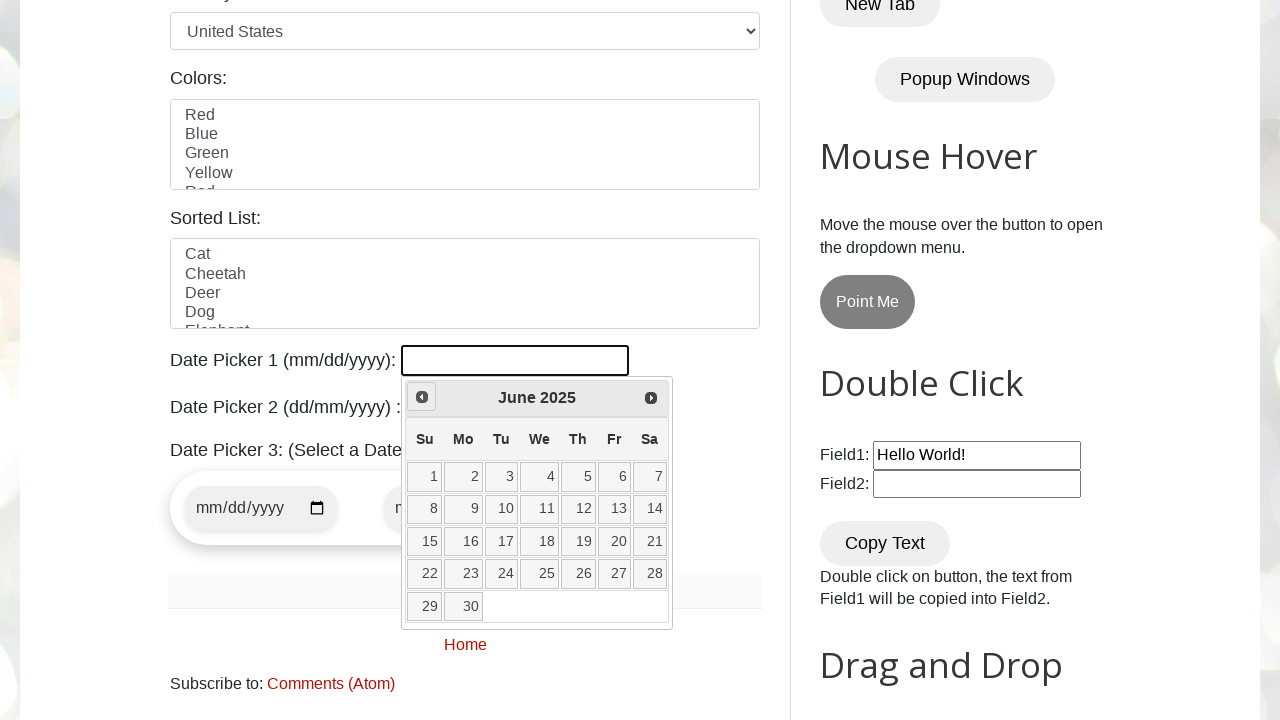

Clicked previous button to navigate to earlier month at (422, 397) on [title="Prev"]
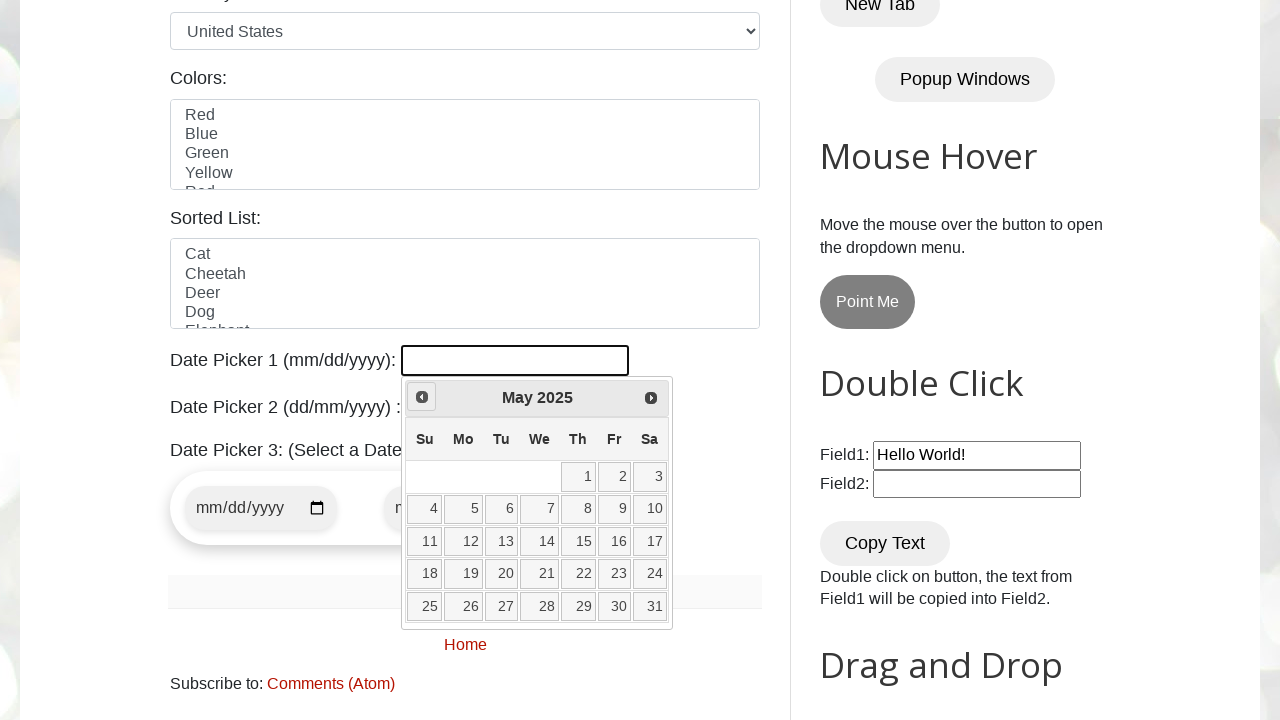

Retrieved current month from date picker
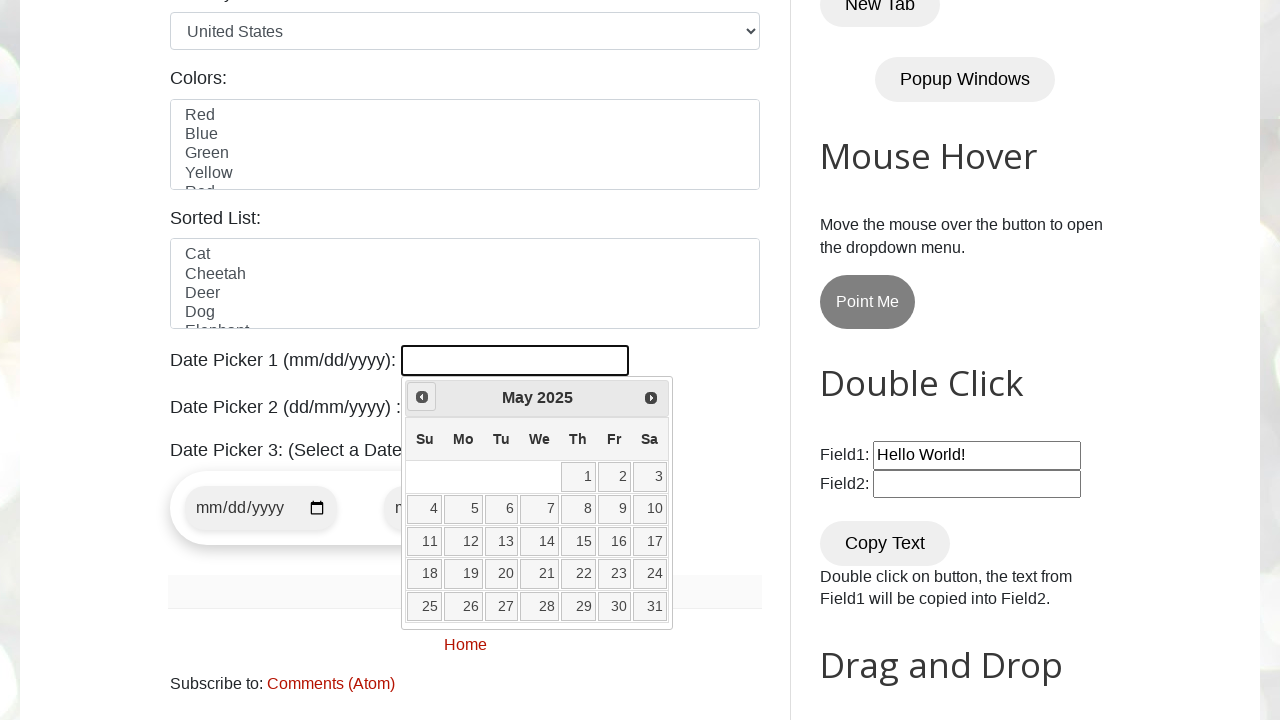

Retrieved current year from date picker
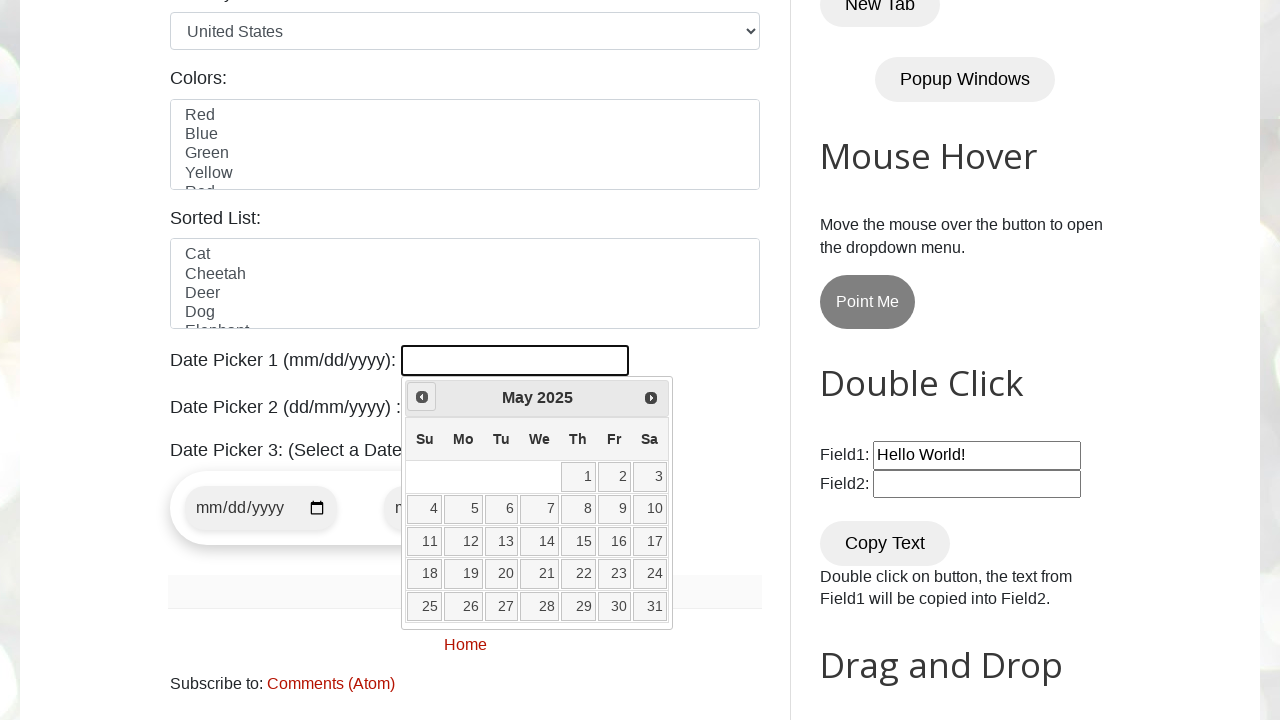

Clicked previous button to navigate to earlier month at (422, 397) on [title="Prev"]
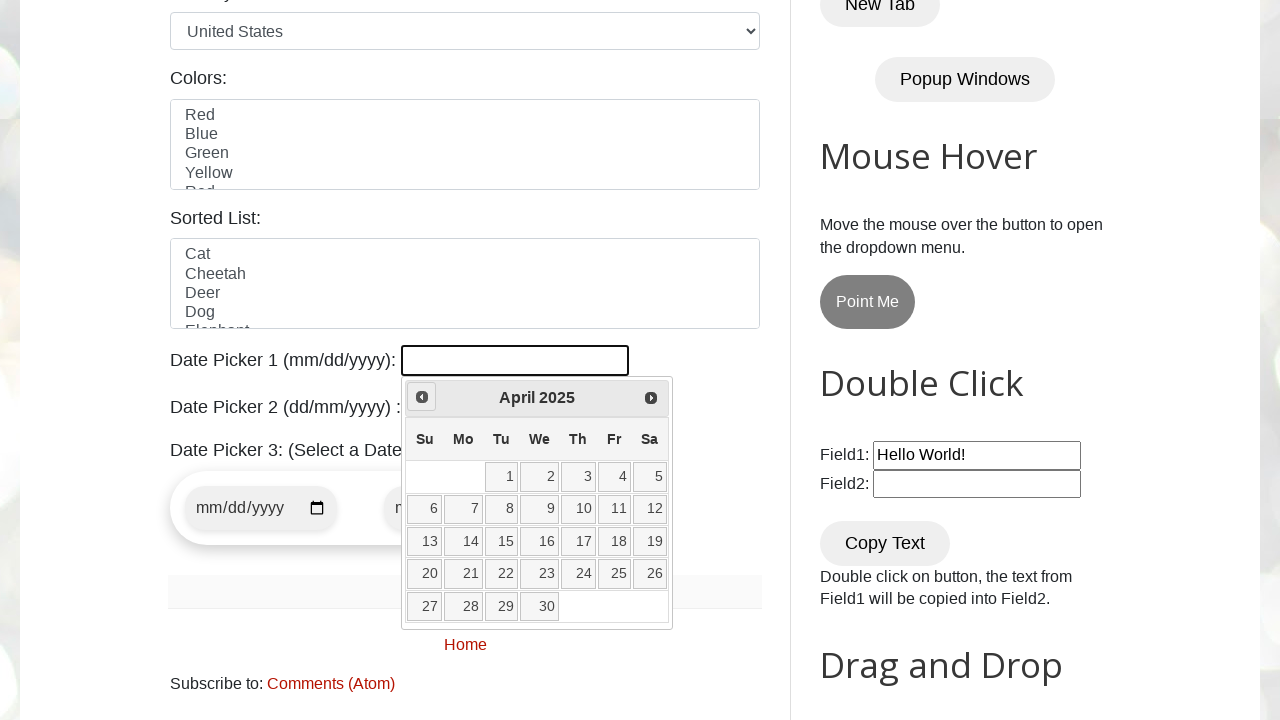

Retrieved current month from date picker
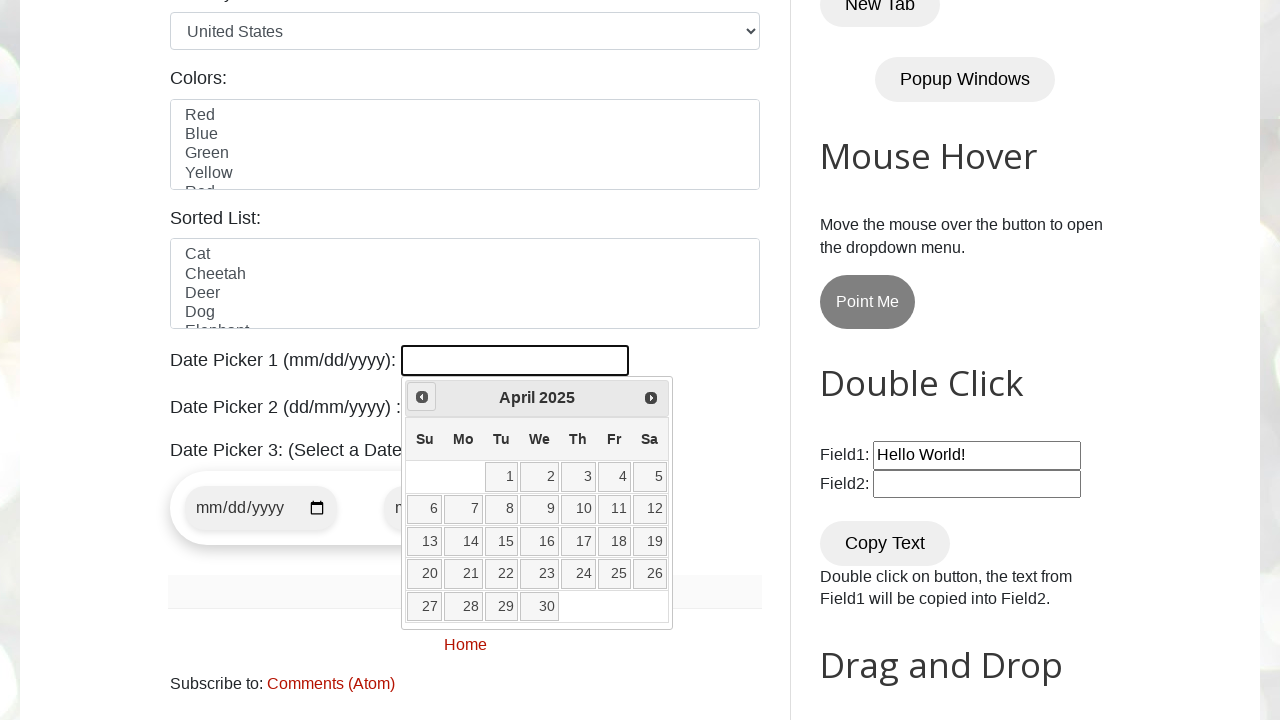

Retrieved current year from date picker
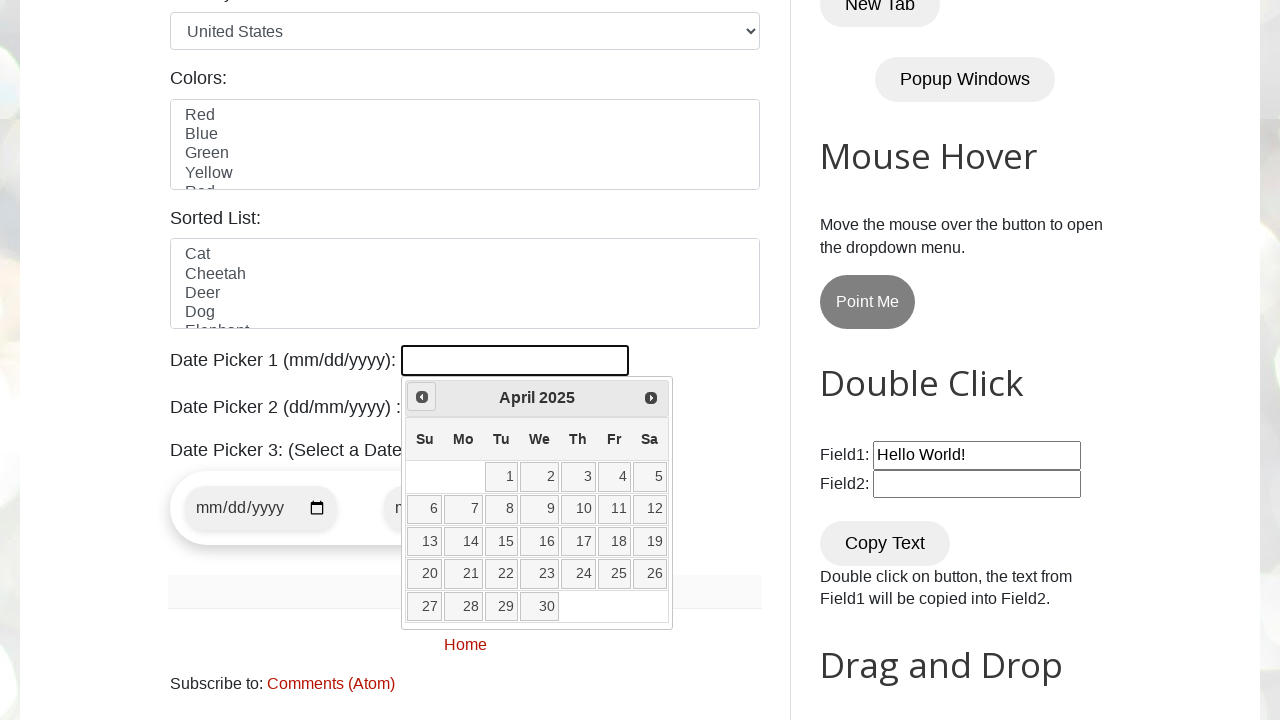

Clicked previous button to navigate to earlier month at (422, 397) on [title="Prev"]
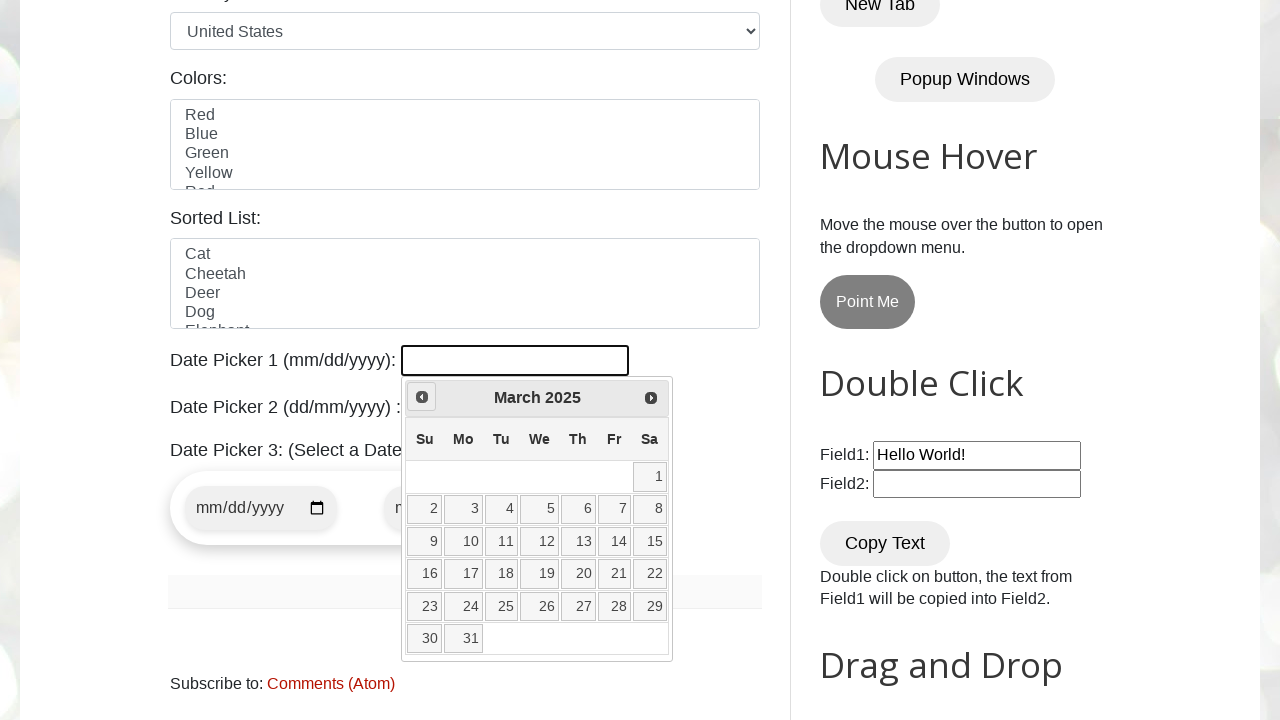

Retrieved current month from date picker
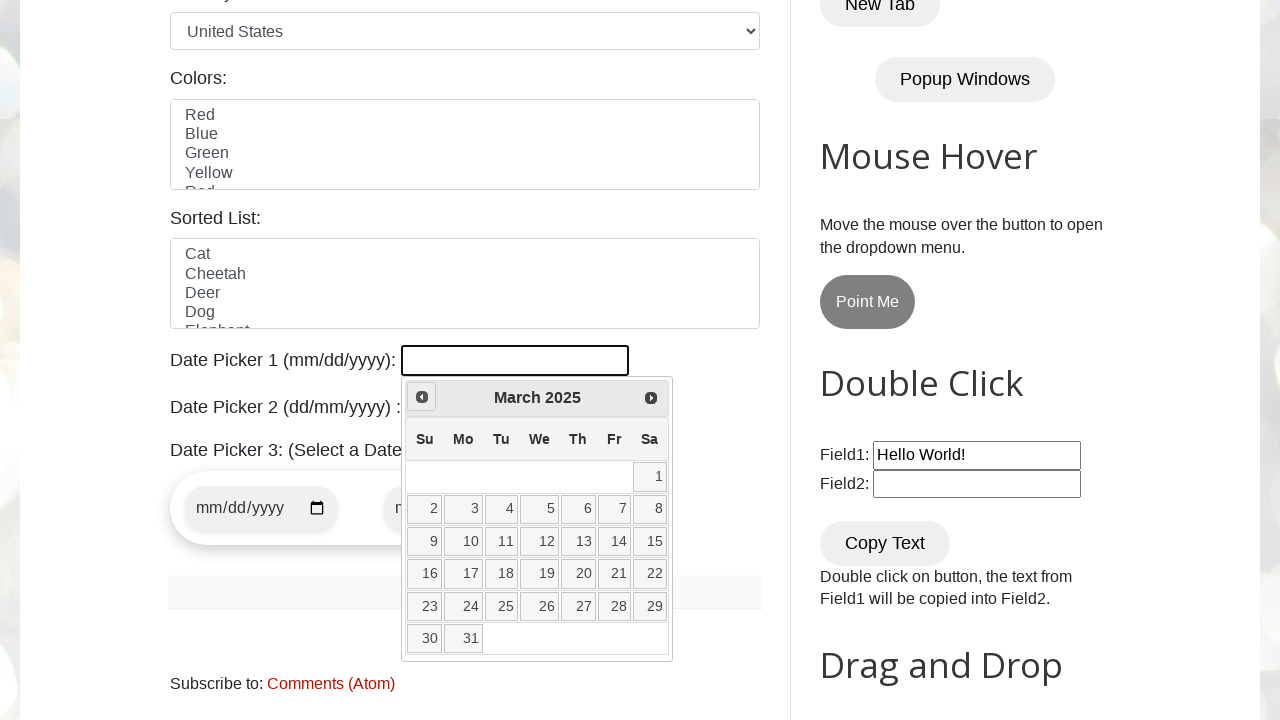

Retrieved current year from date picker
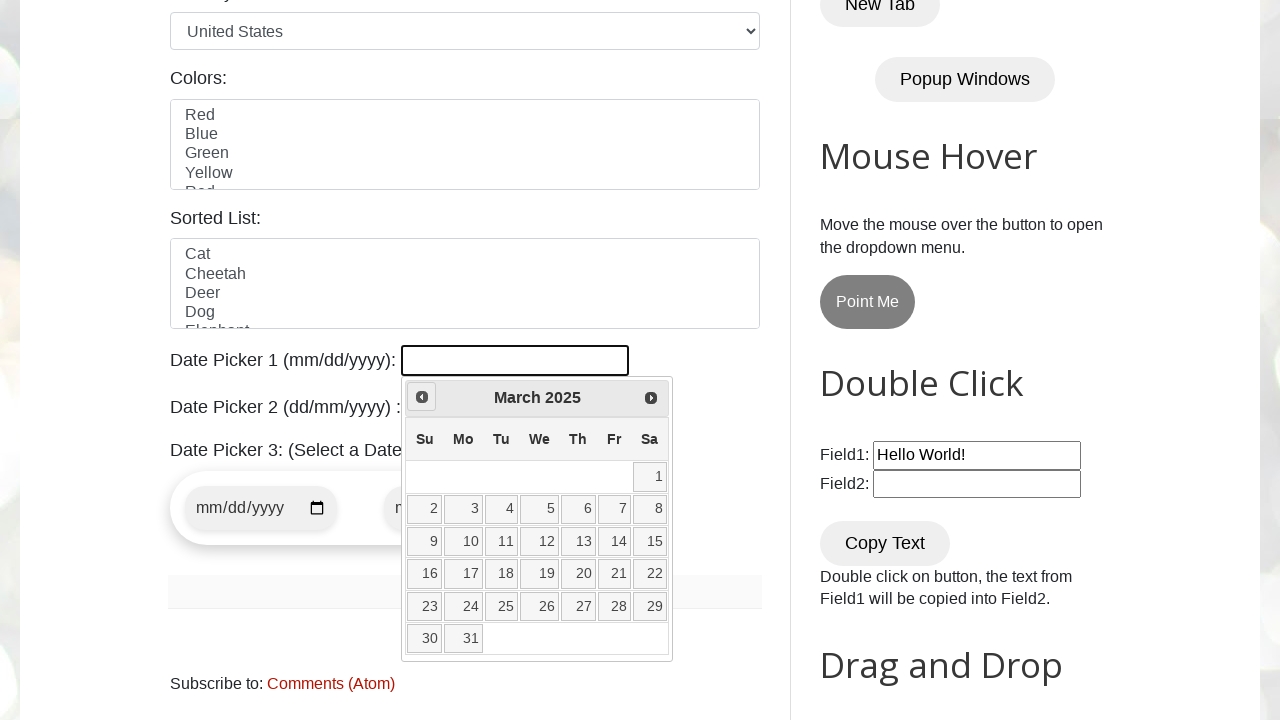

Clicked previous button to navigate to earlier month at (422, 397) on [title="Prev"]
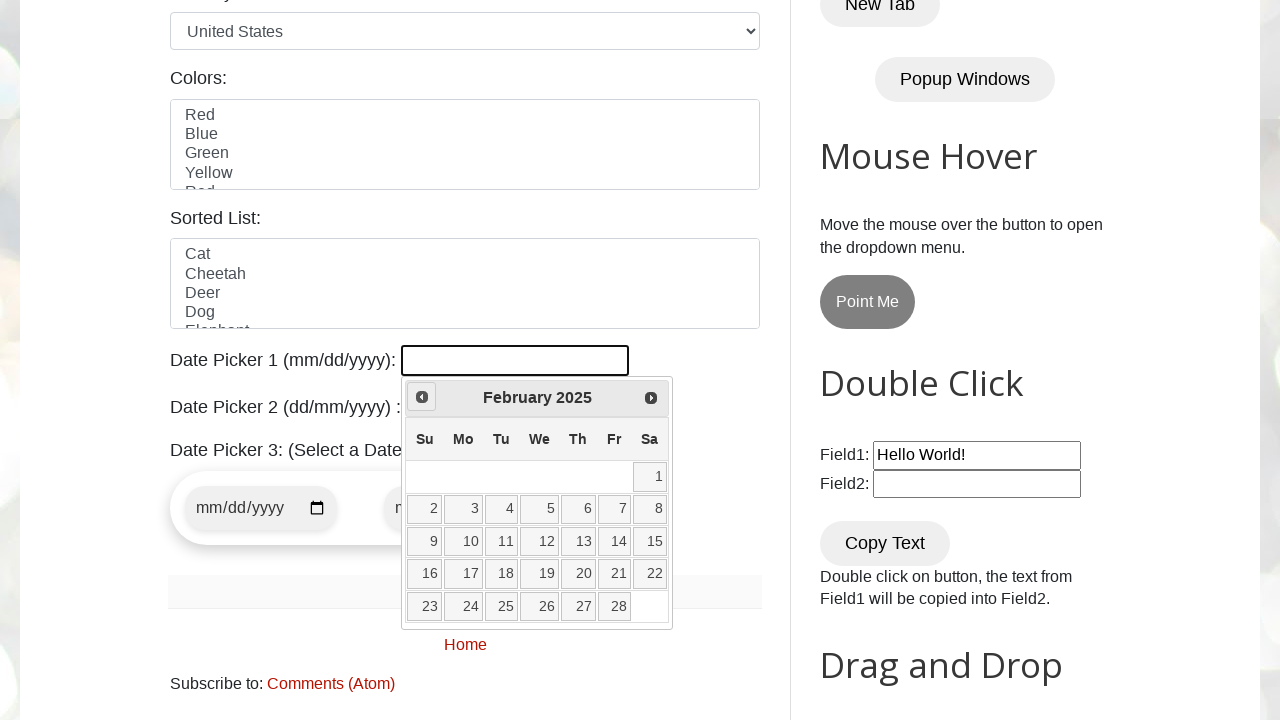

Retrieved current month from date picker
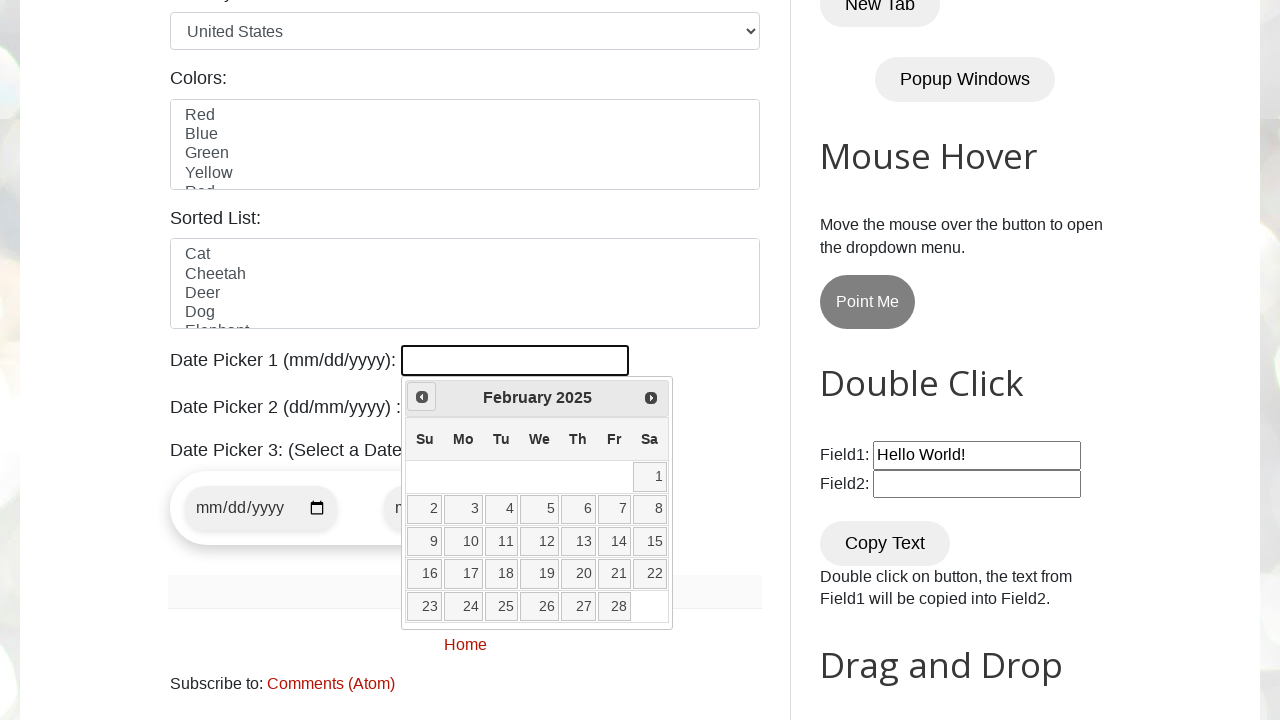

Retrieved current year from date picker
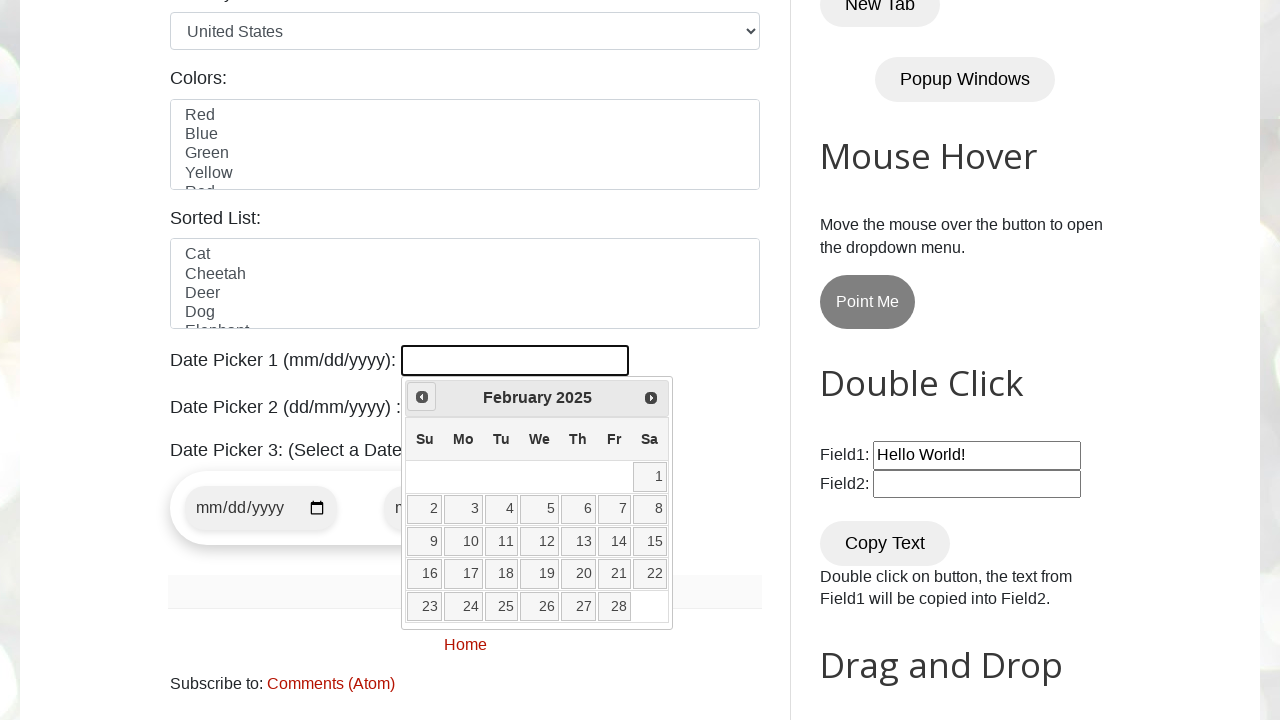

Clicked previous button to navigate to earlier month at (422, 397) on [title="Prev"]
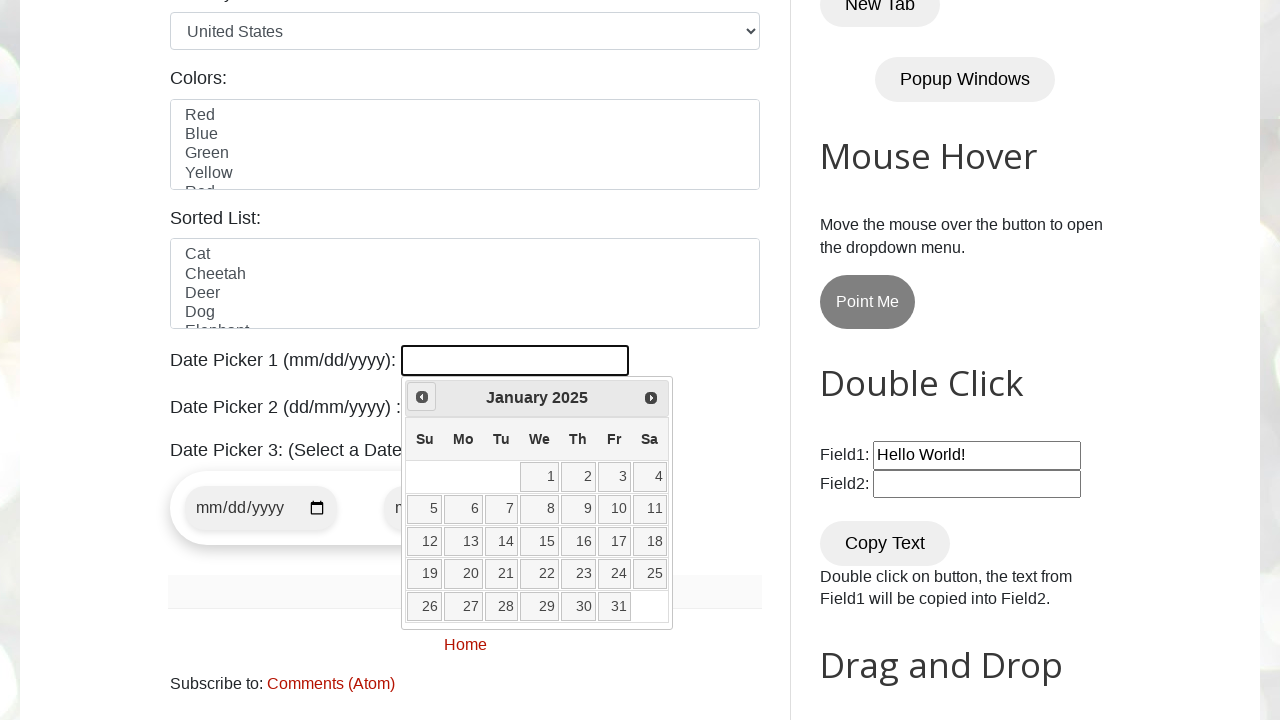

Retrieved current month from date picker
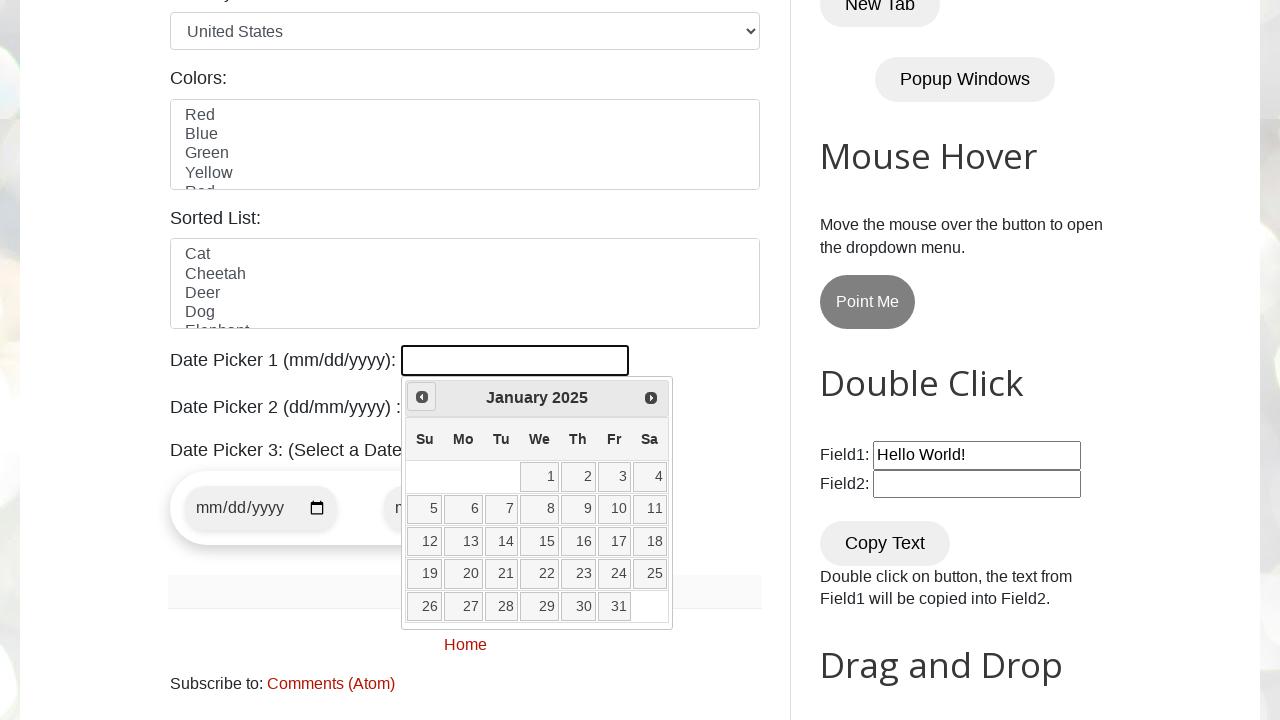

Retrieved current year from date picker
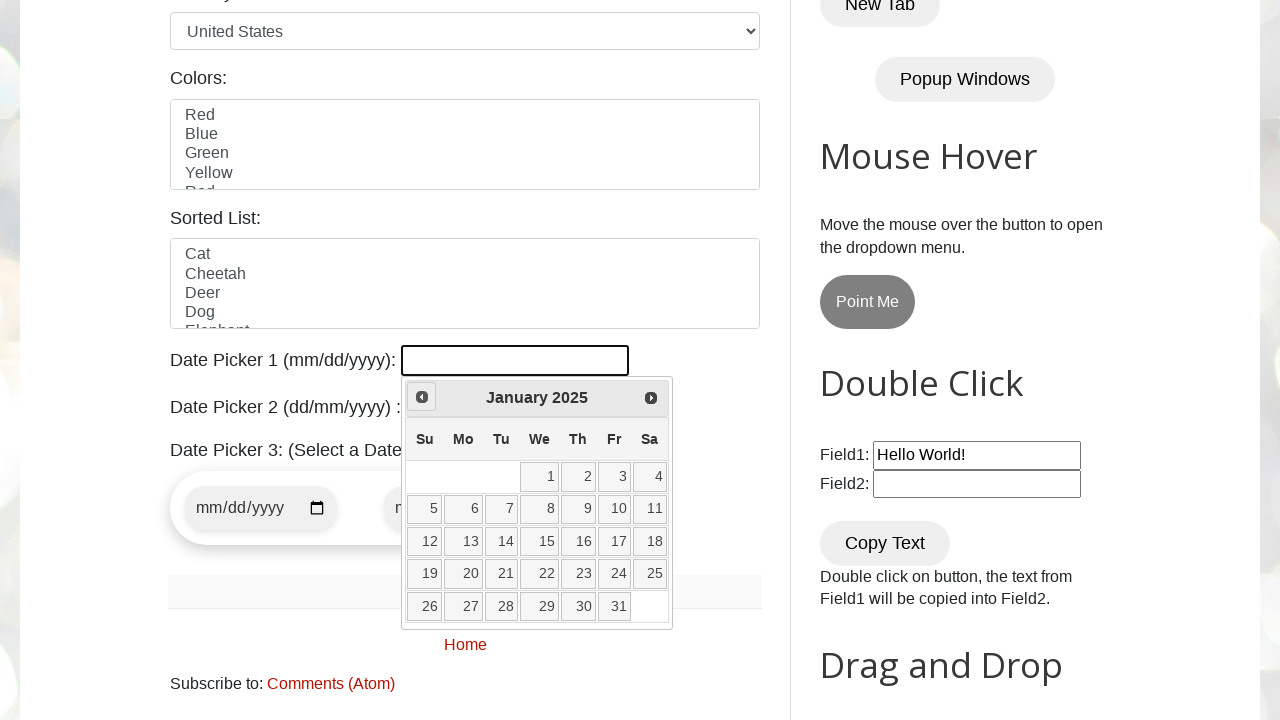

Clicked previous button to navigate to earlier month at (422, 397) on [title="Prev"]
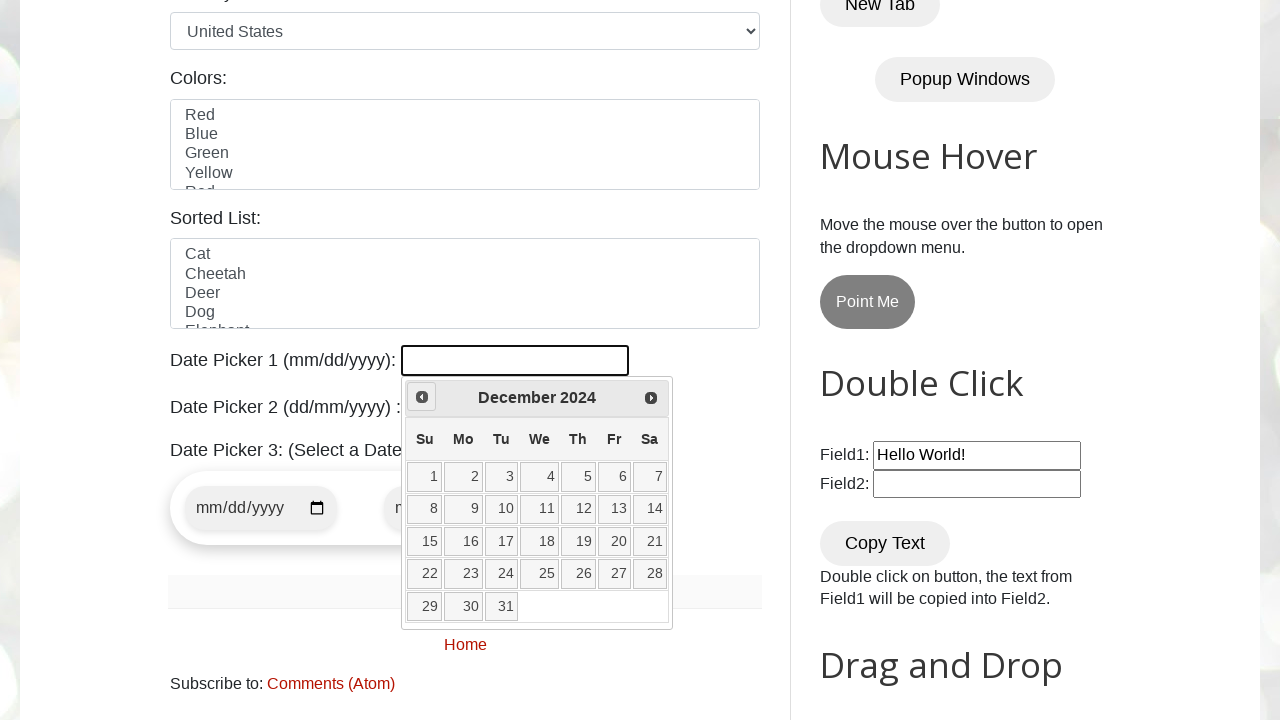

Retrieved current month from date picker
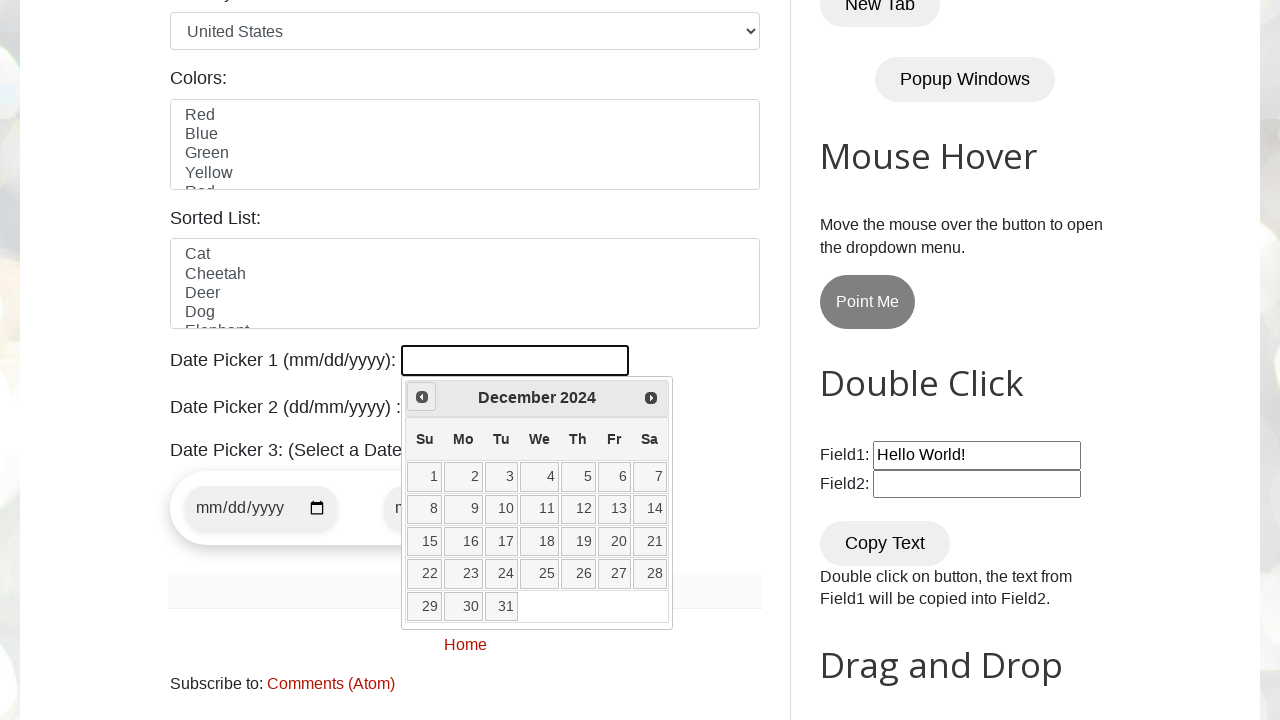

Retrieved current year from date picker
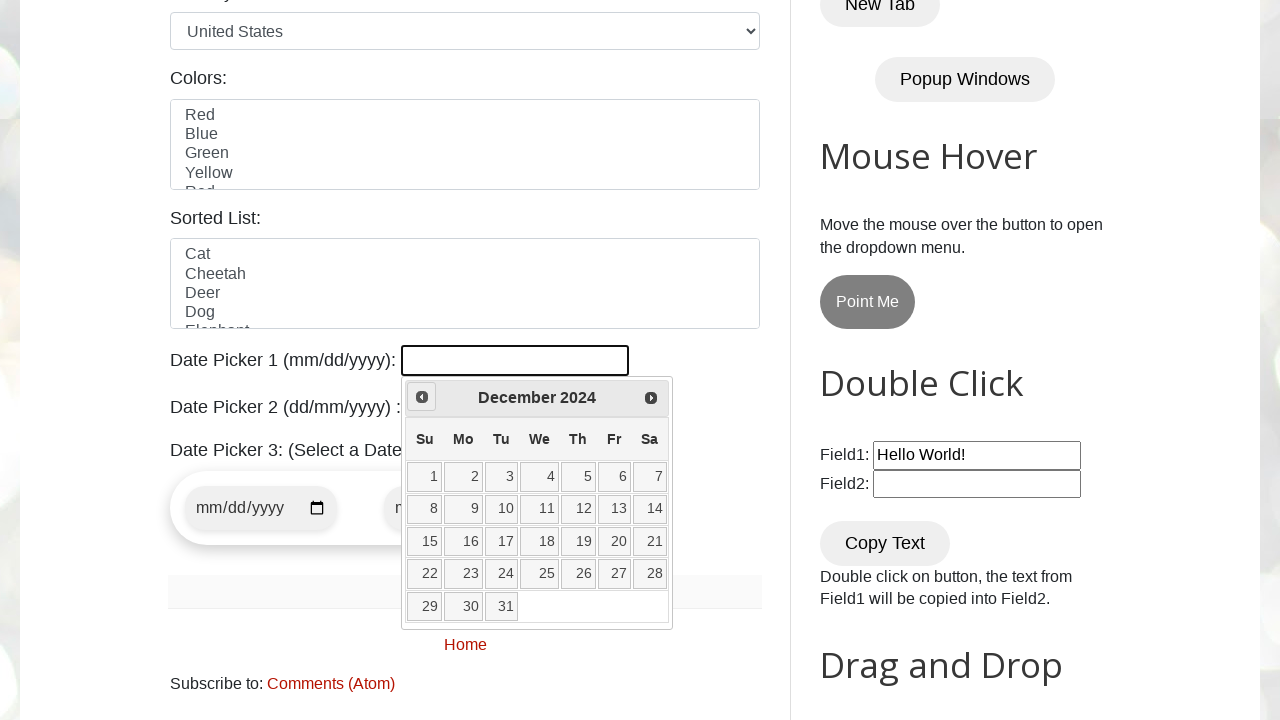

Clicked previous button to navigate to earlier month at (422, 397) on [title="Prev"]
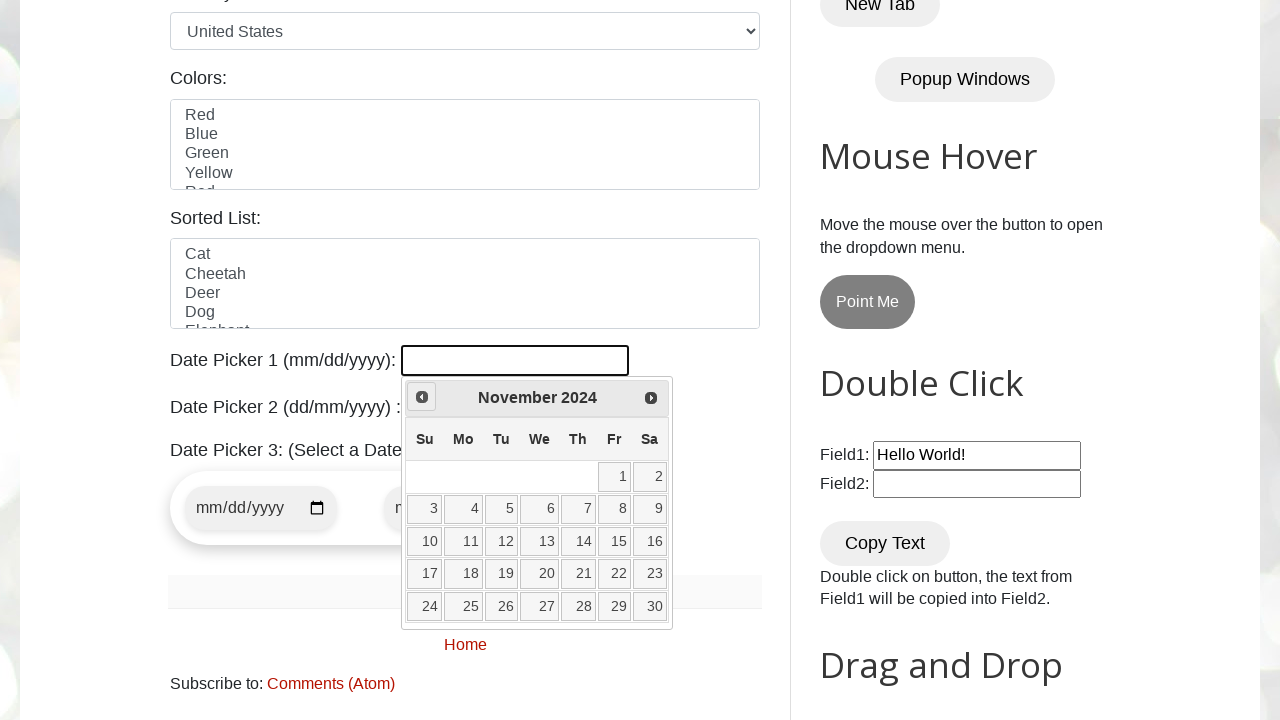

Retrieved current month from date picker
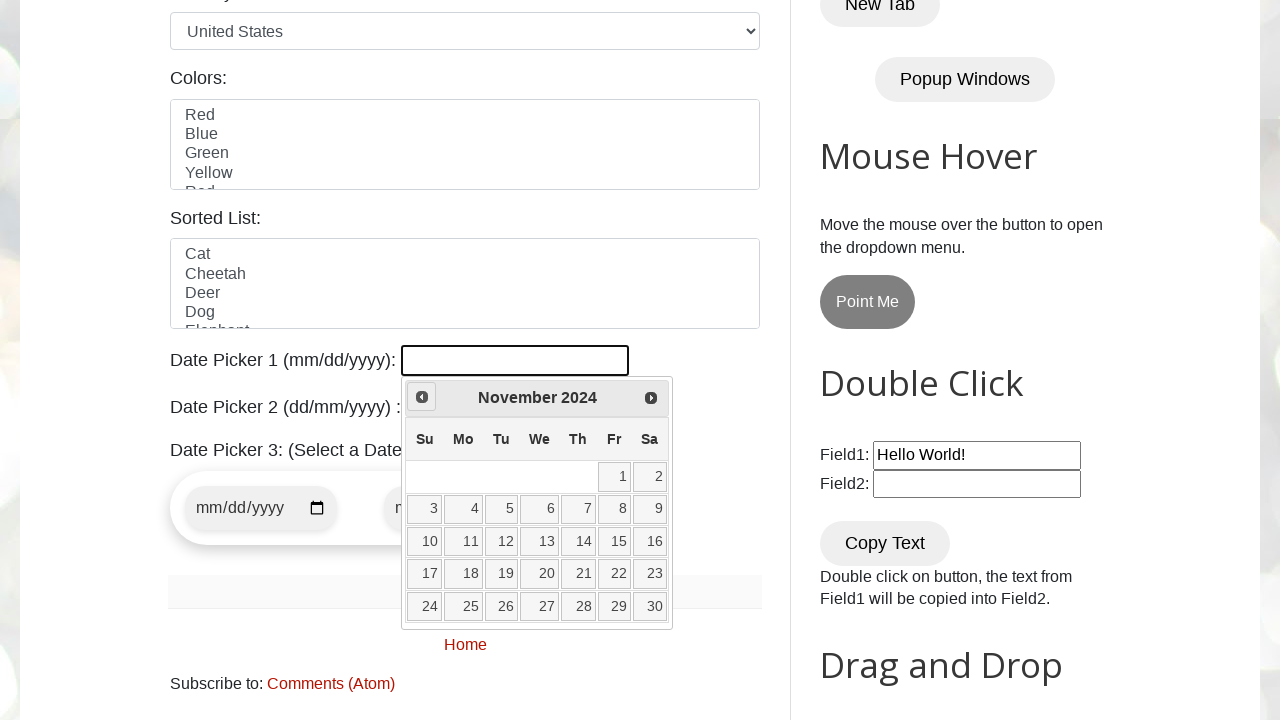

Retrieved current year from date picker
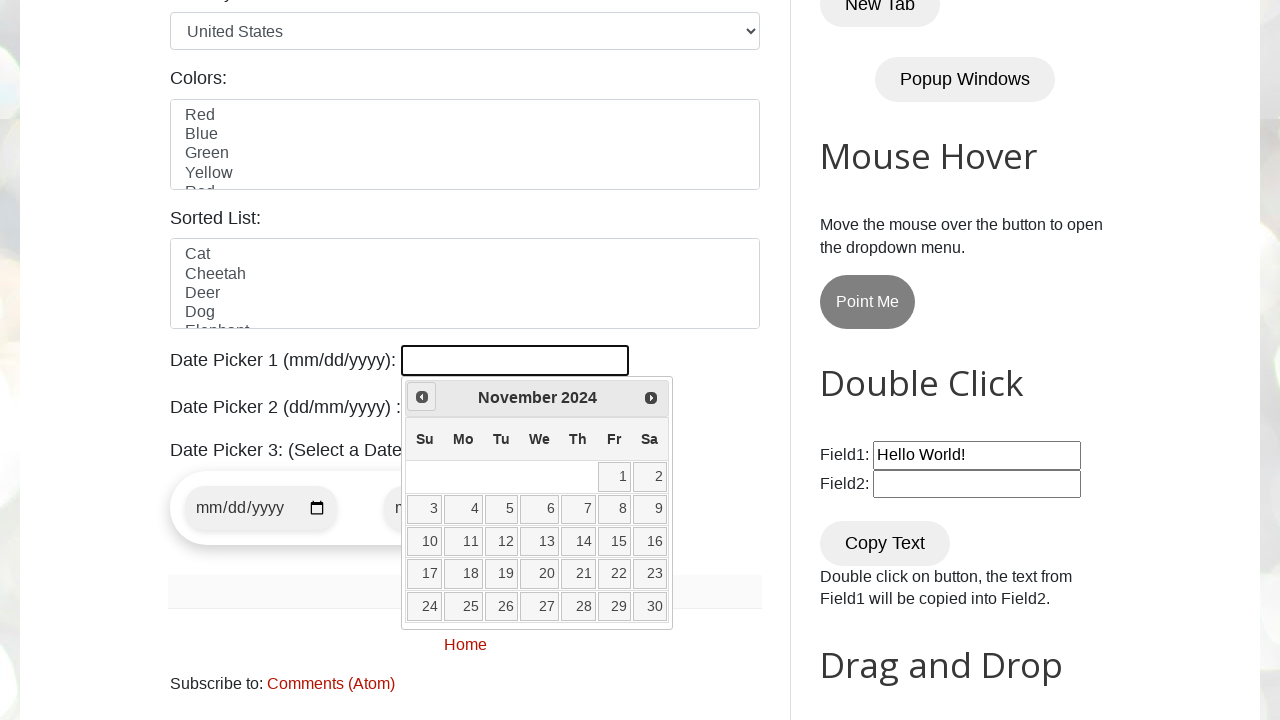

Clicked previous button to navigate to earlier month at (422, 397) on [title="Prev"]
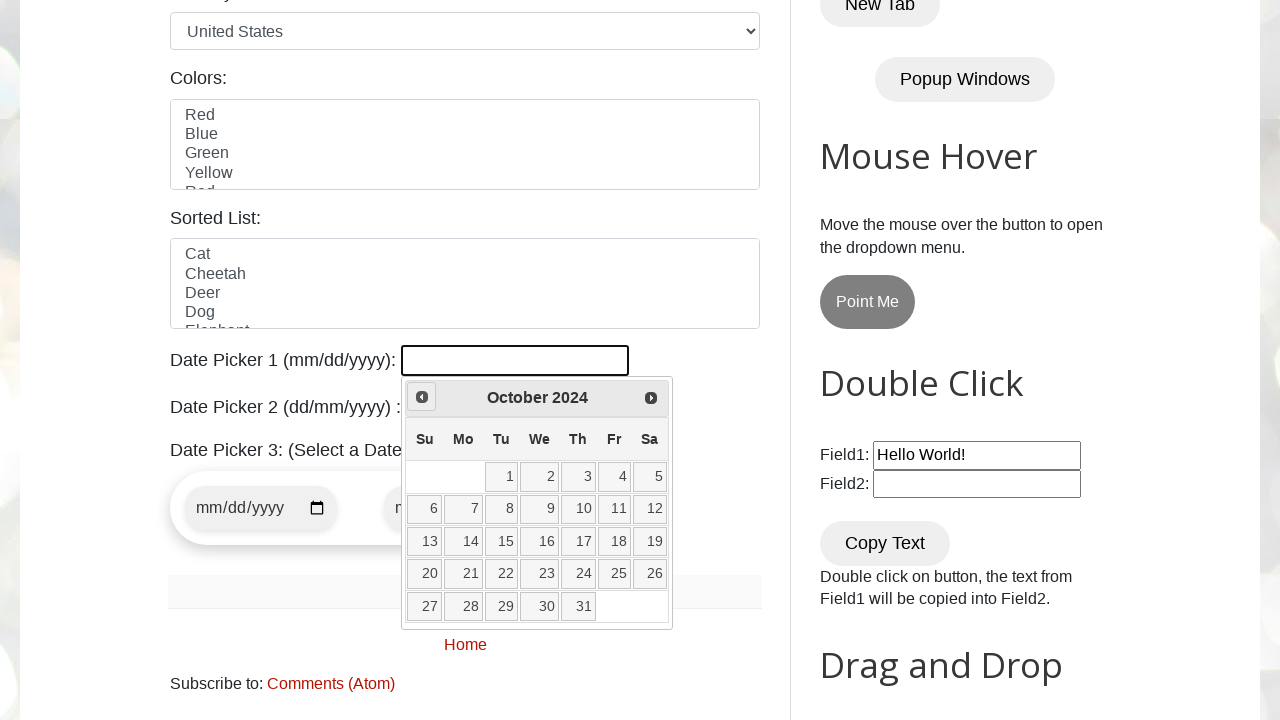

Retrieved current month from date picker
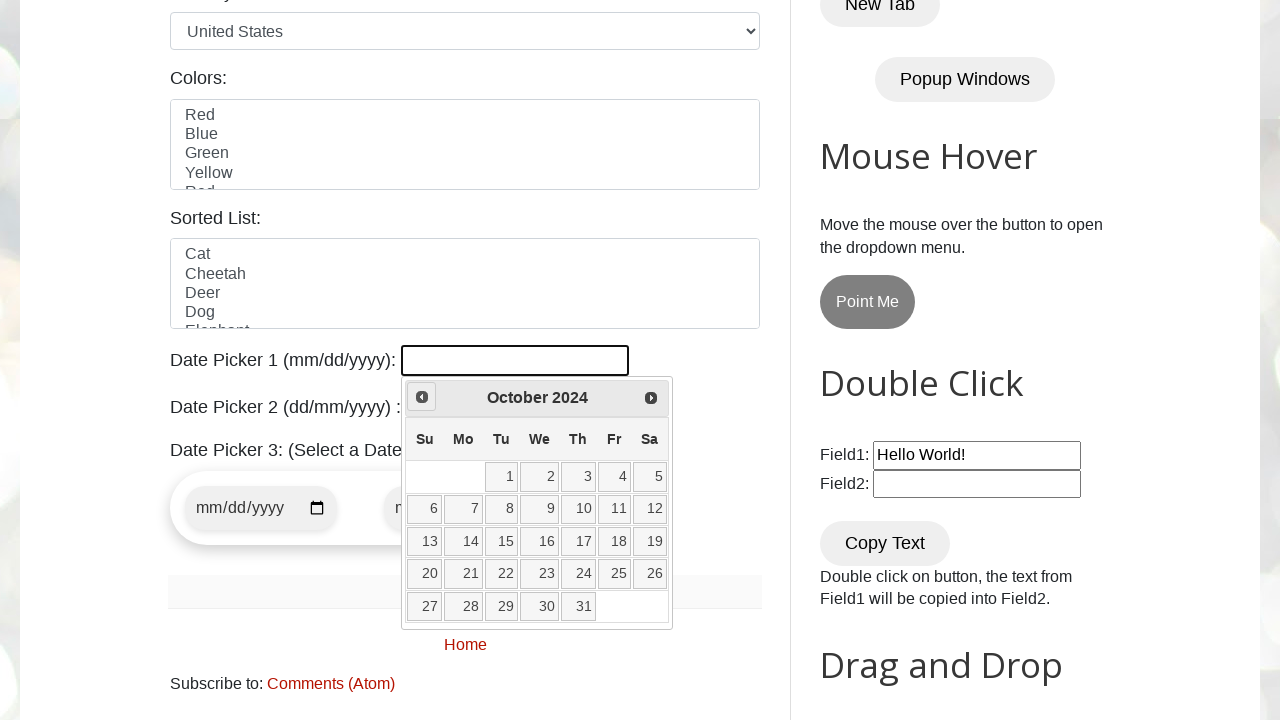

Retrieved current year from date picker
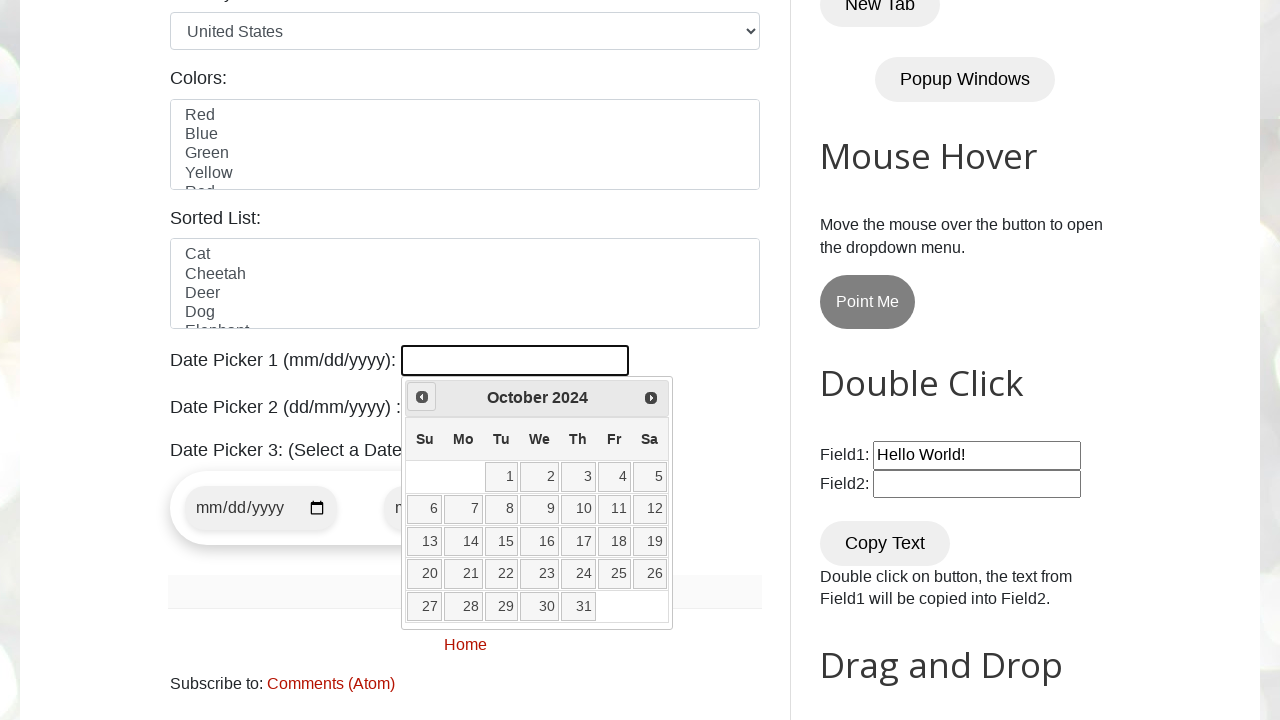

Clicked previous button to navigate to earlier month at (422, 397) on [title="Prev"]
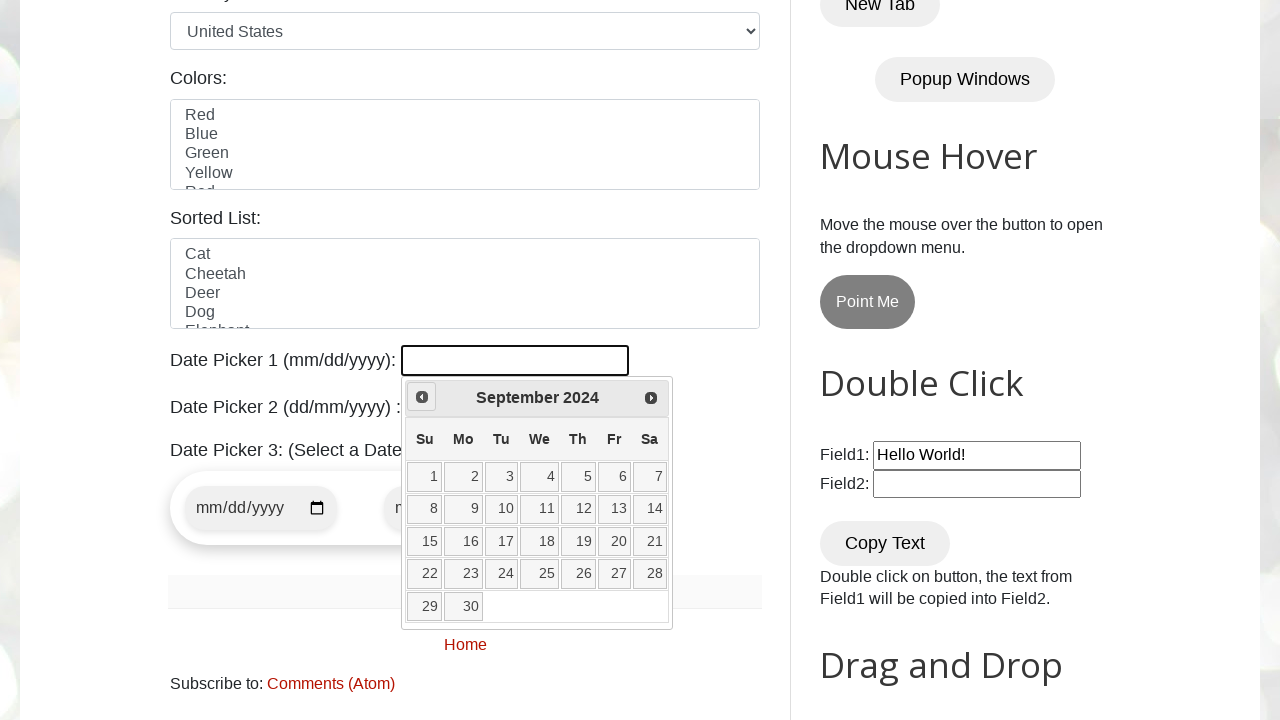

Retrieved current month from date picker
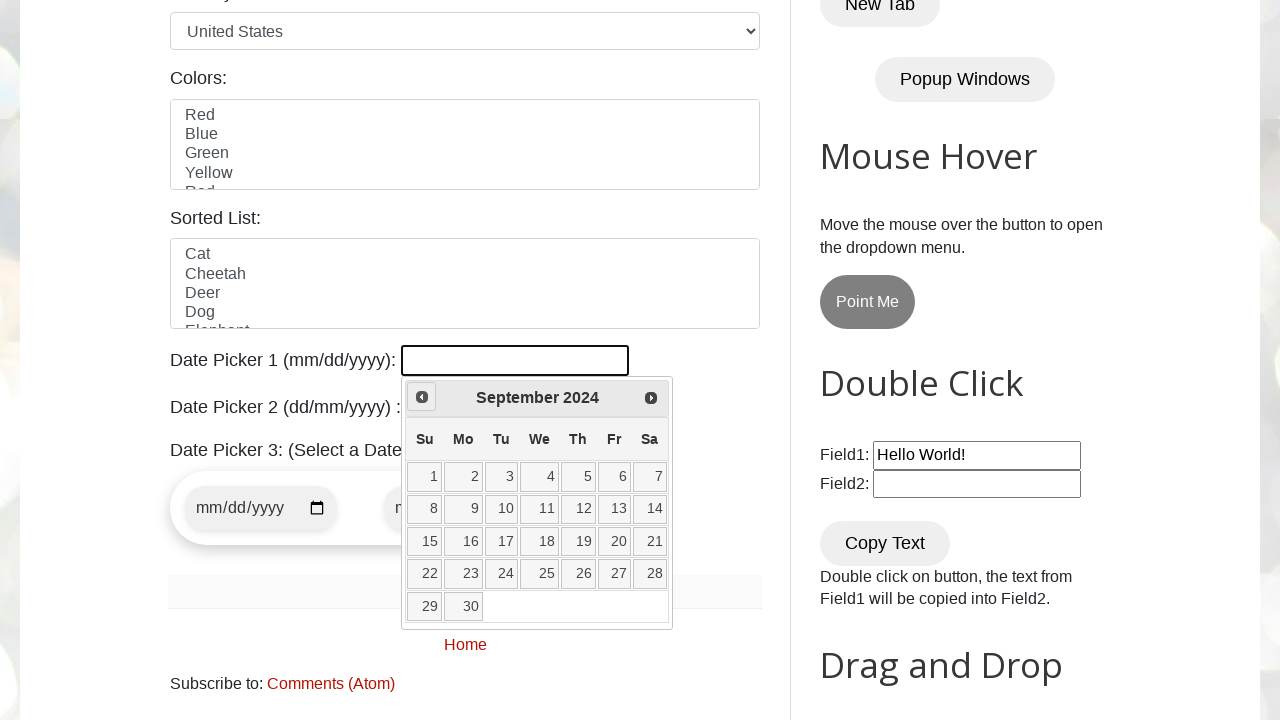

Retrieved current year from date picker
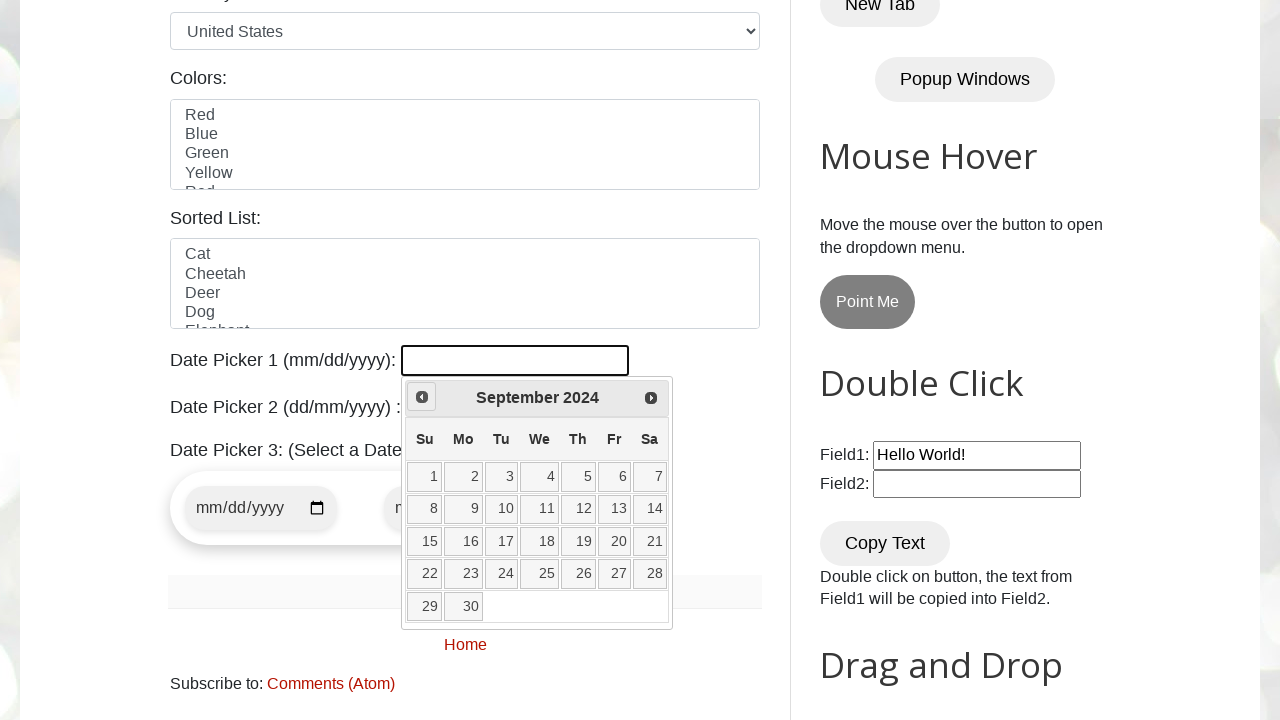

Clicked previous button to navigate to earlier month at (422, 397) on [title="Prev"]
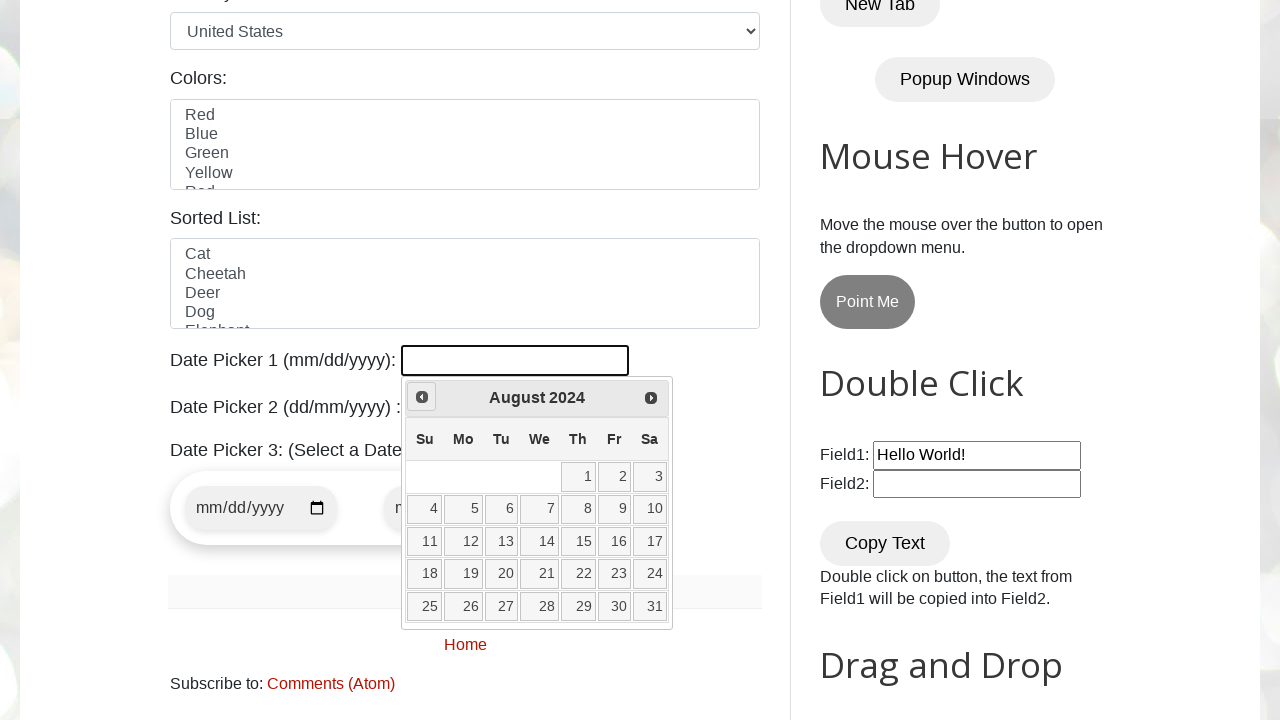

Retrieved current month from date picker
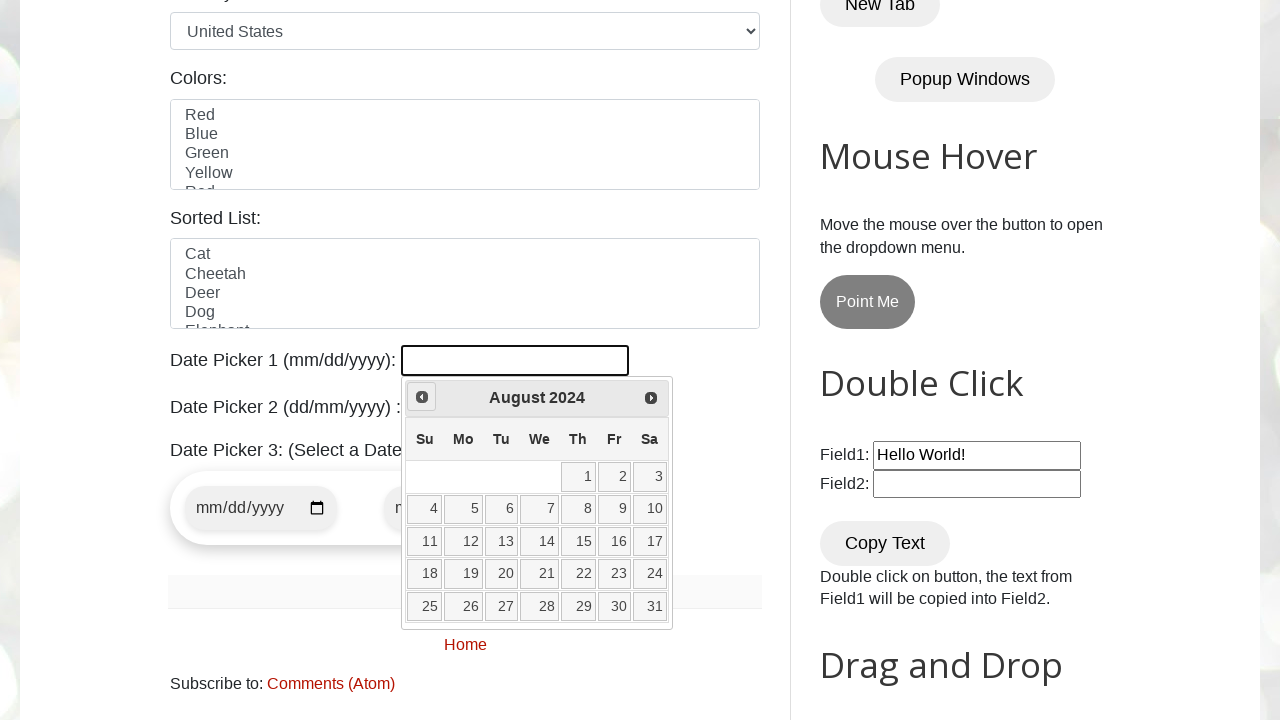

Retrieved current year from date picker
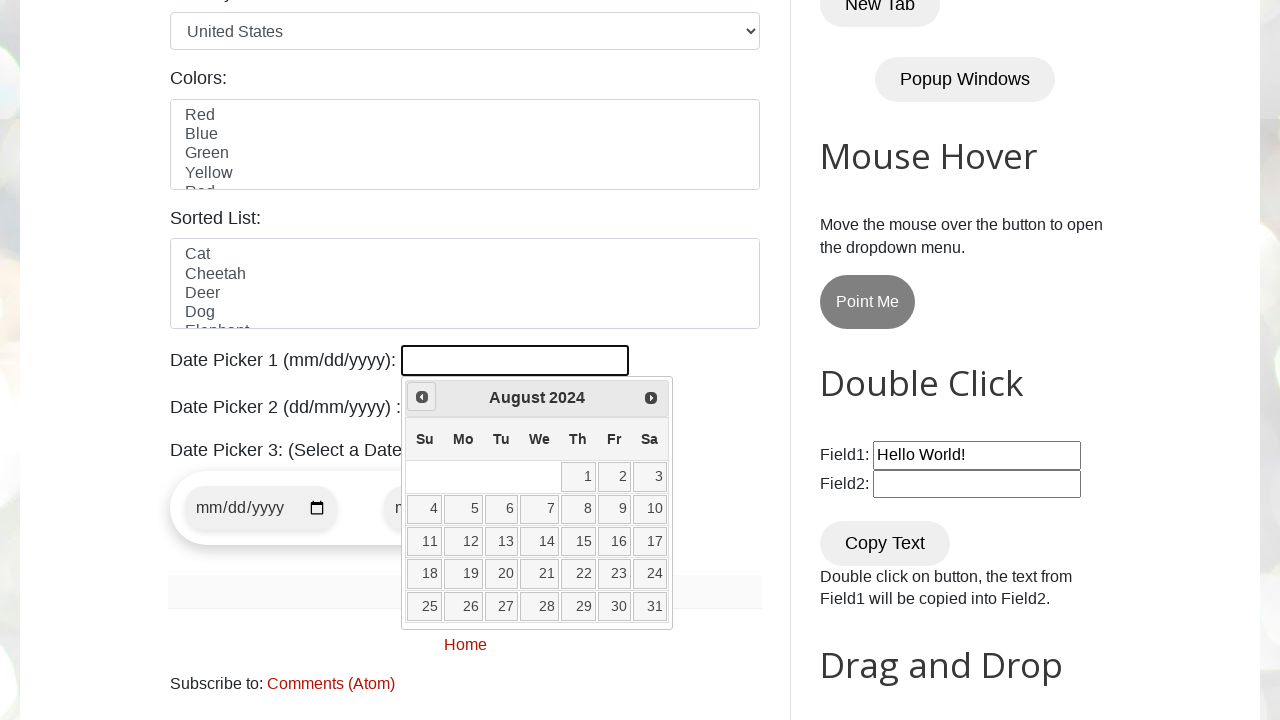

Clicked previous button to navigate to earlier month at (422, 397) on [title="Prev"]
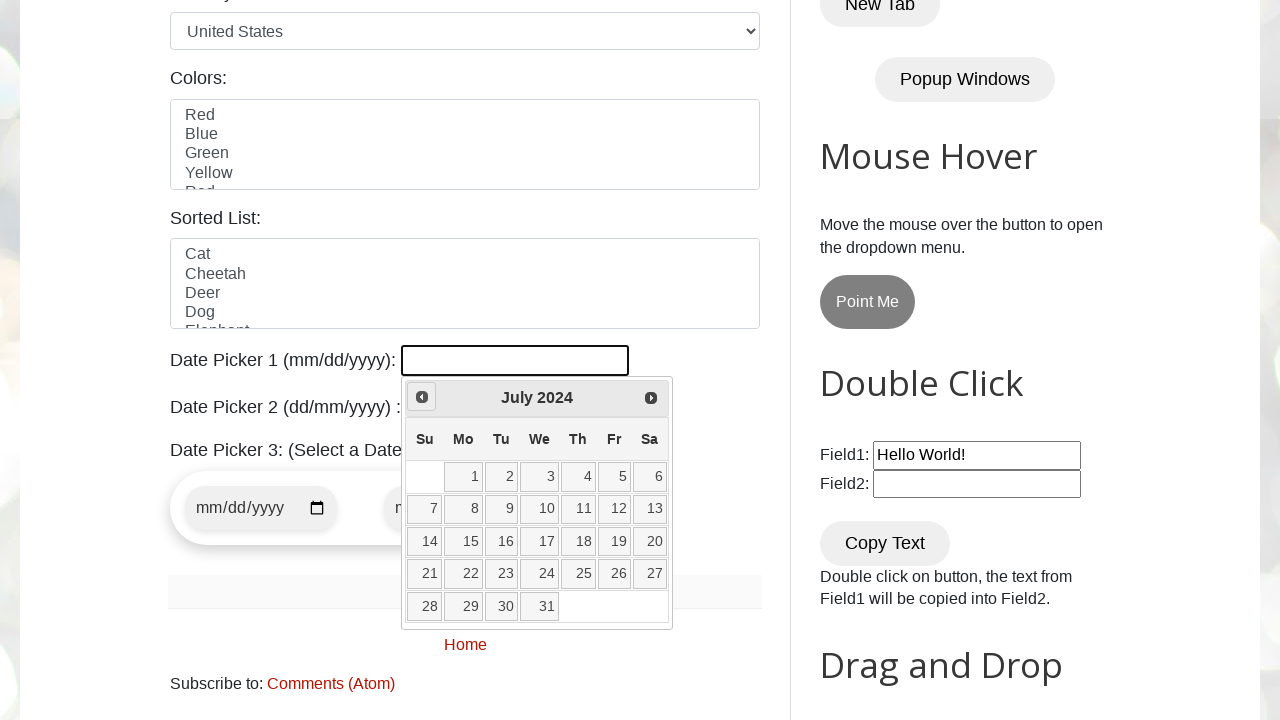

Retrieved current month from date picker
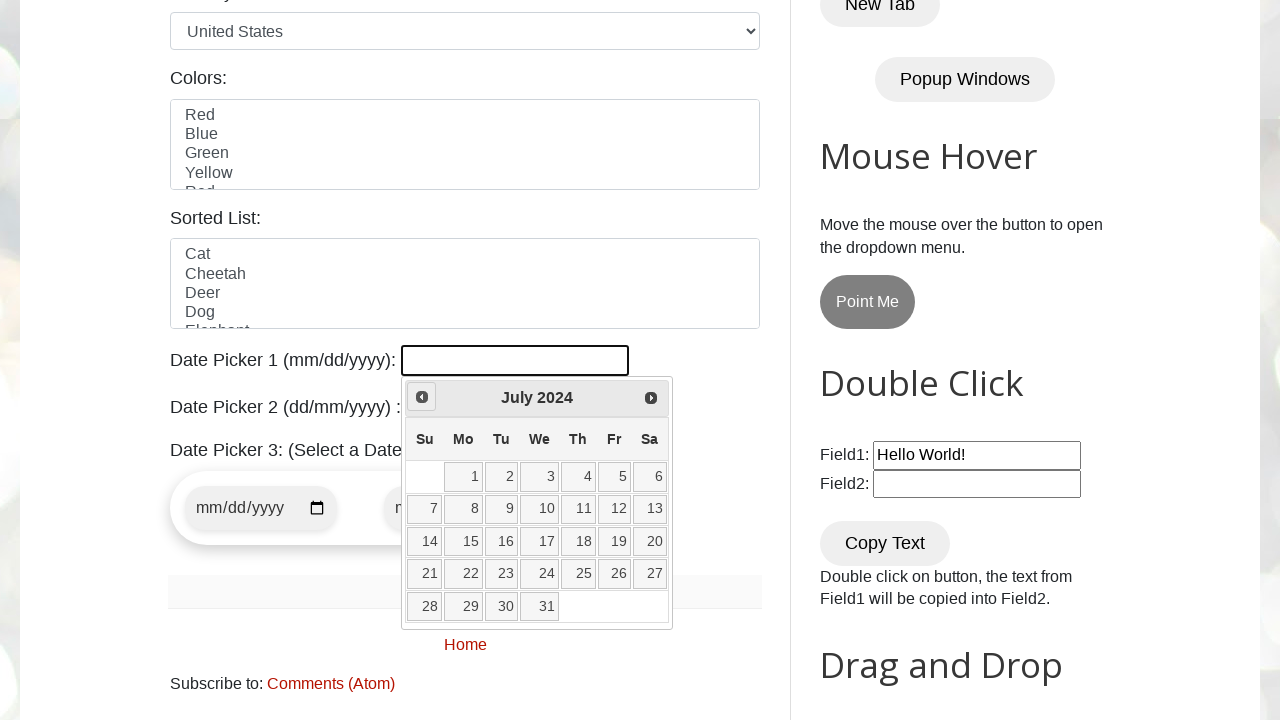

Retrieved current year from date picker
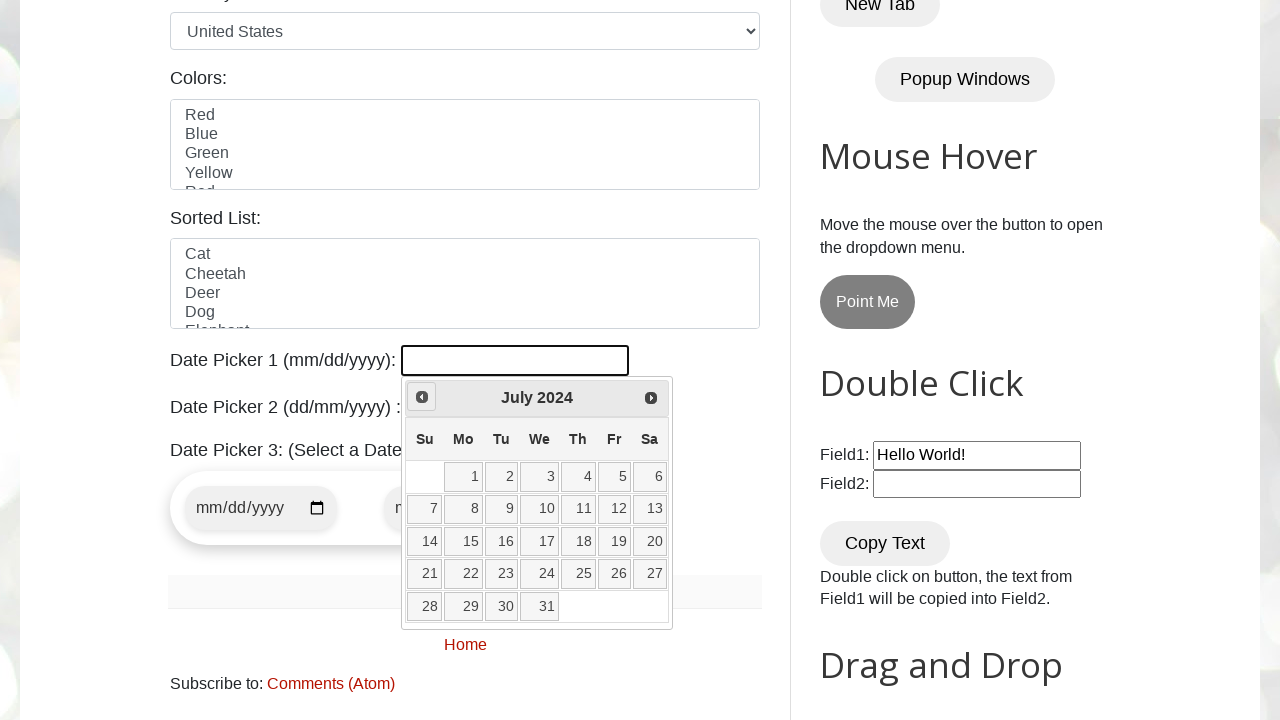

Clicked previous button to navigate to earlier month at (422, 397) on [title="Prev"]
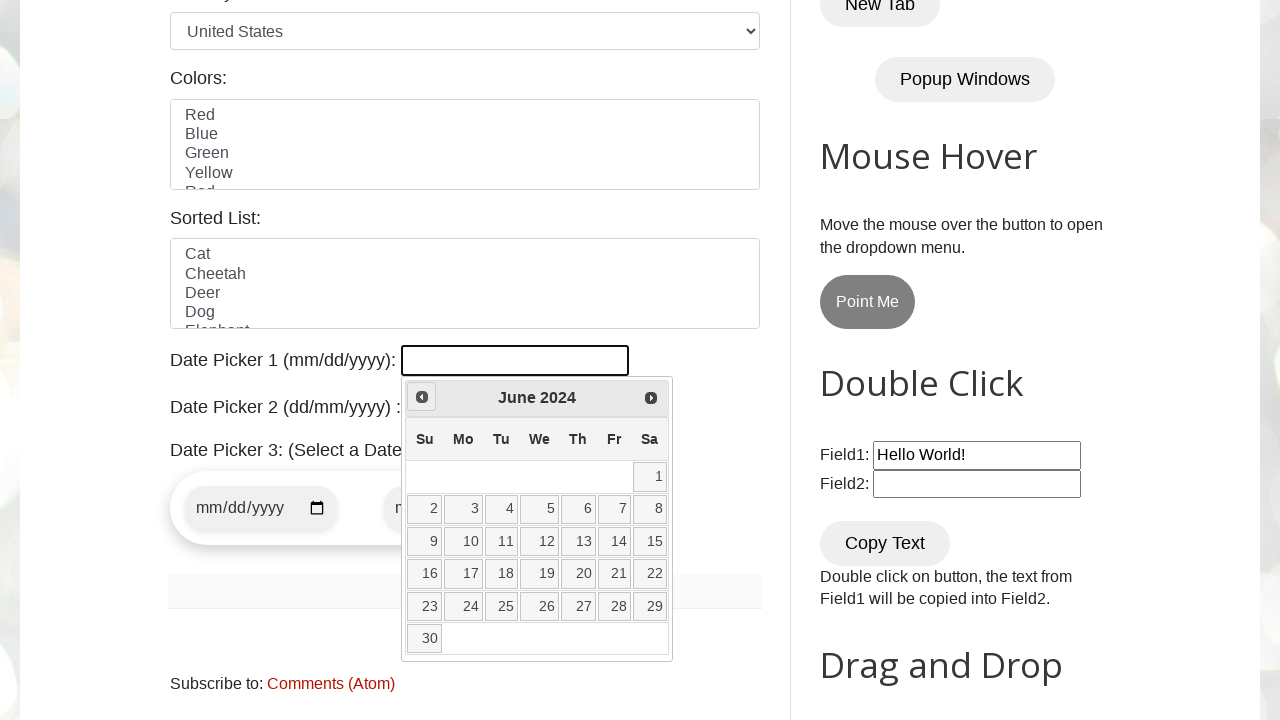

Retrieved current month from date picker
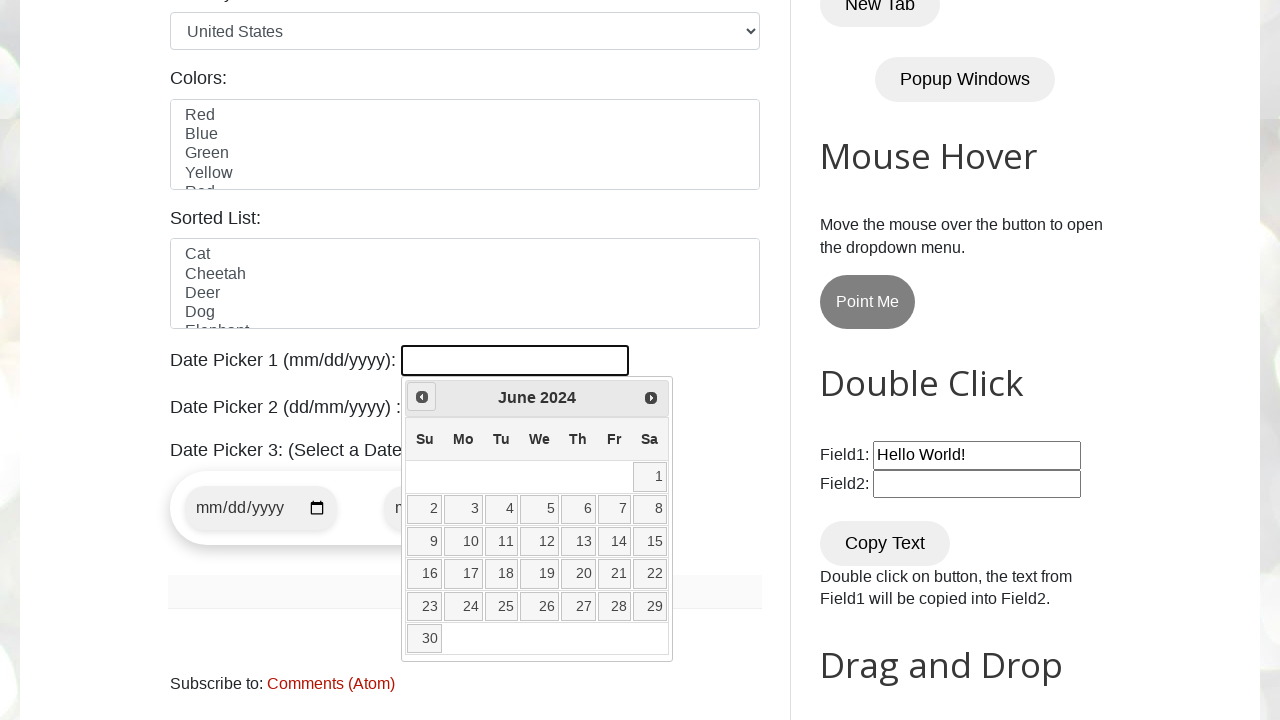

Retrieved current year from date picker
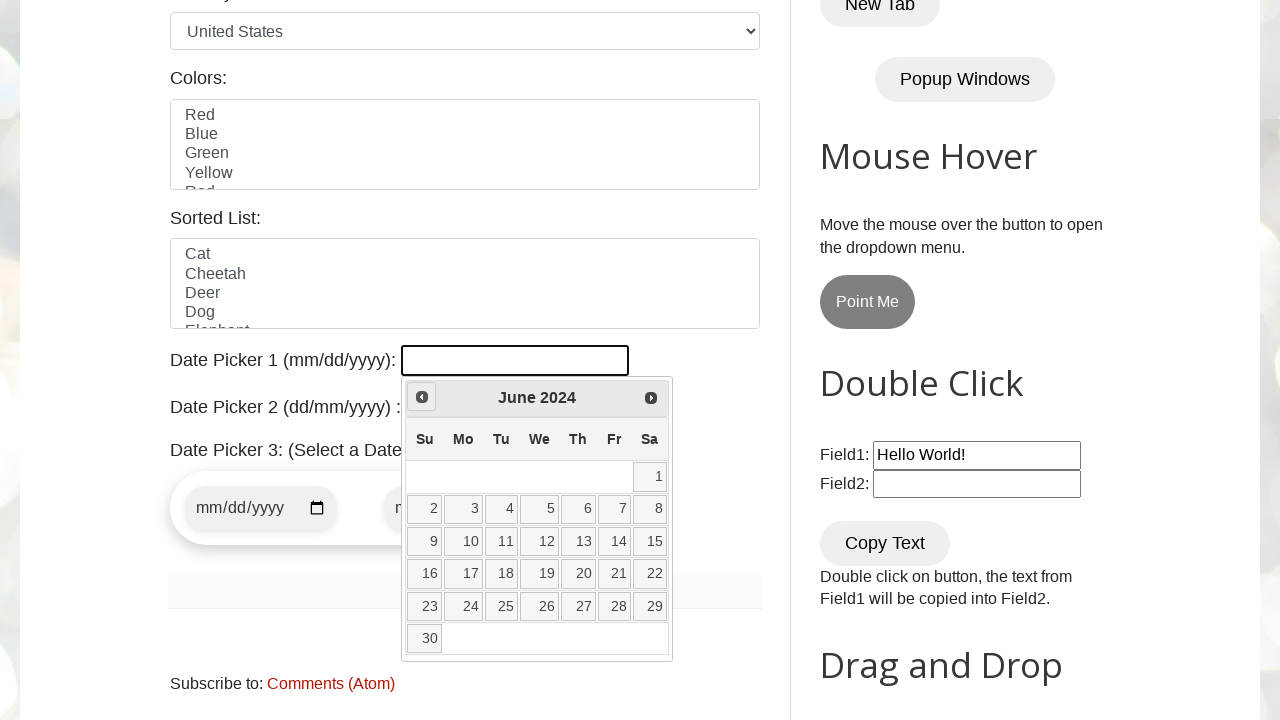

Clicked previous button to navigate to earlier month at (422, 397) on [title="Prev"]
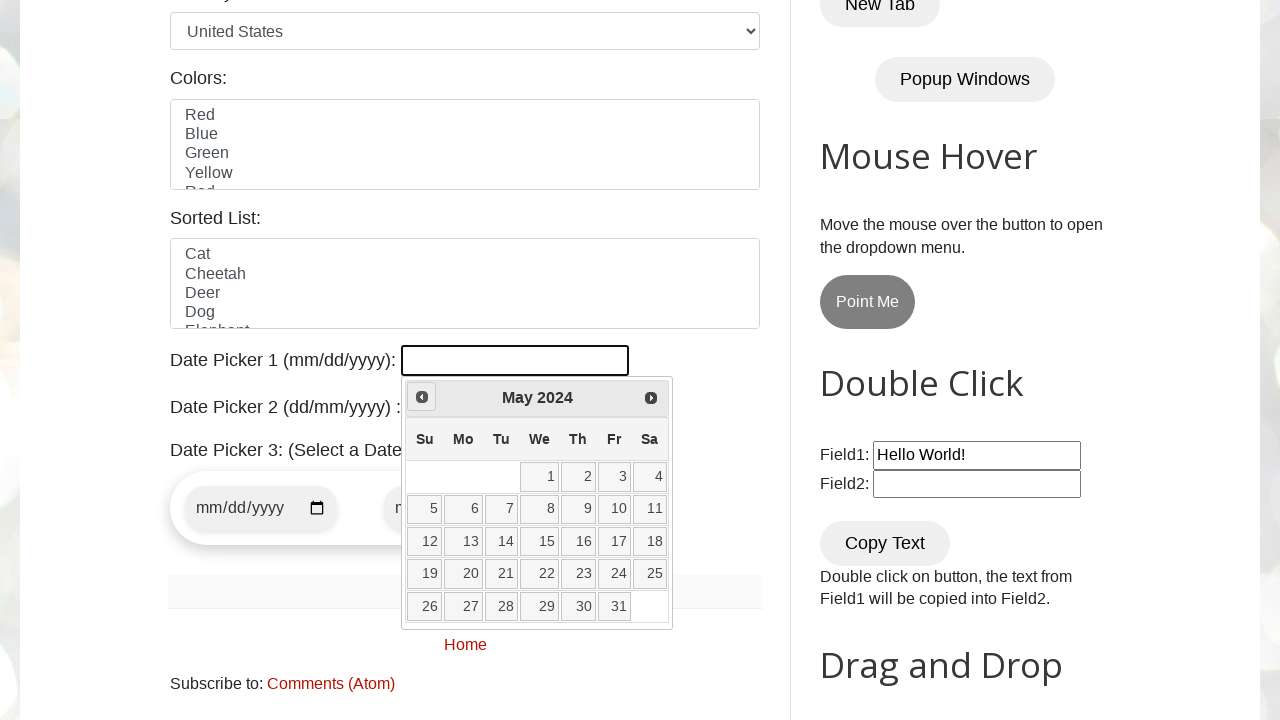

Retrieved current month from date picker
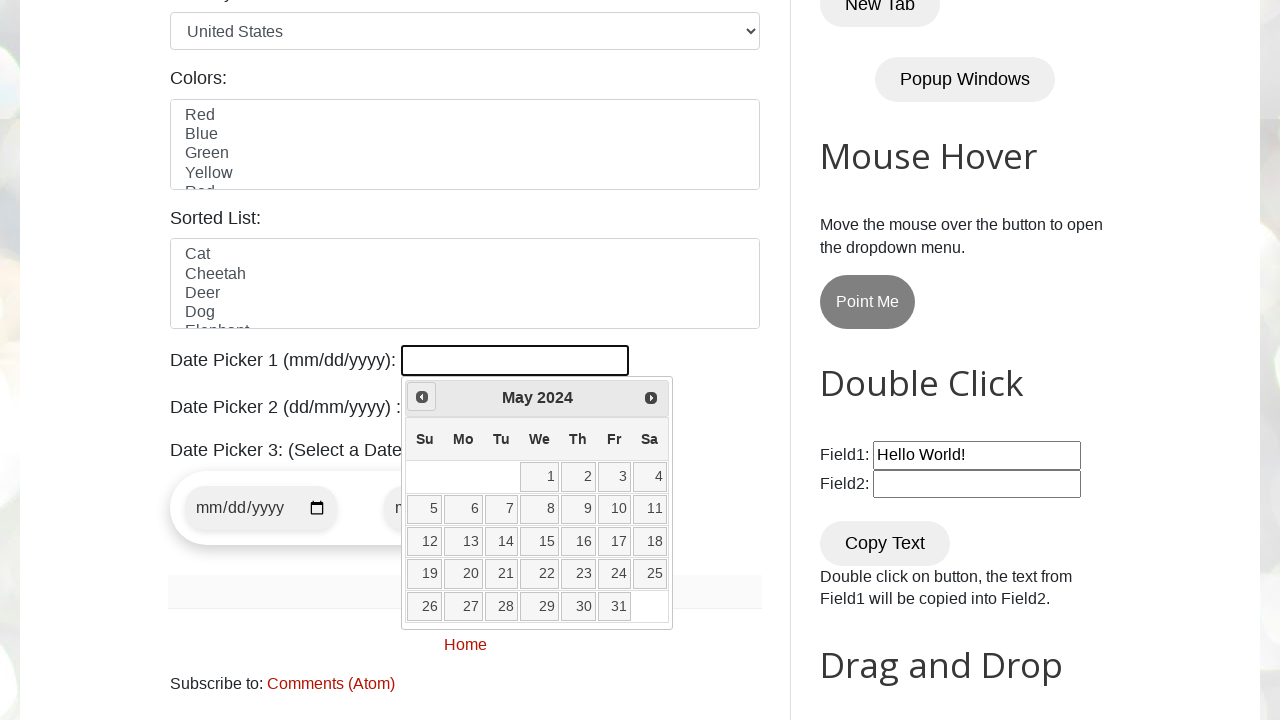

Retrieved current year from date picker
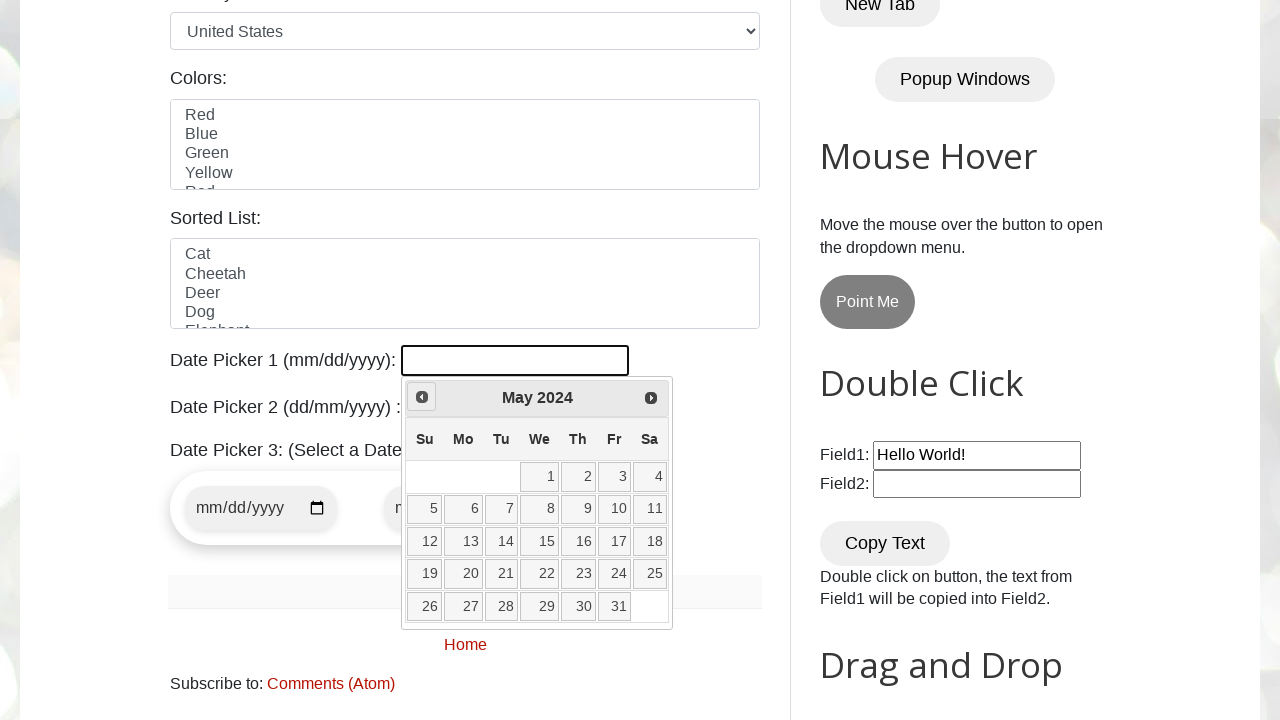

Clicked previous button to navigate to earlier month at (422, 397) on [title="Prev"]
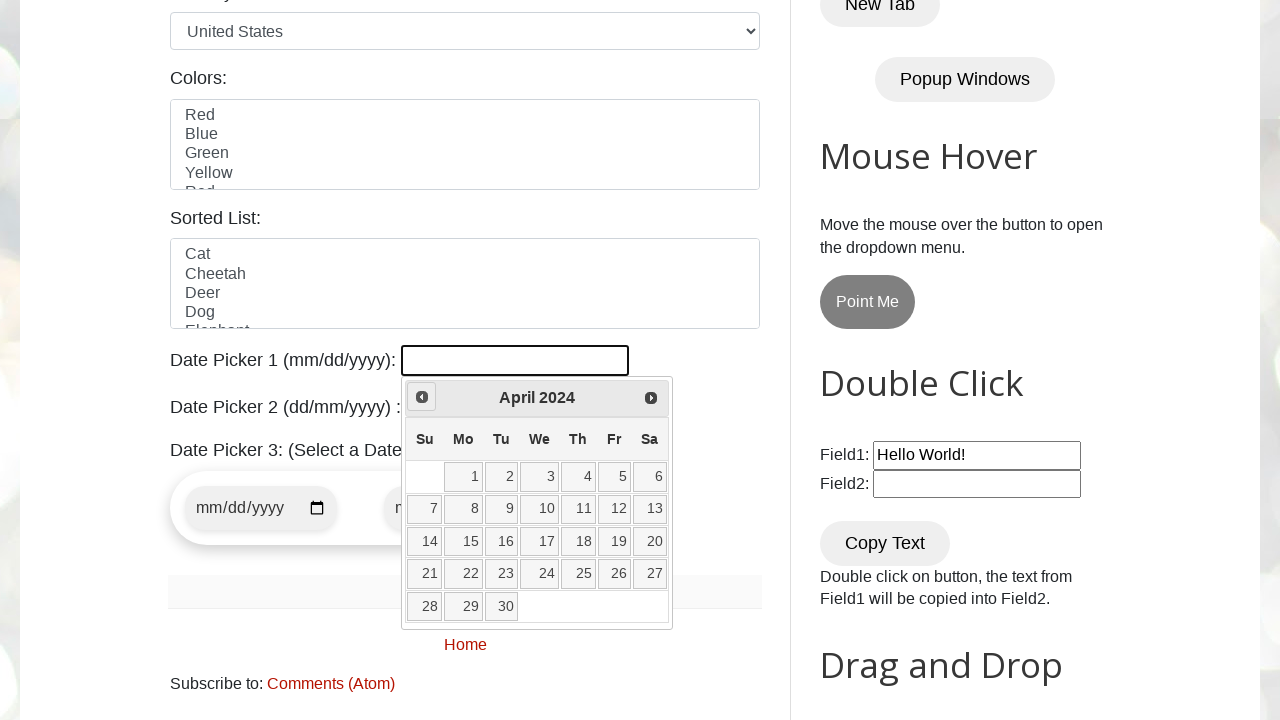

Retrieved current month from date picker
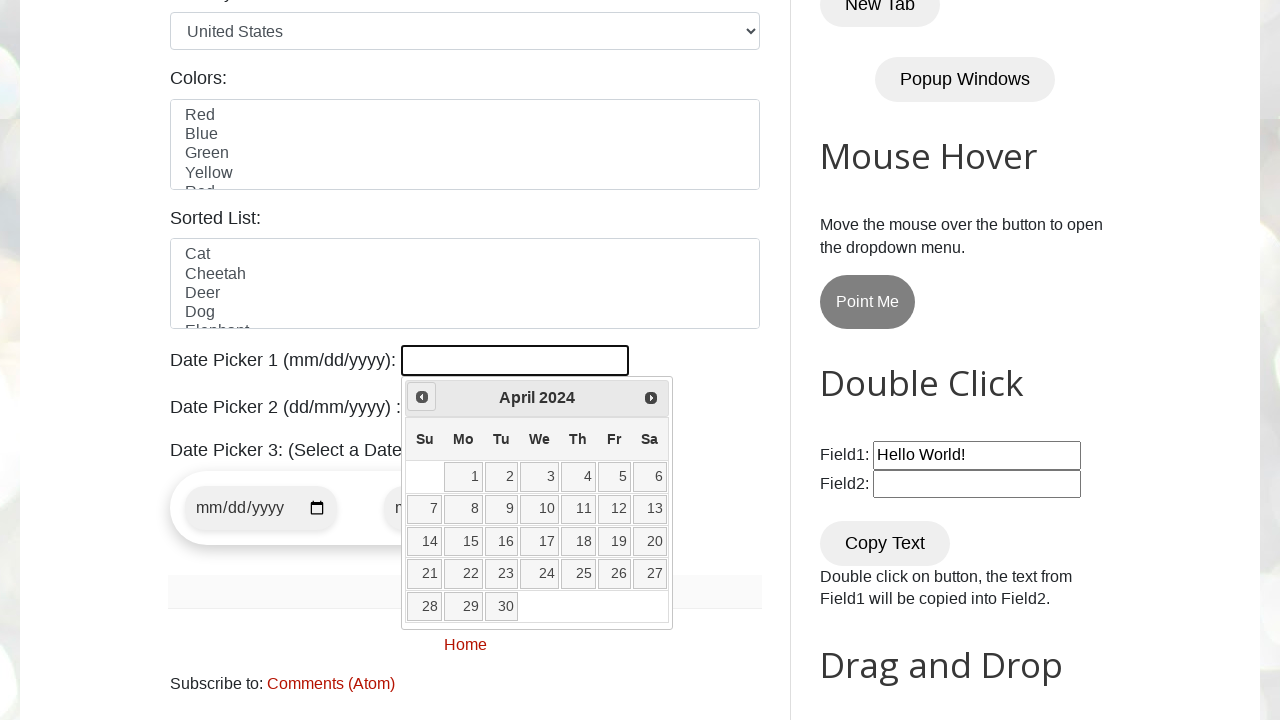

Retrieved current year from date picker
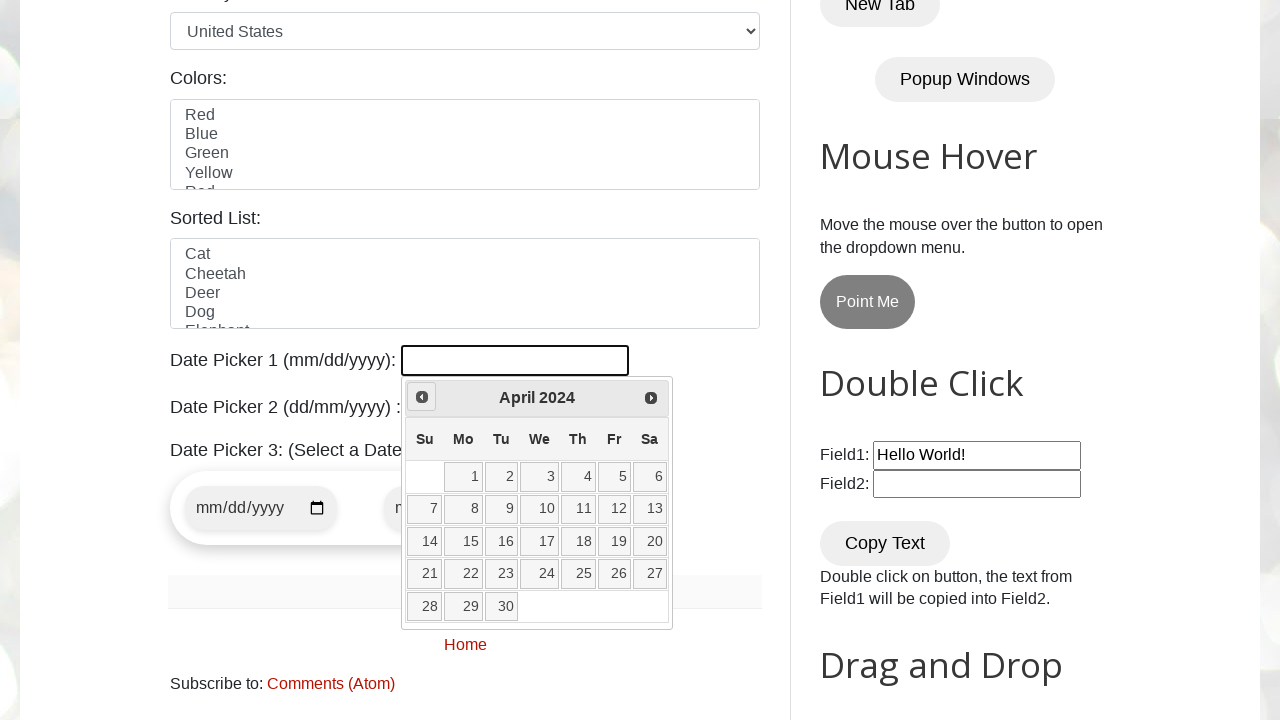

Clicked previous button to navigate to earlier month at (422, 397) on [title="Prev"]
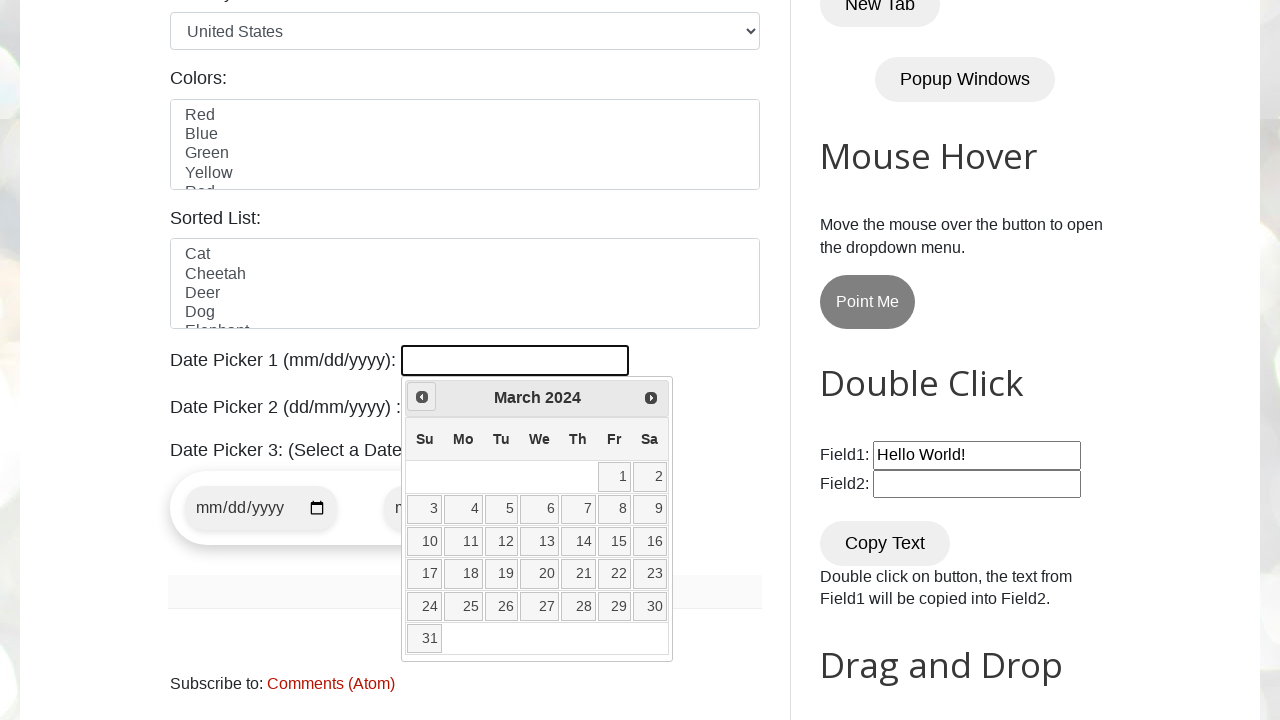

Retrieved current month from date picker
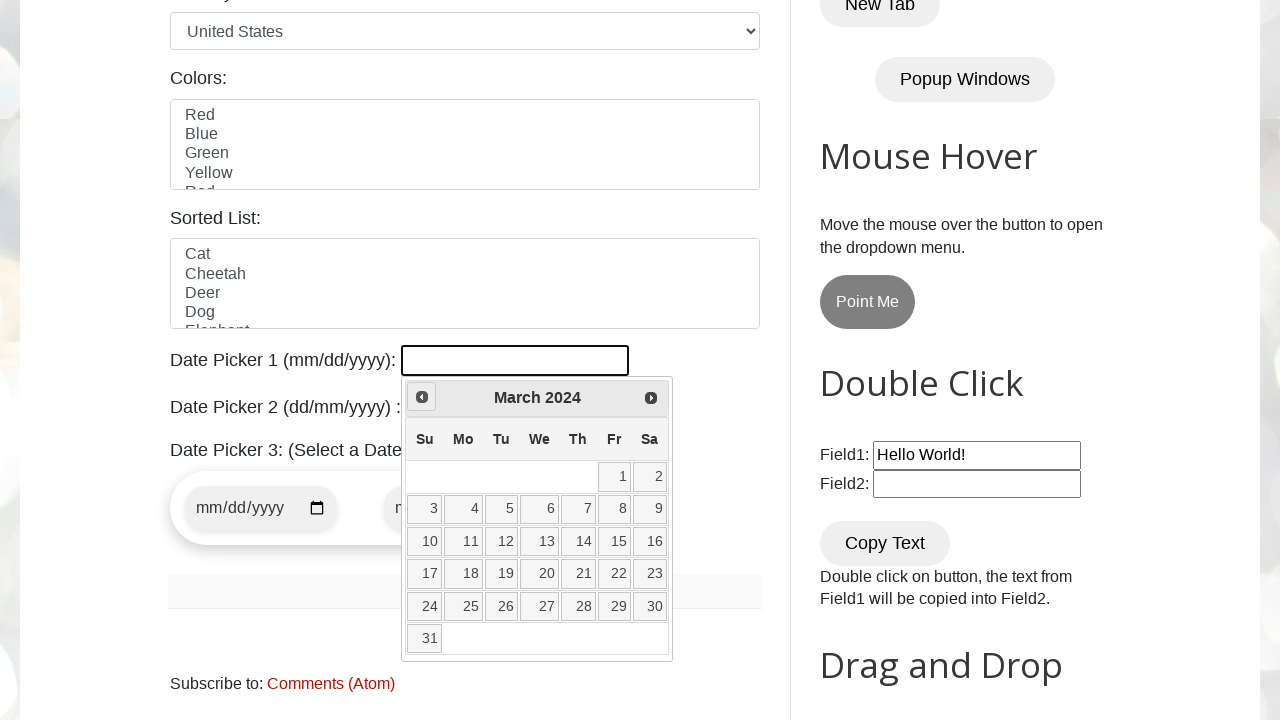

Retrieved current year from date picker
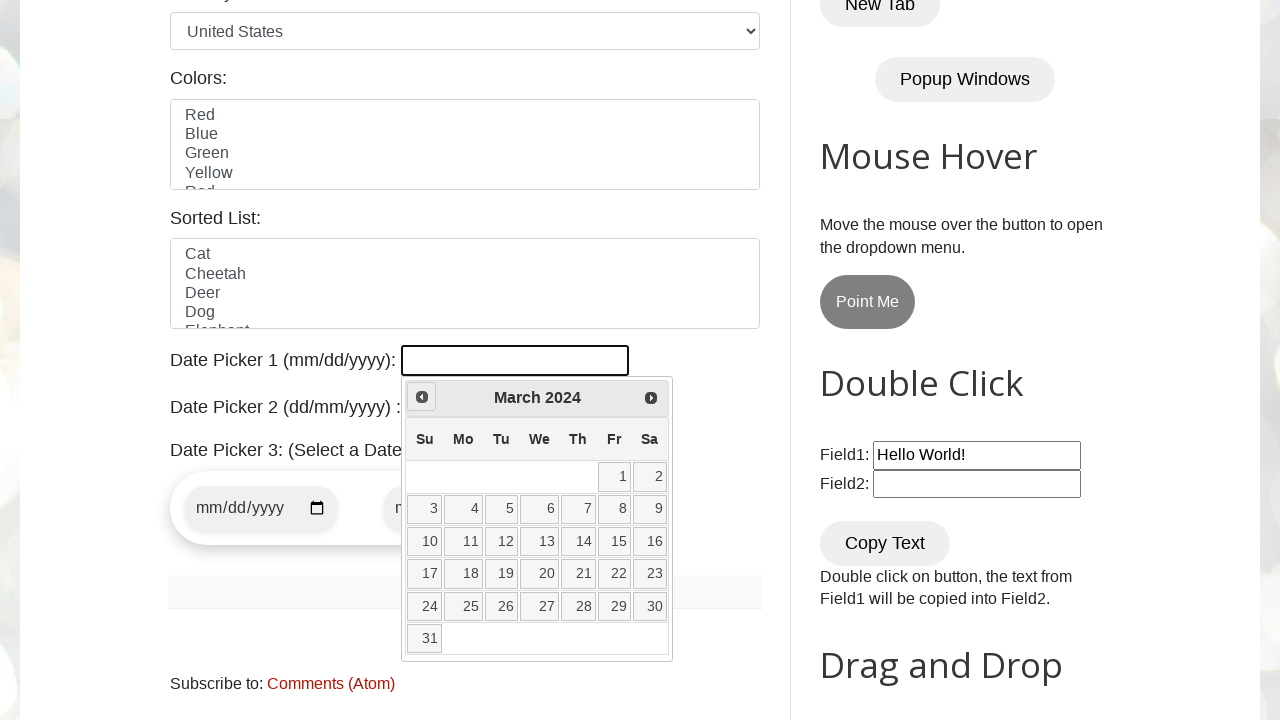

Clicked previous button to navigate to earlier month at (422, 397) on [title="Prev"]
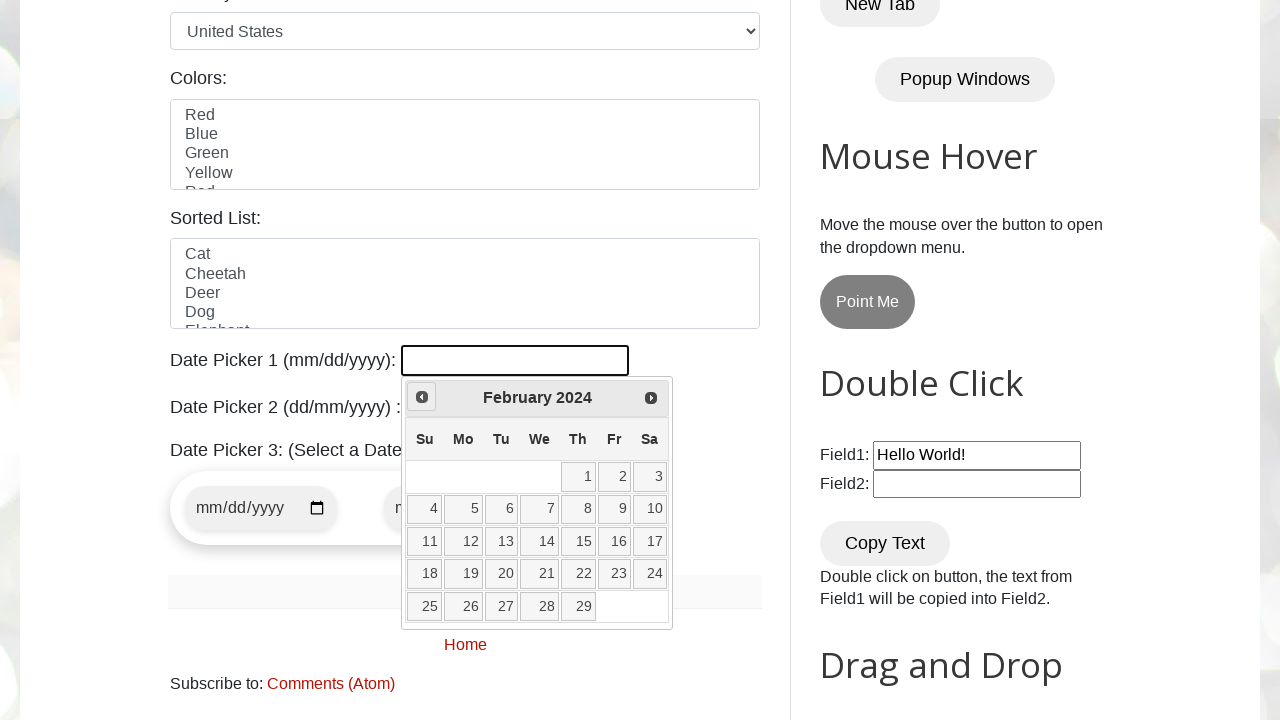

Retrieved current month from date picker
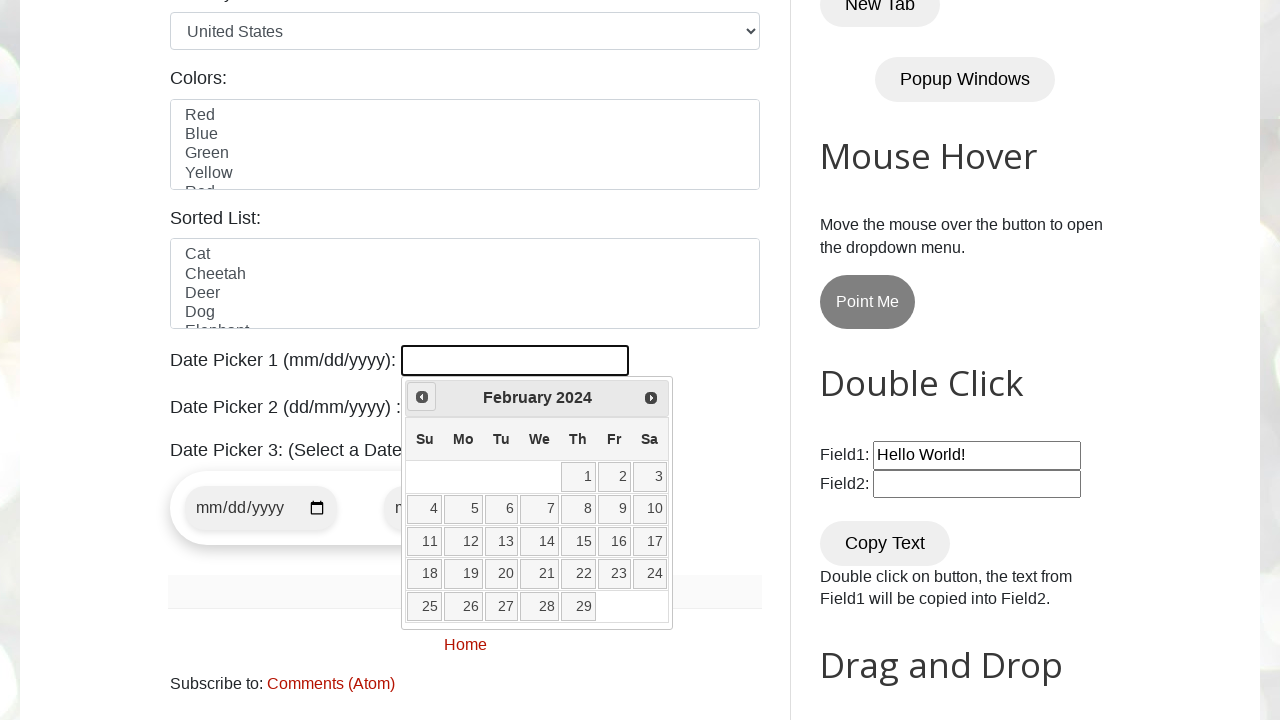

Retrieved current year from date picker
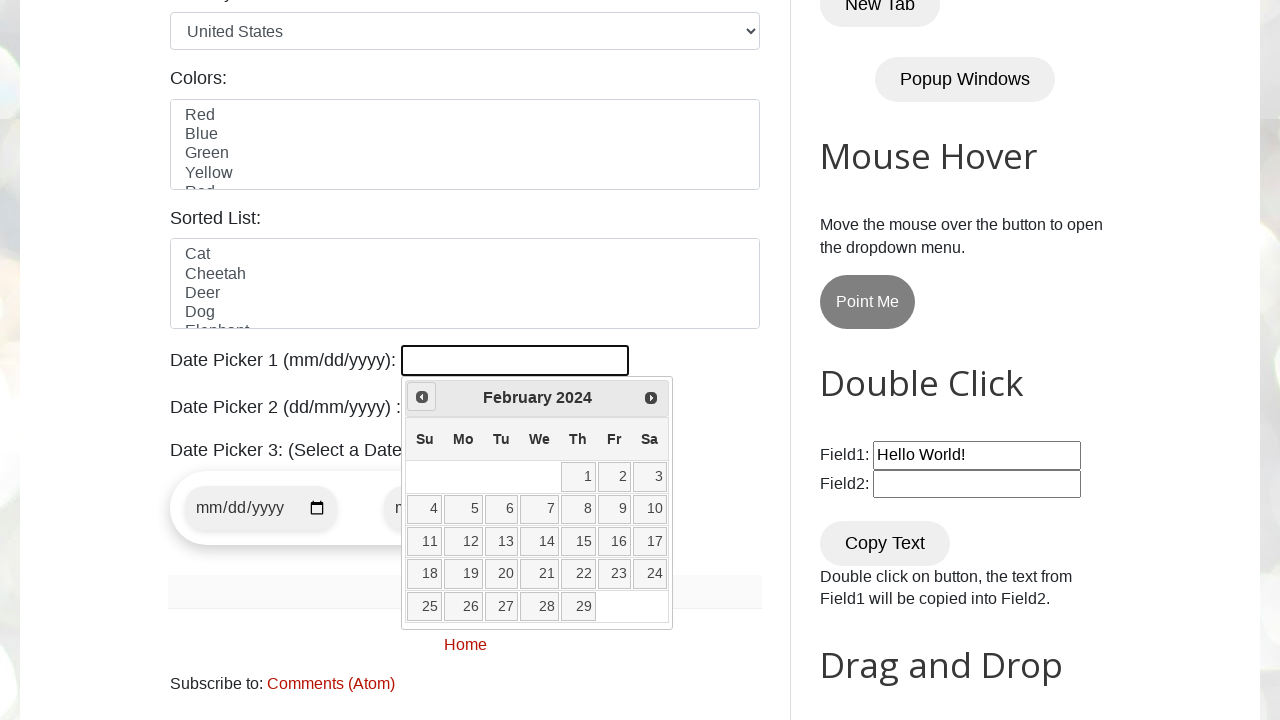

Clicked previous button to navigate to earlier month at (422, 397) on [title="Prev"]
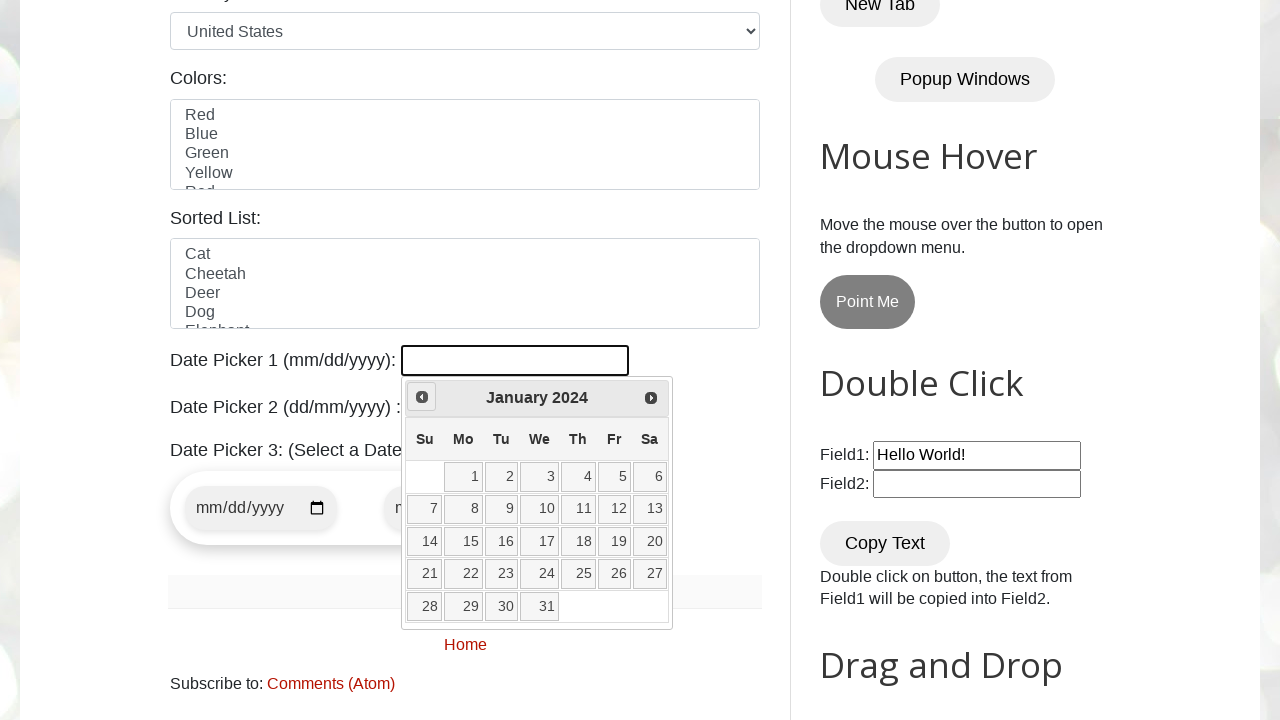

Retrieved current month from date picker
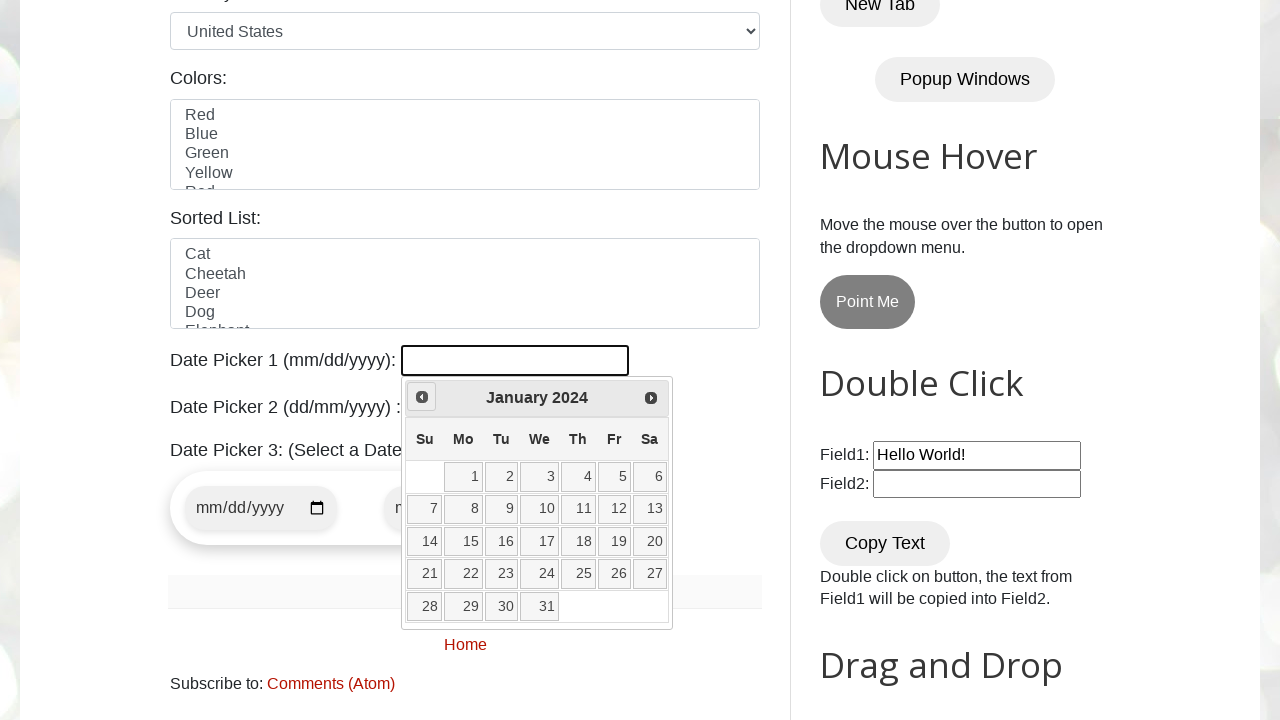

Retrieved current year from date picker
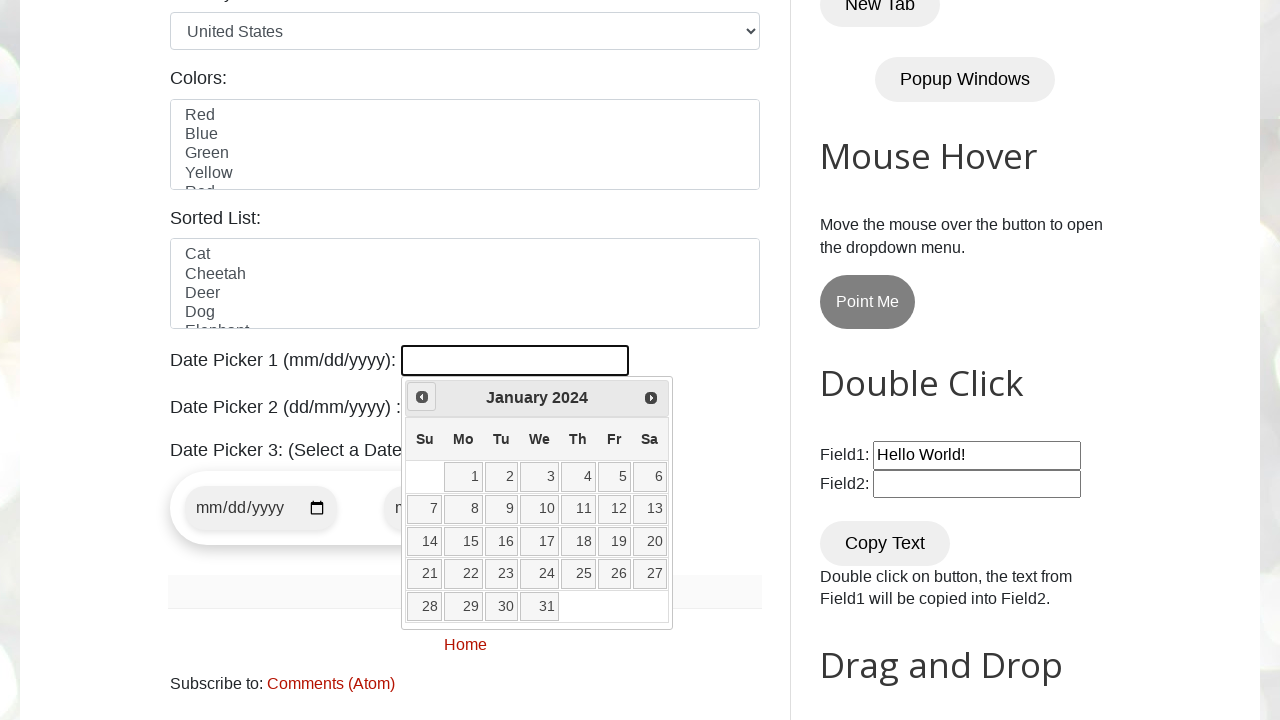

Reached target month/year: January 2024
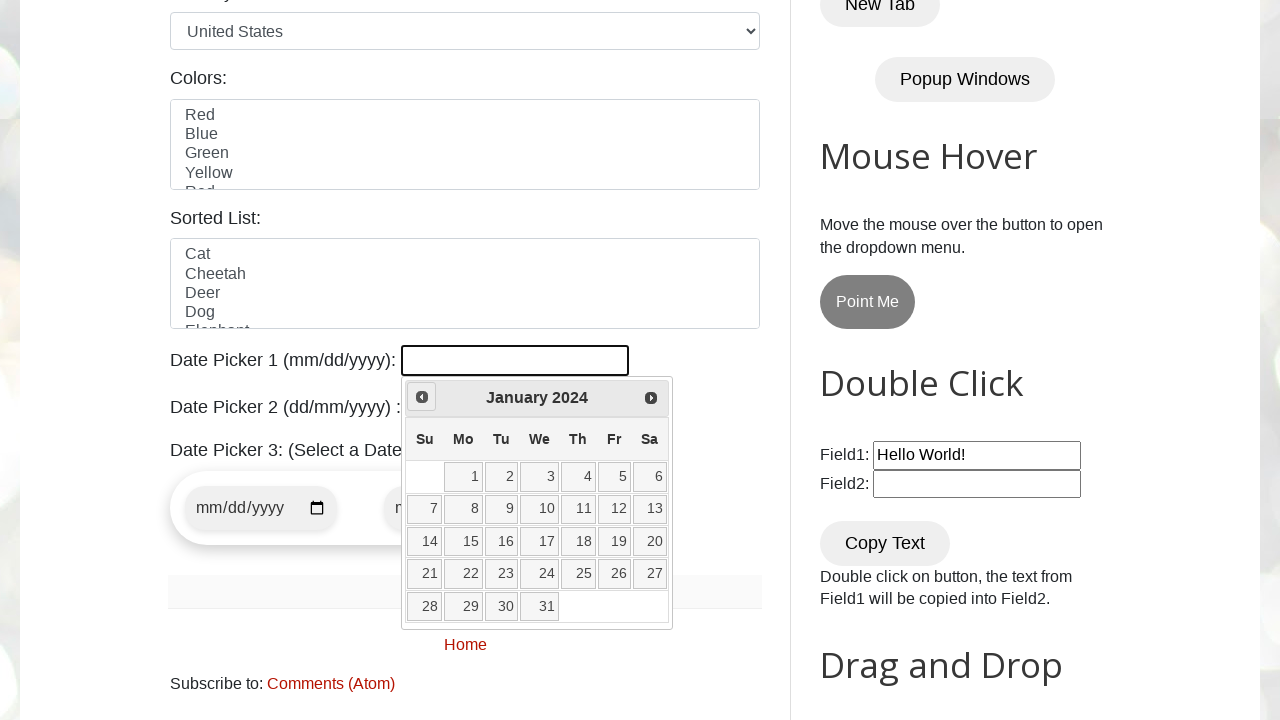

Clicked on day 1 in the date picker at (463, 477) on //a[@class='ui-state-default'][text()='1']
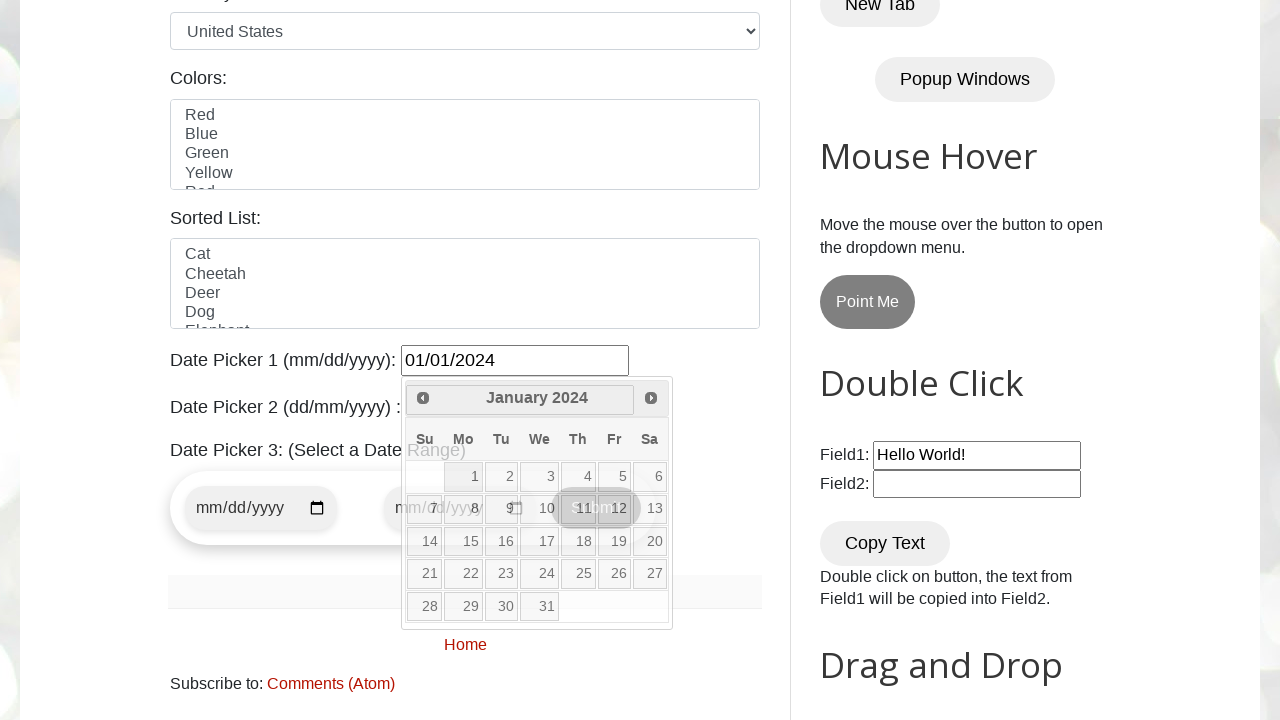

Waited 2 seconds for date selection to complete
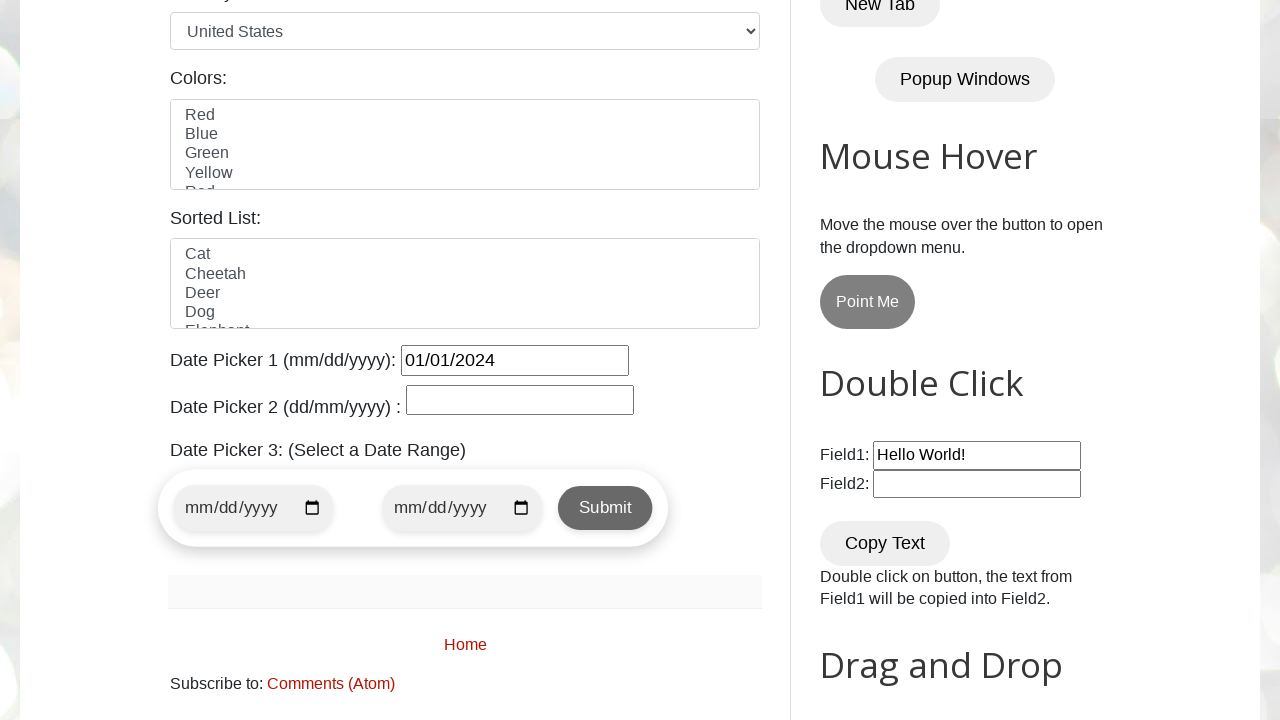

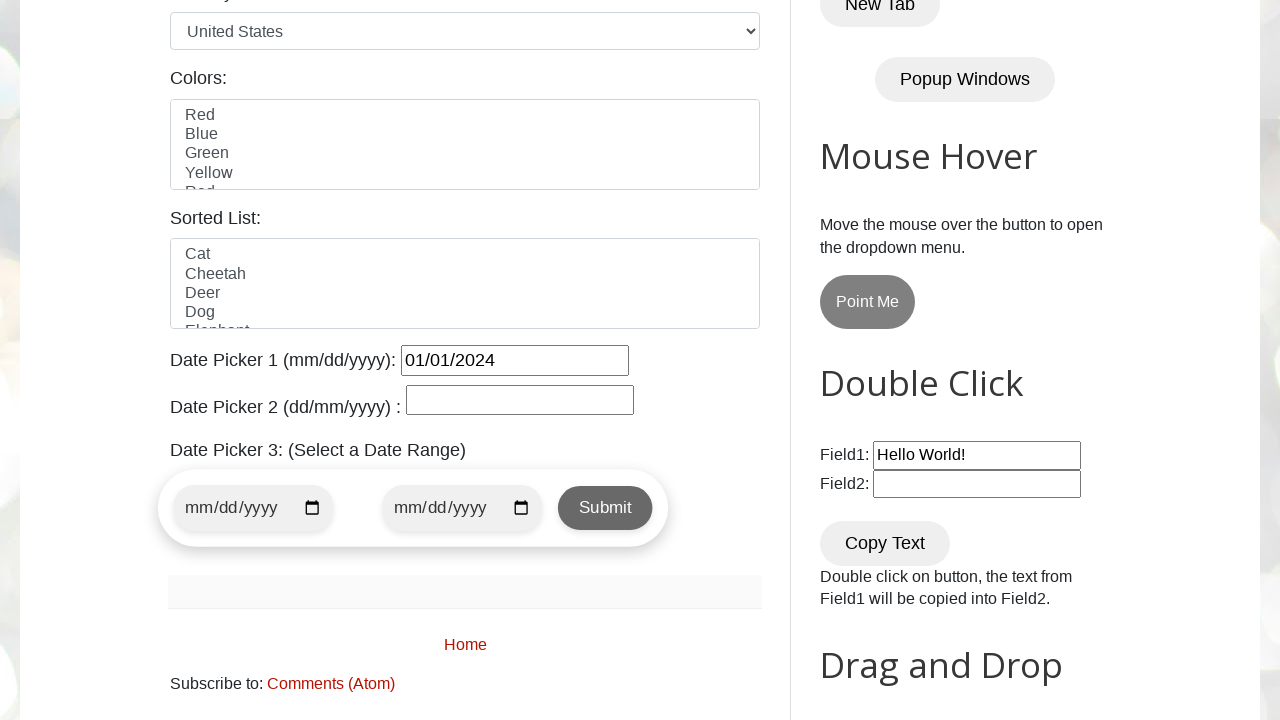